Tests date picker functionality by navigating through months/years using navigation arrows and selecting a specific date

Starting URL: https://testautomationpractice.blogspot.com/

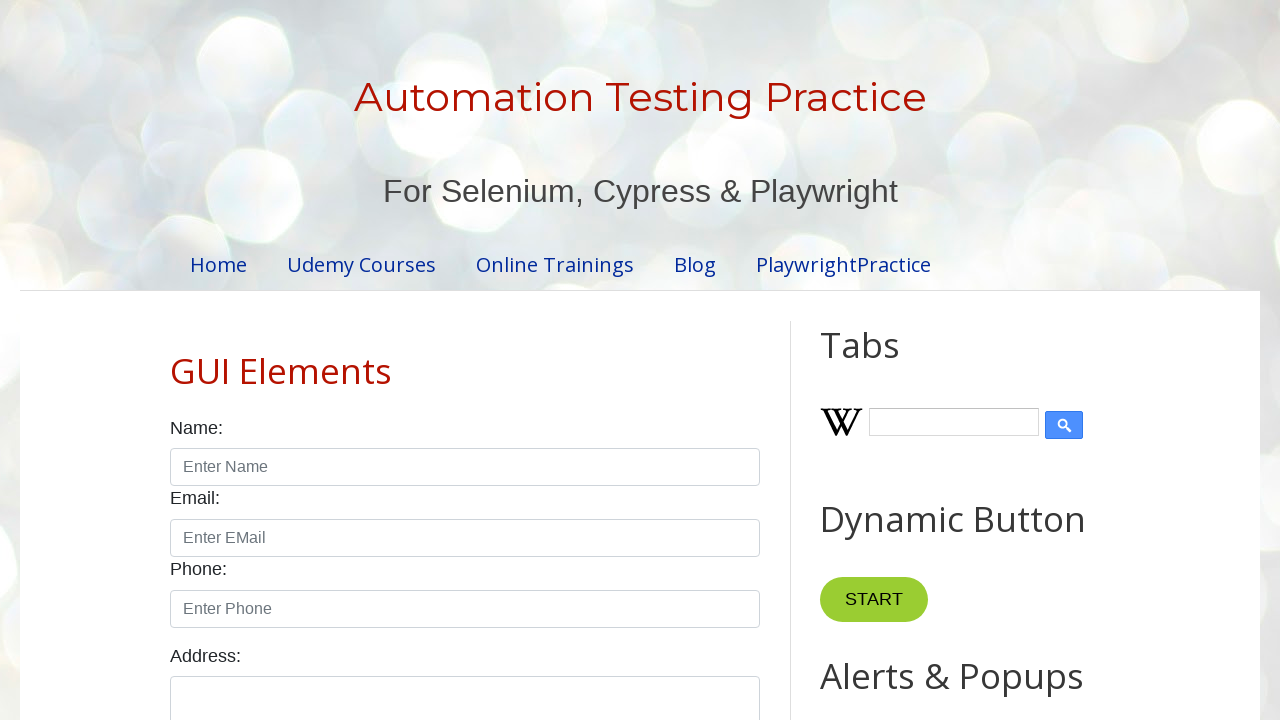

Clicked on date picker to open calendar at (515, 360) on #datepicker
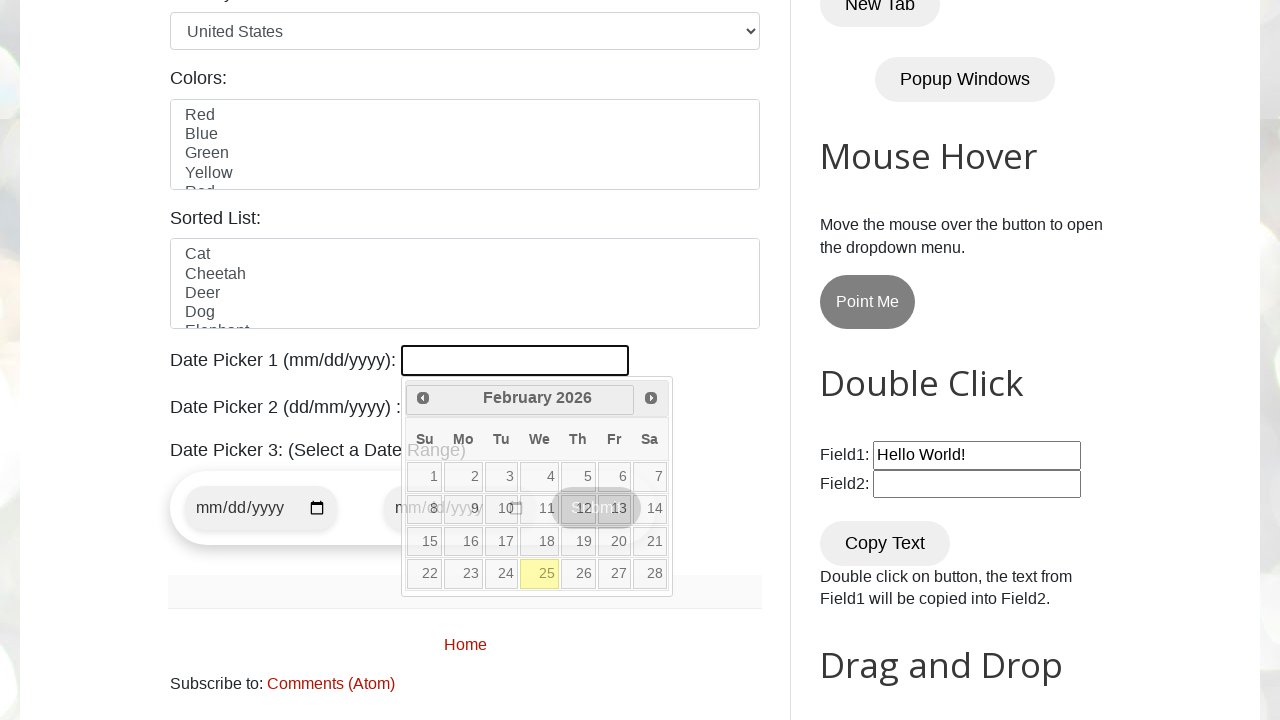

Retrieved current year from date picker
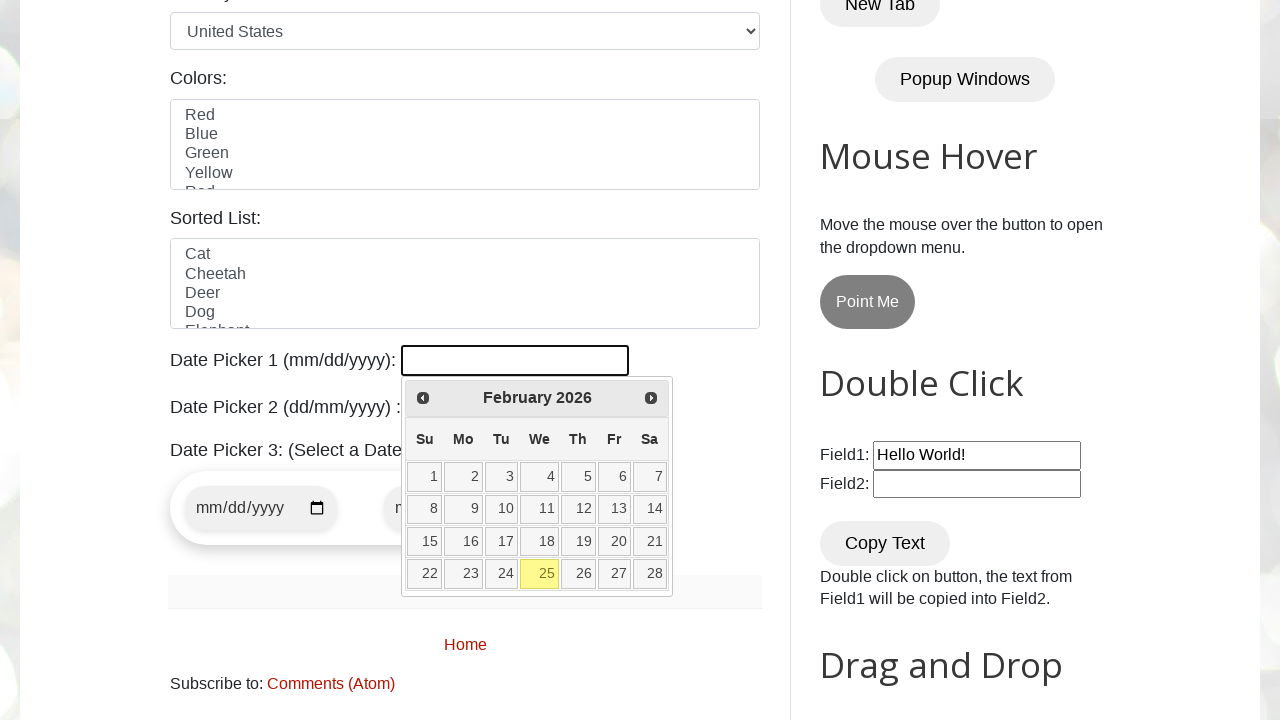

Retrieved current month from date picker
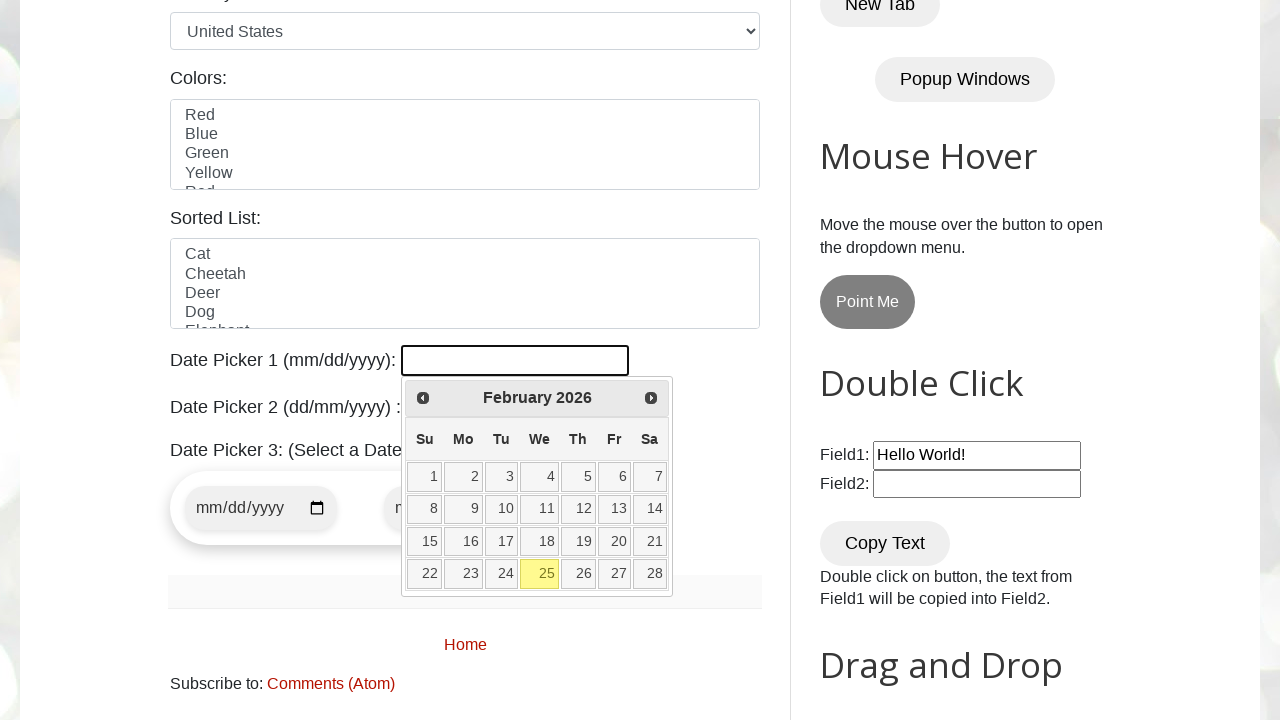

Clicked backward navigation arrow to move to previous month at (423, 398) on span.ui-icon.ui-icon-circle-triangle-w
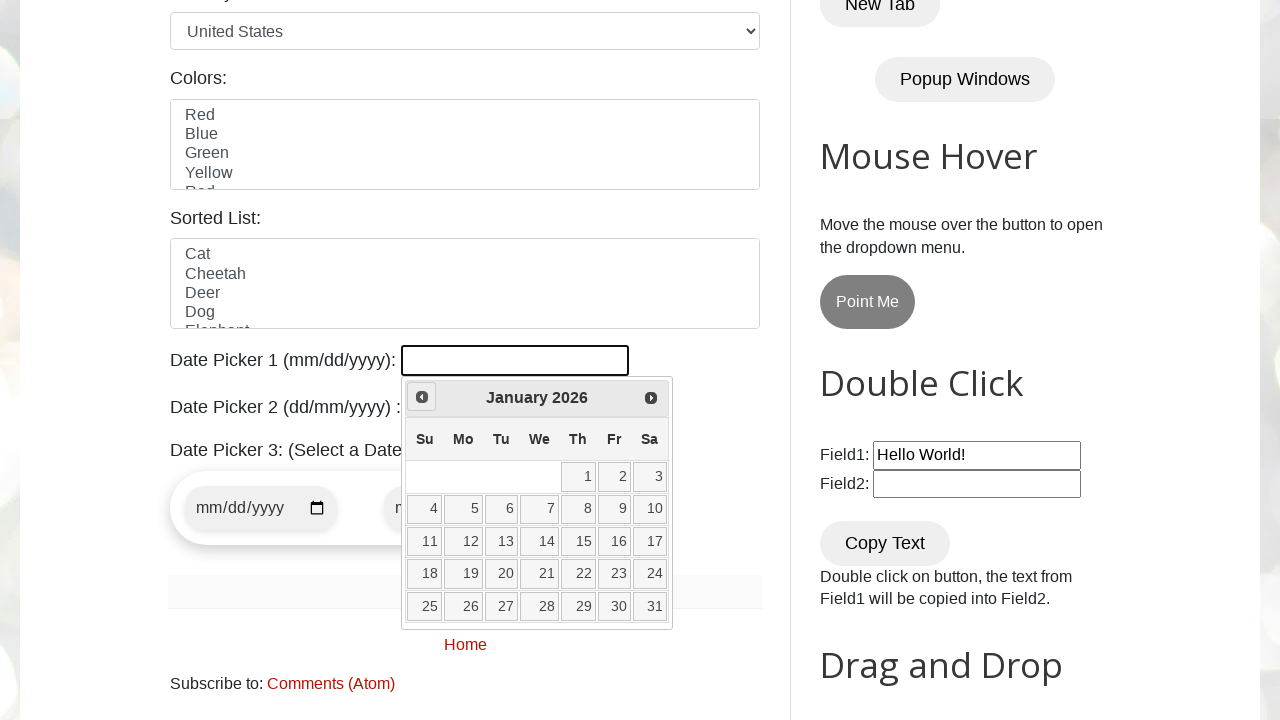

Updated current year from date picker
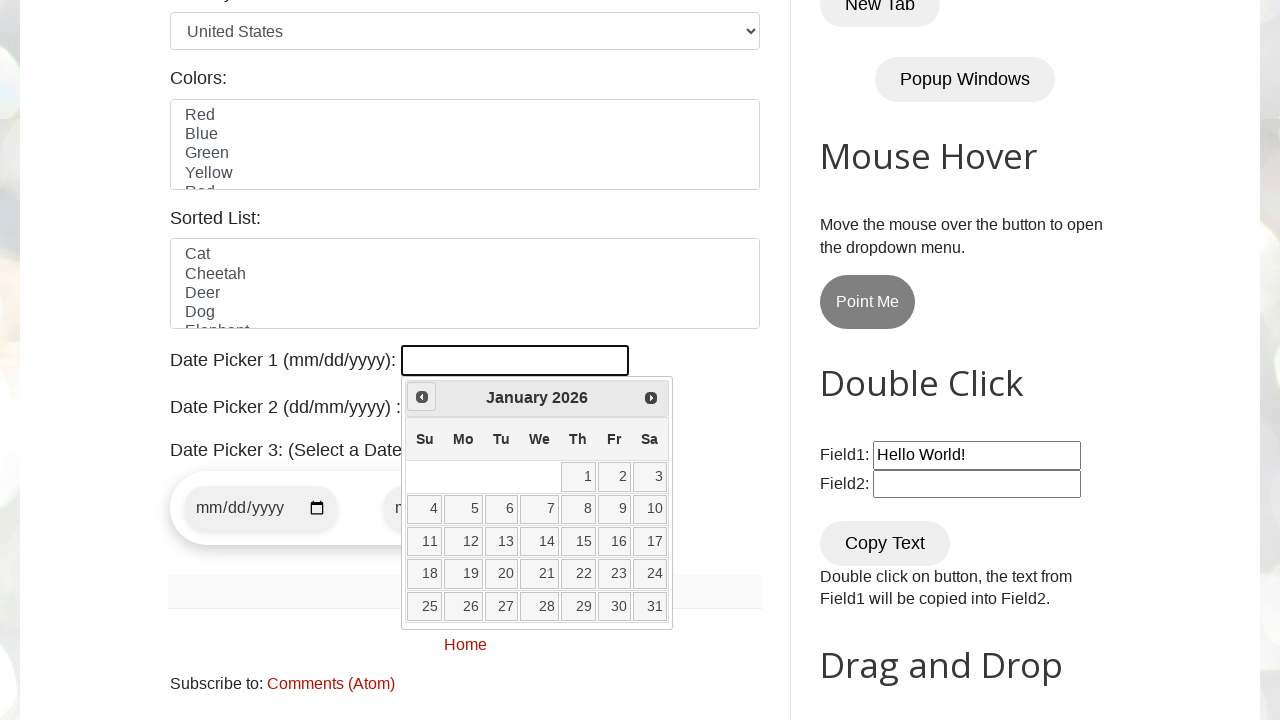

Updated current month from date picker
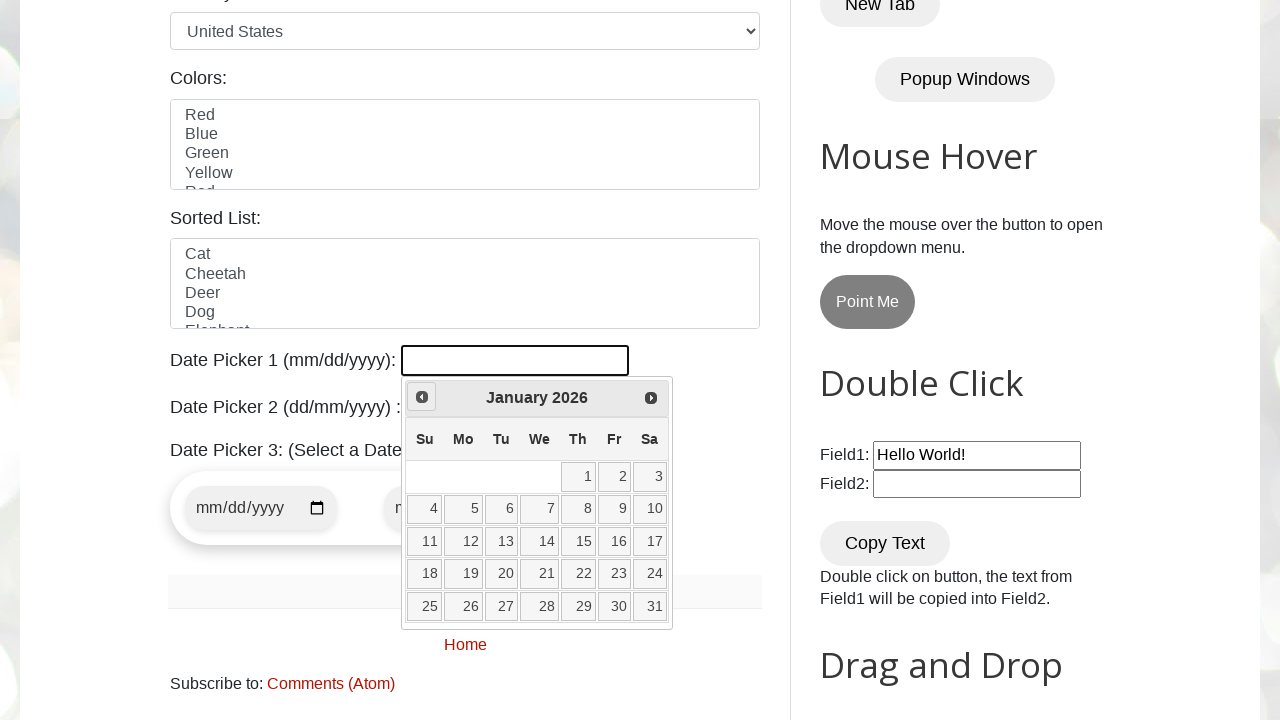

Clicked backward navigation arrow to move to previous month at (422, 397) on span.ui-icon.ui-icon-circle-triangle-w
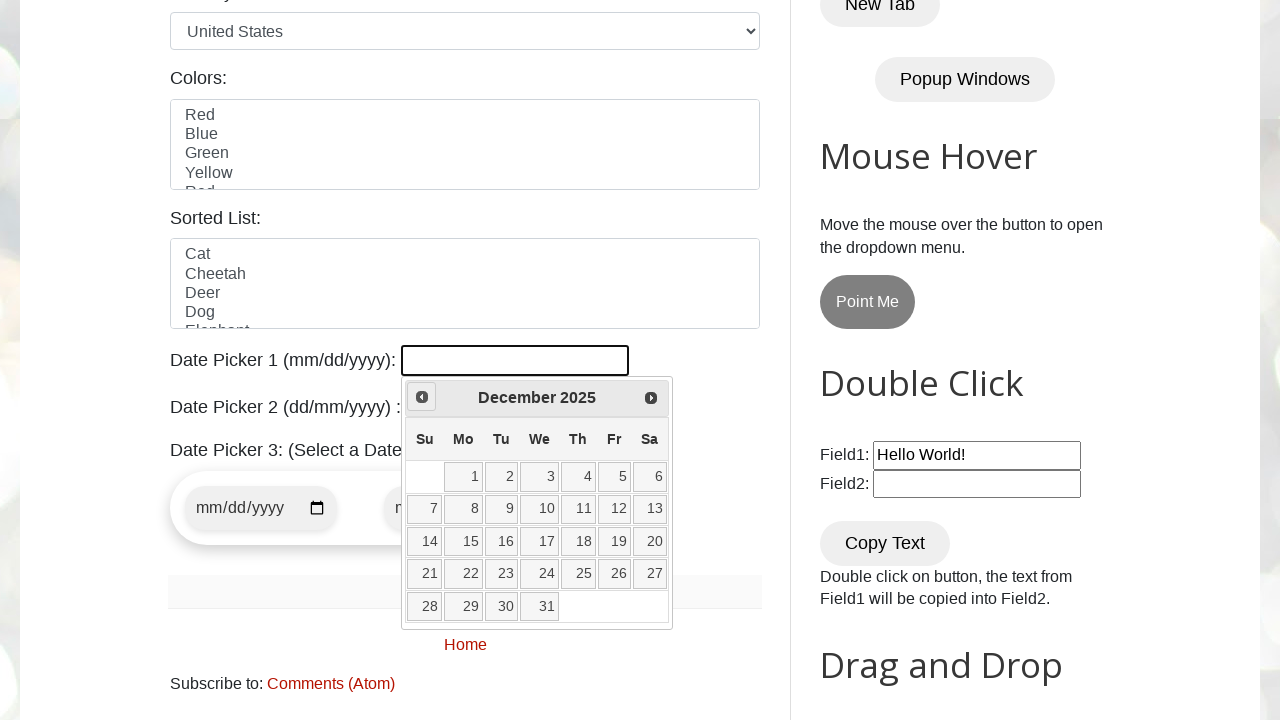

Updated current year from date picker
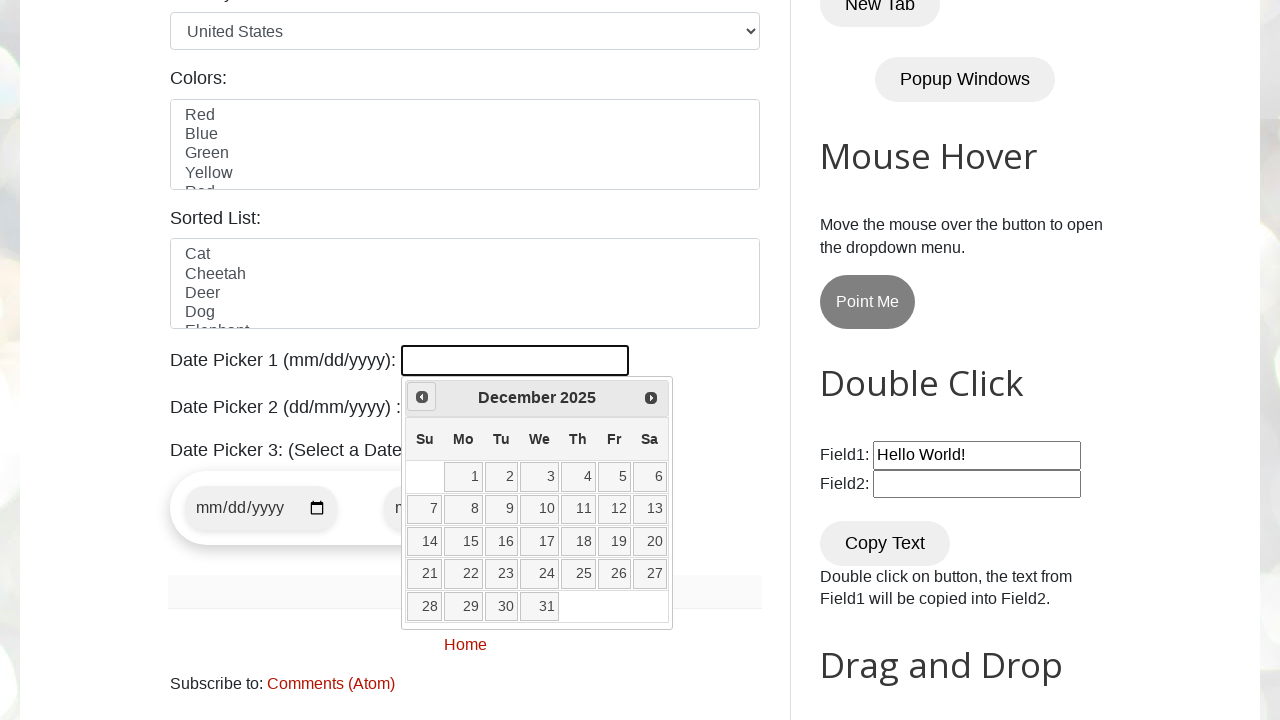

Updated current month from date picker
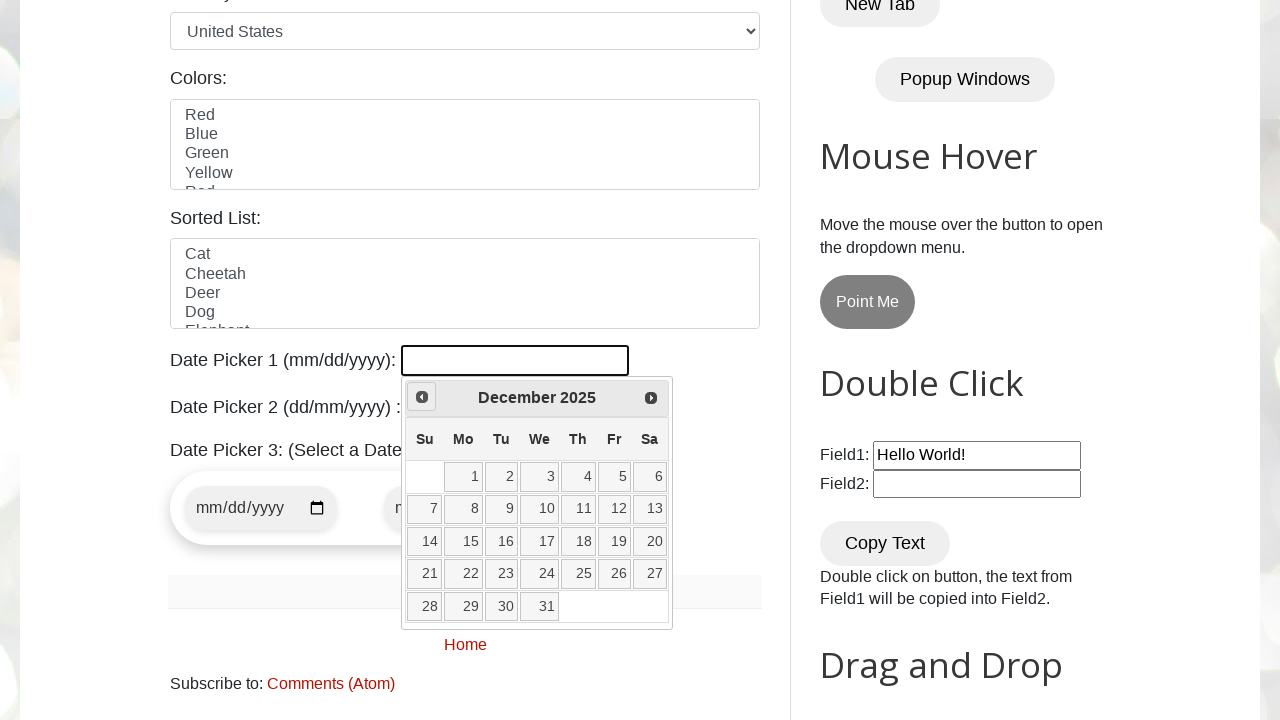

Clicked backward navigation arrow to move to previous month at (422, 397) on span.ui-icon.ui-icon-circle-triangle-w
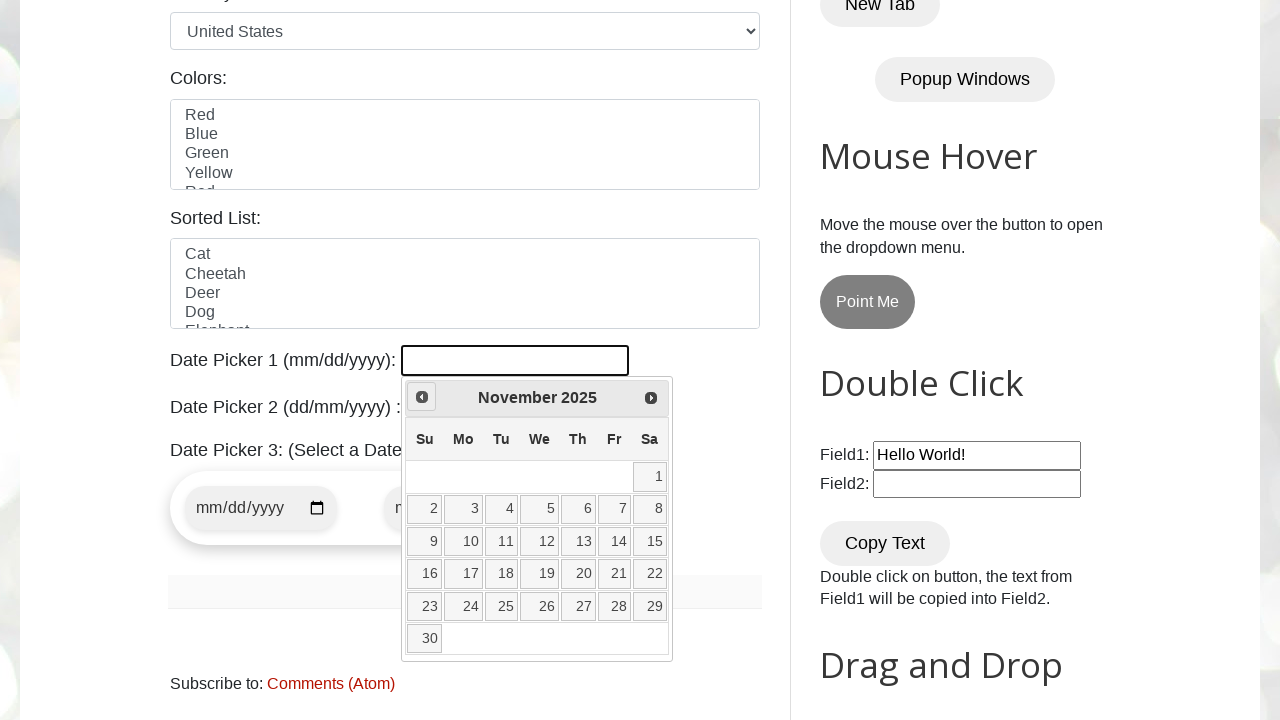

Updated current year from date picker
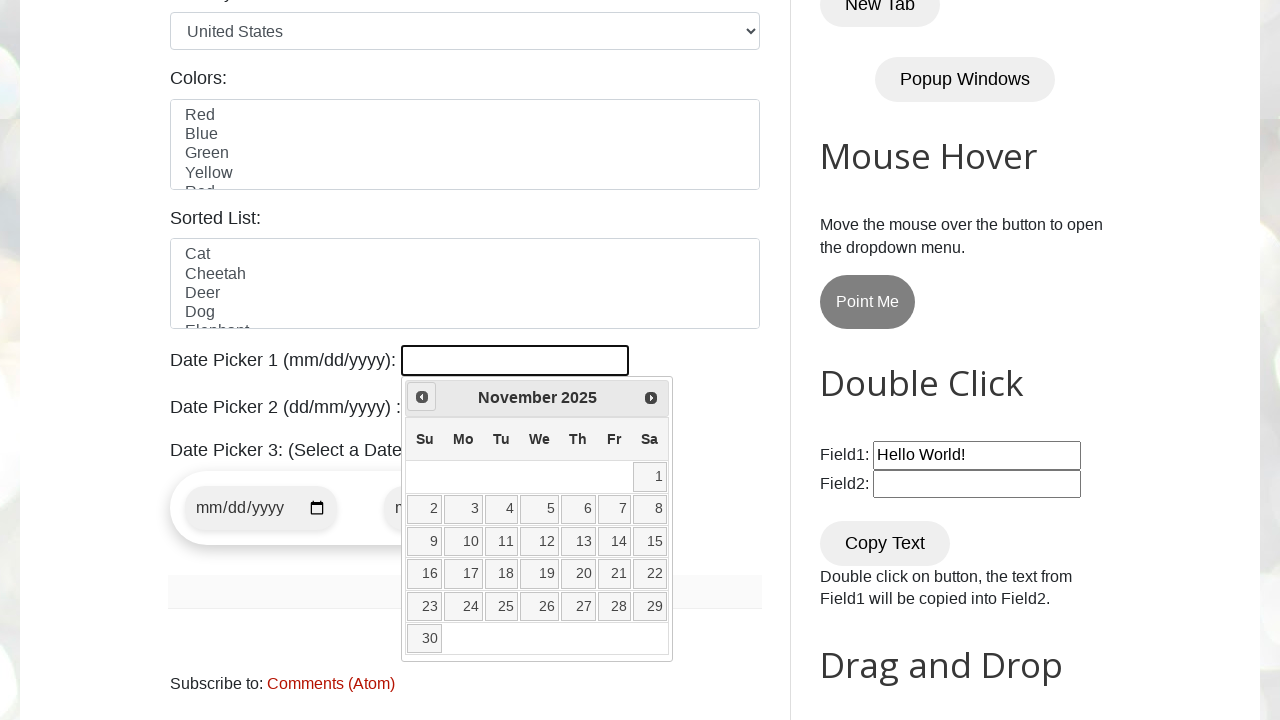

Updated current month from date picker
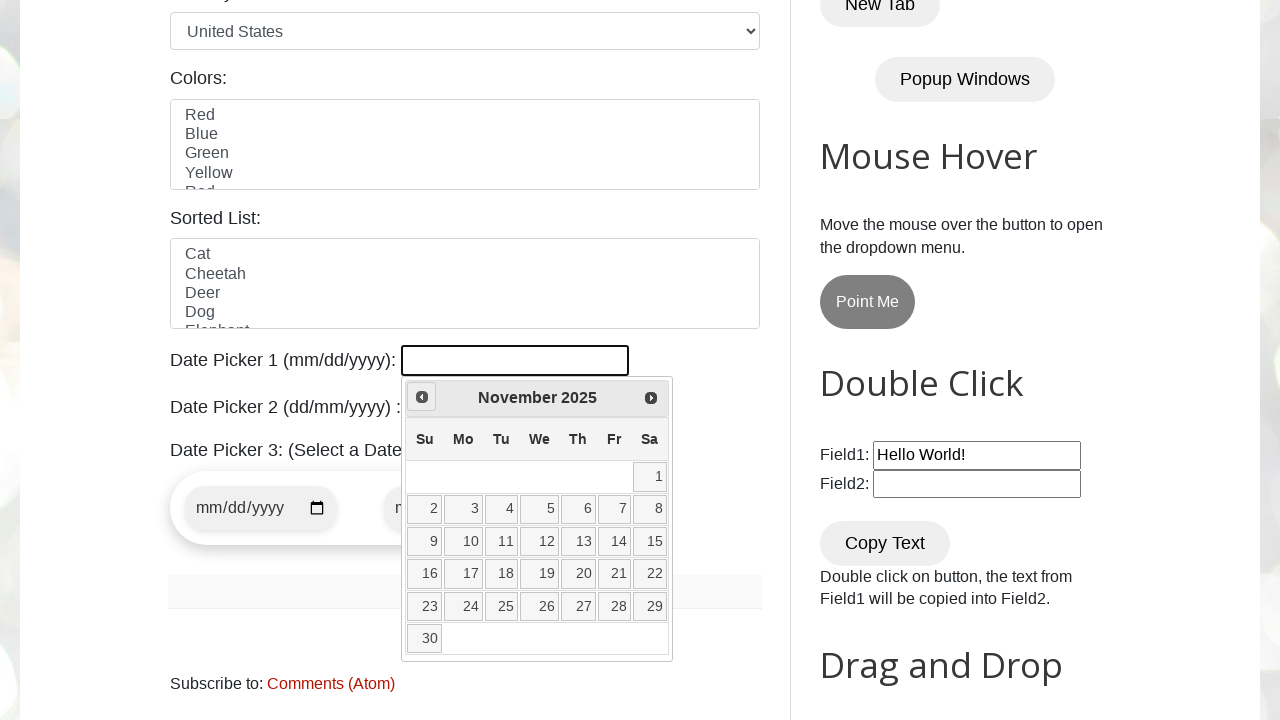

Clicked backward navigation arrow to move to previous month at (422, 397) on span.ui-icon.ui-icon-circle-triangle-w
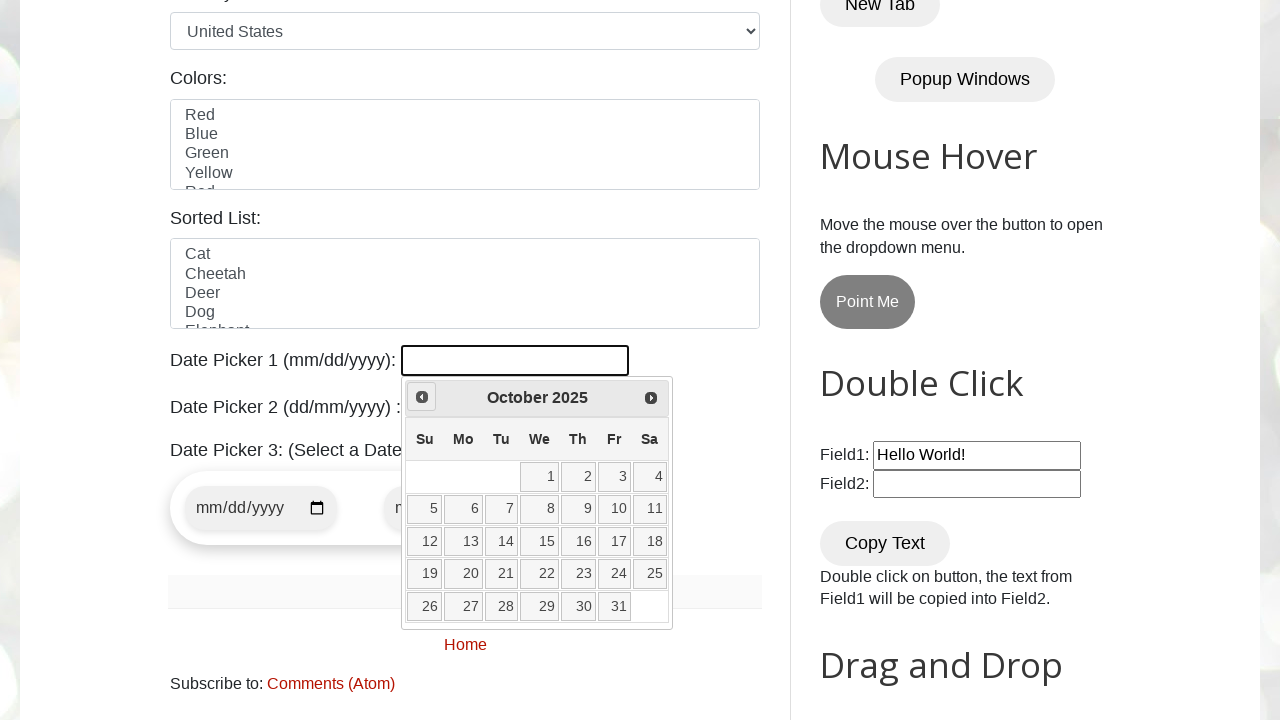

Updated current year from date picker
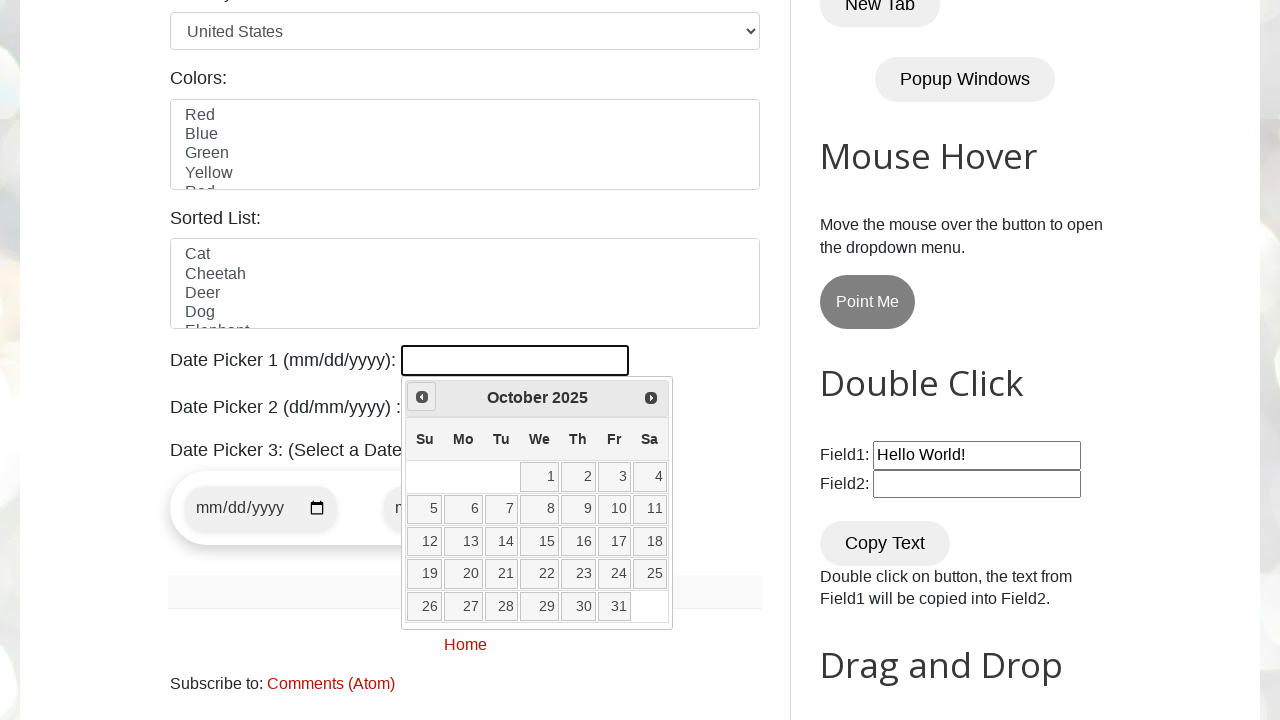

Updated current month from date picker
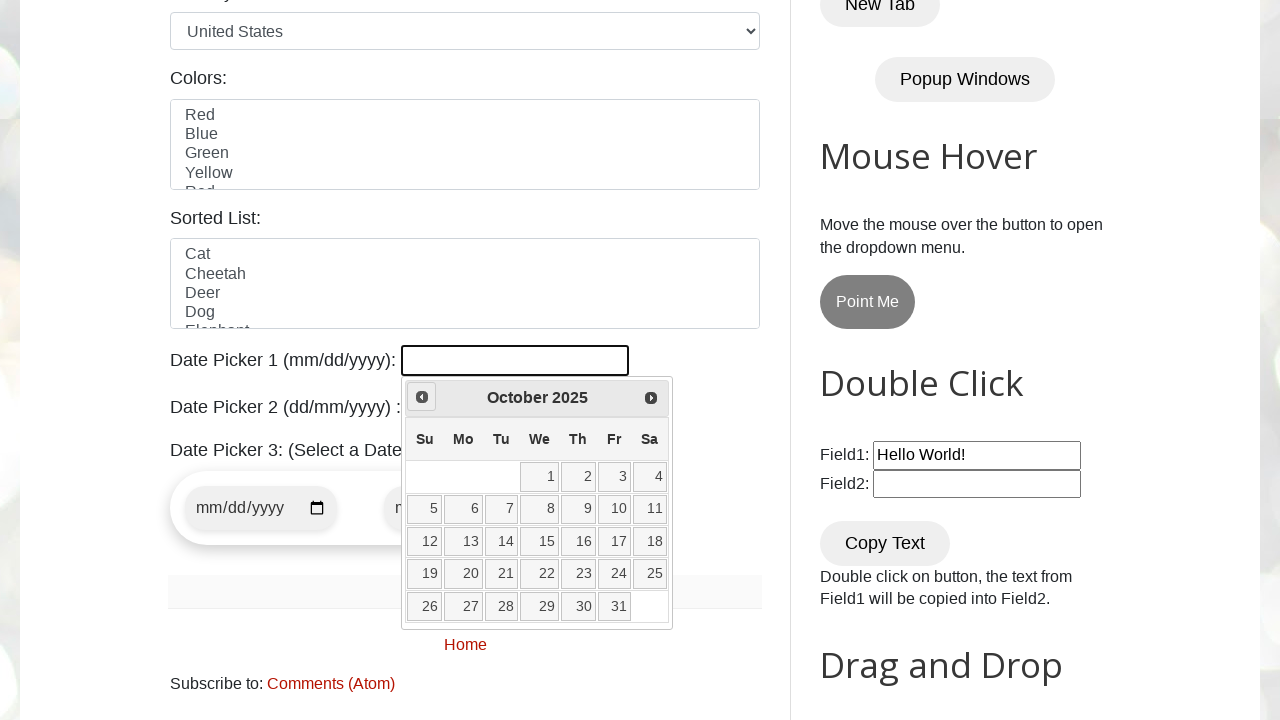

Clicked backward navigation arrow to move to previous month at (422, 397) on span.ui-icon.ui-icon-circle-triangle-w
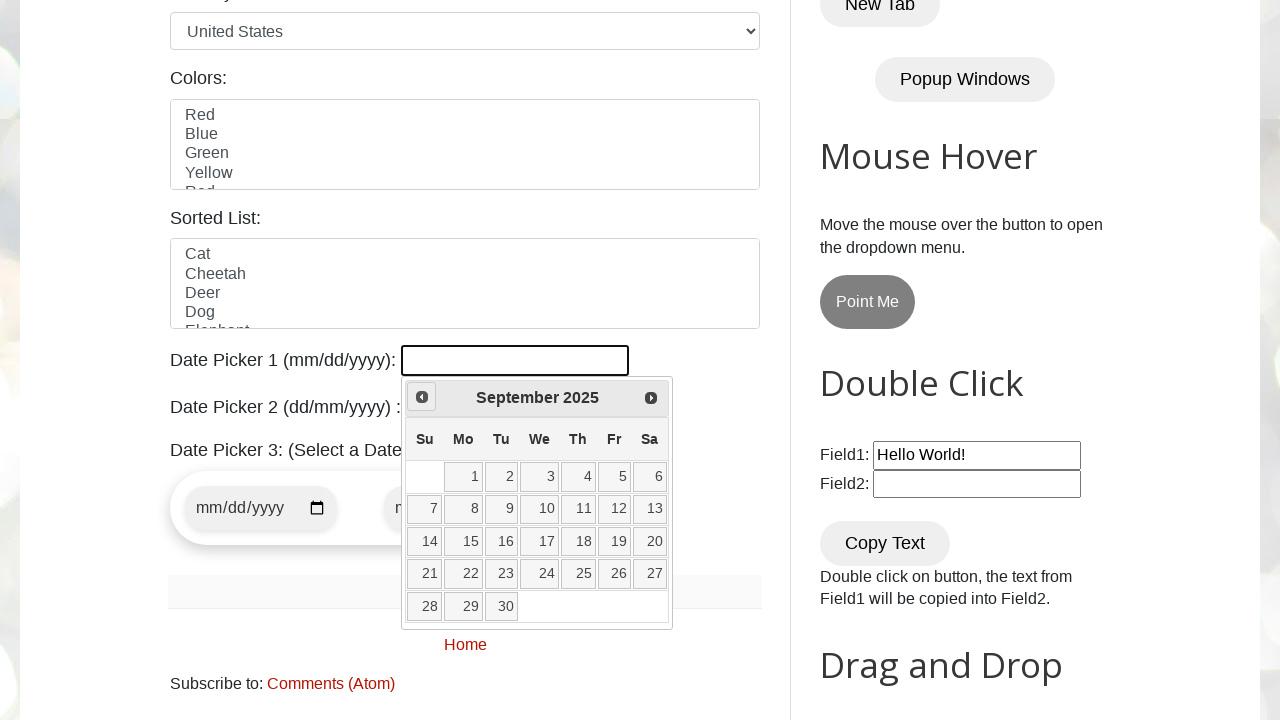

Updated current year from date picker
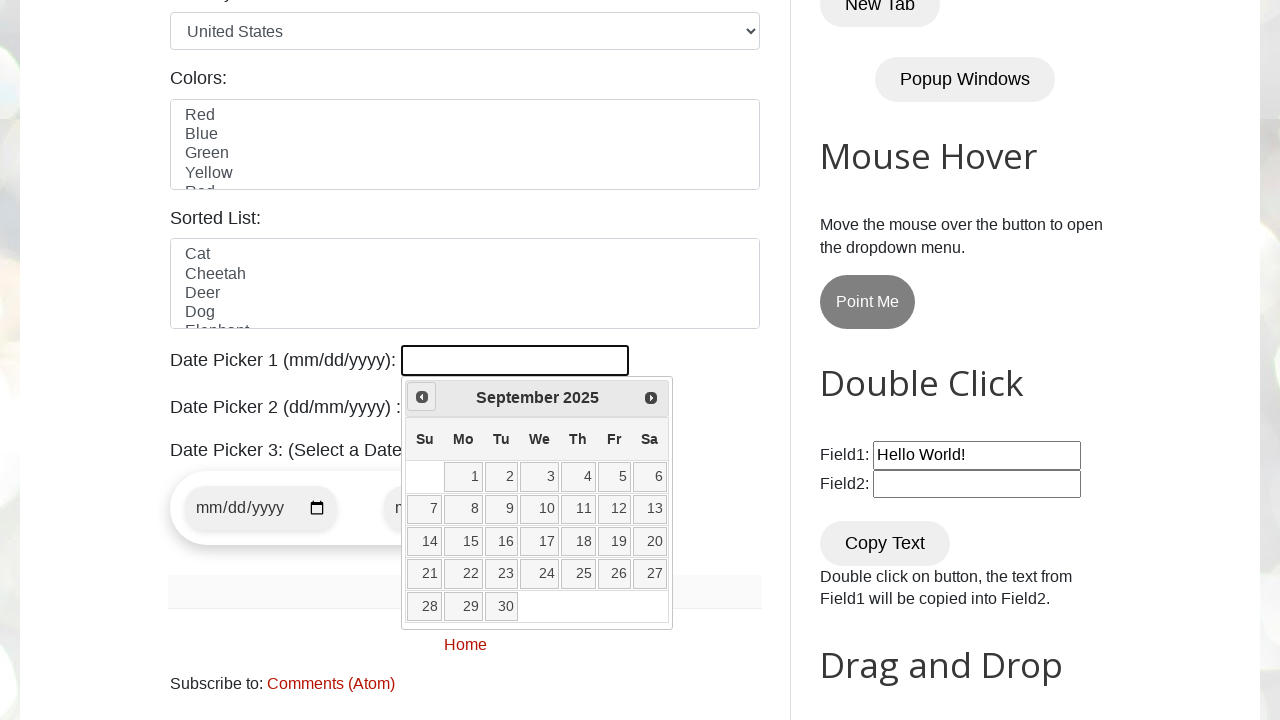

Updated current month from date picker
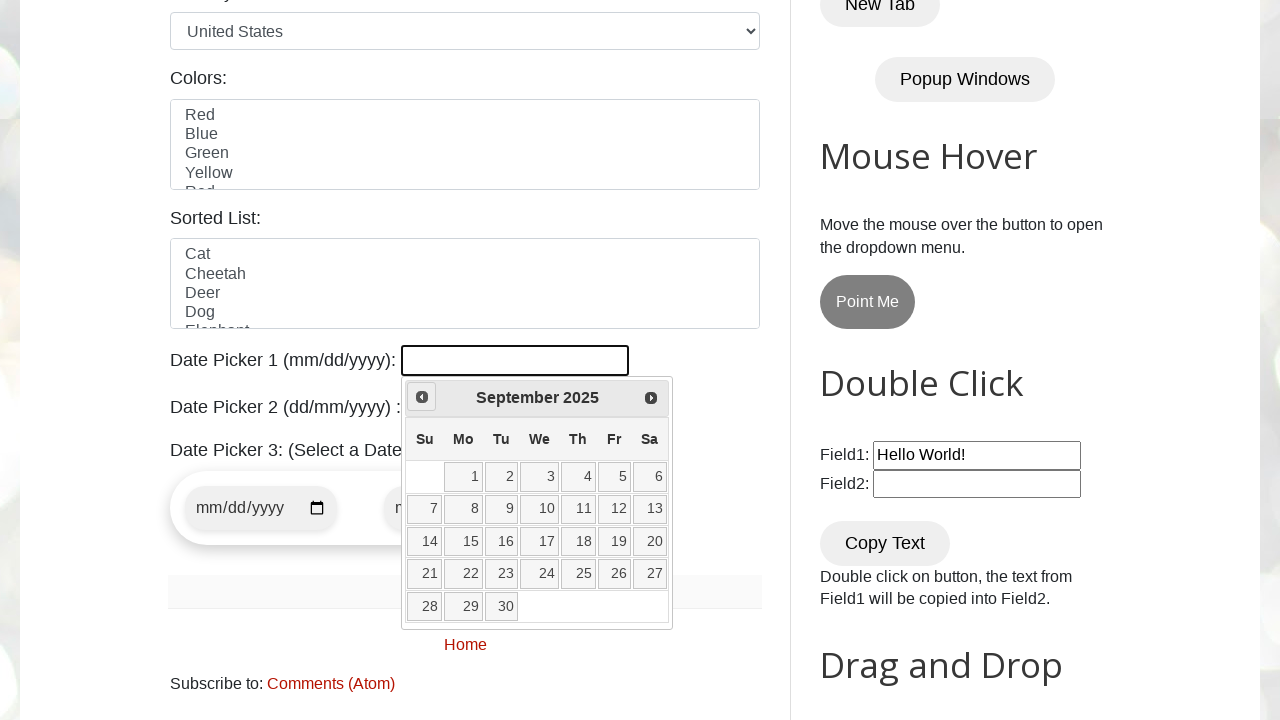

Clicked backward navigation arrow to move to previous month at (422, 397) on span.ui-icon.ui-icon-circle-triangle-w
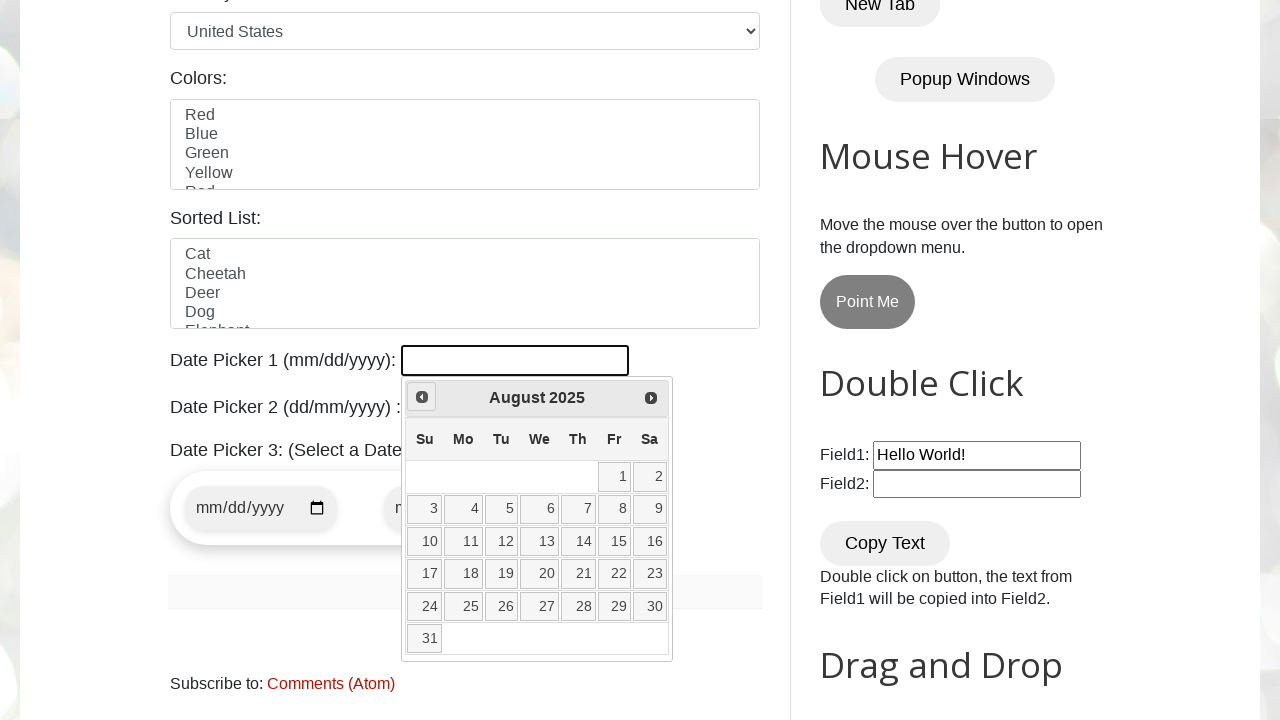

Updated current year from date picker
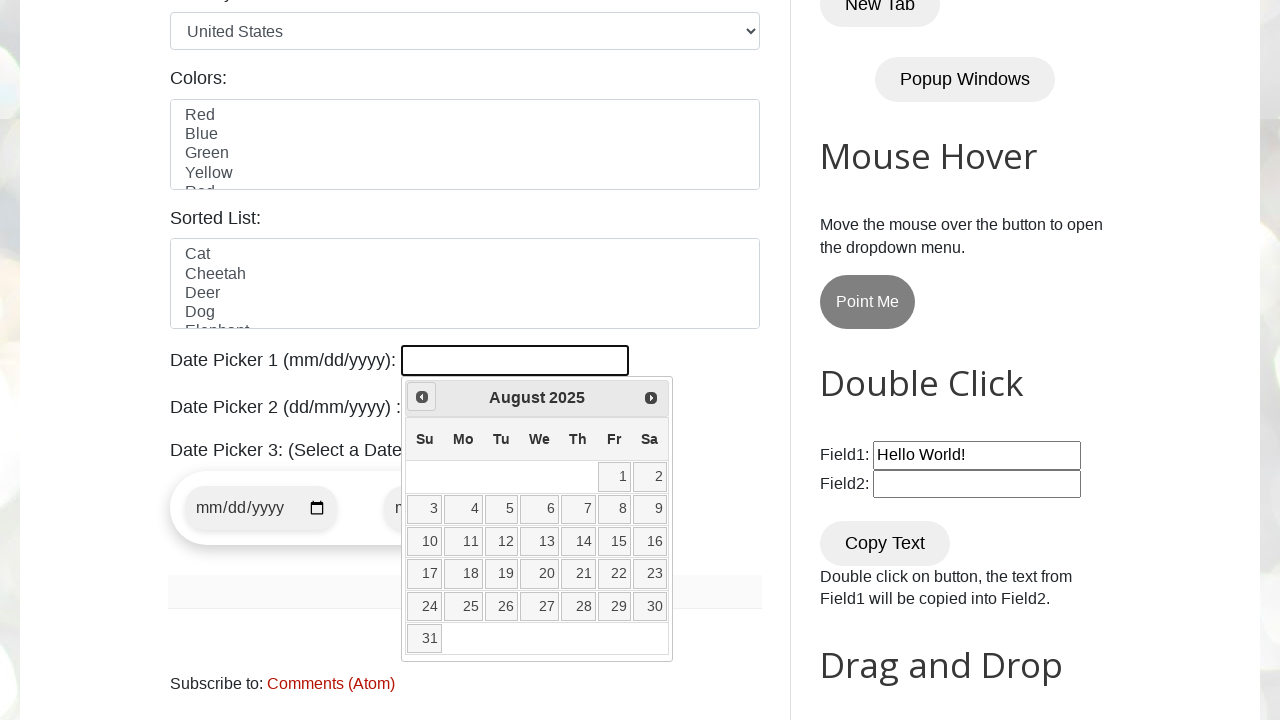

Updated current month from date picker
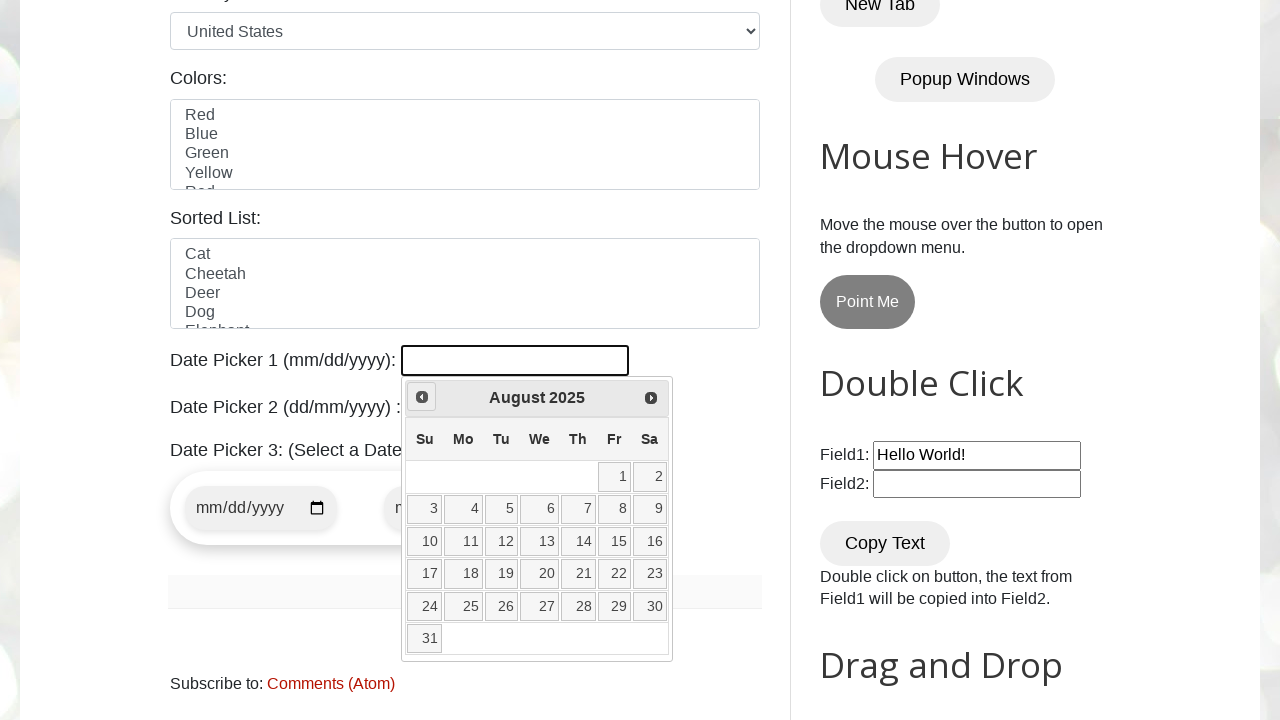

Clicked backward navigation arrow to move to previous month at (422, 397) on span.ui-icon.ui-icon-circle-triangle-w
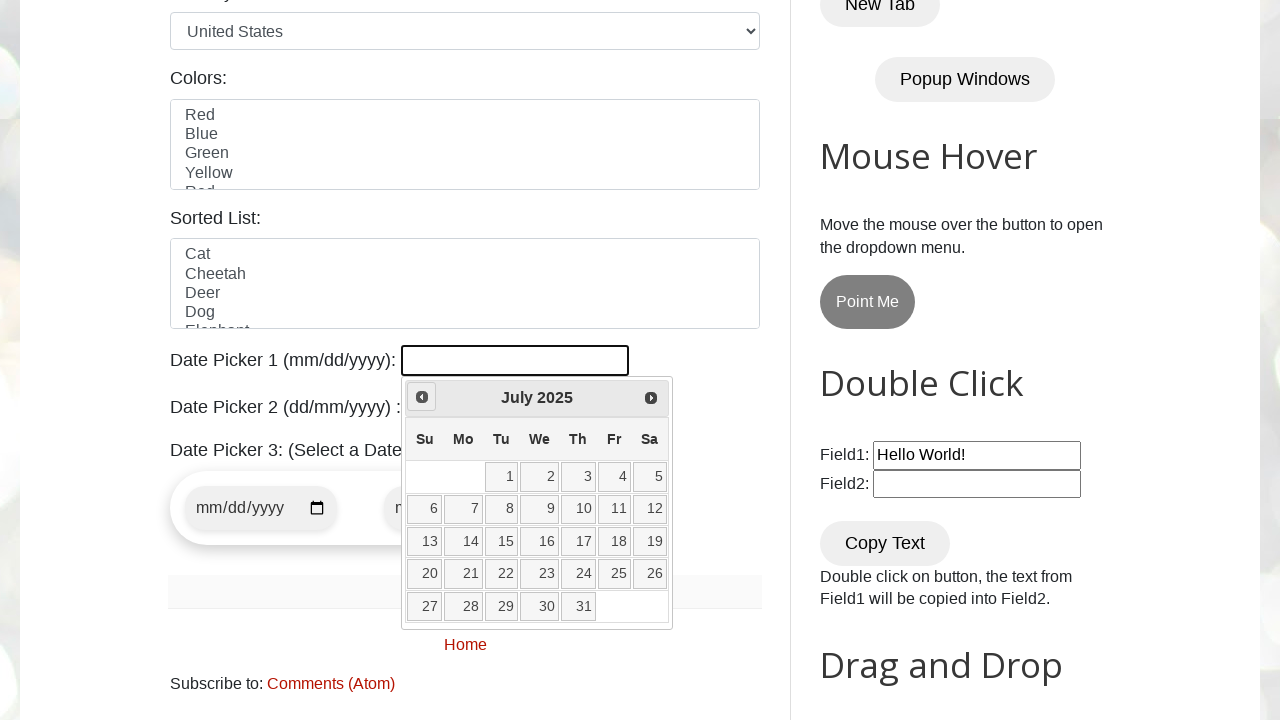

Updated current year from date picker
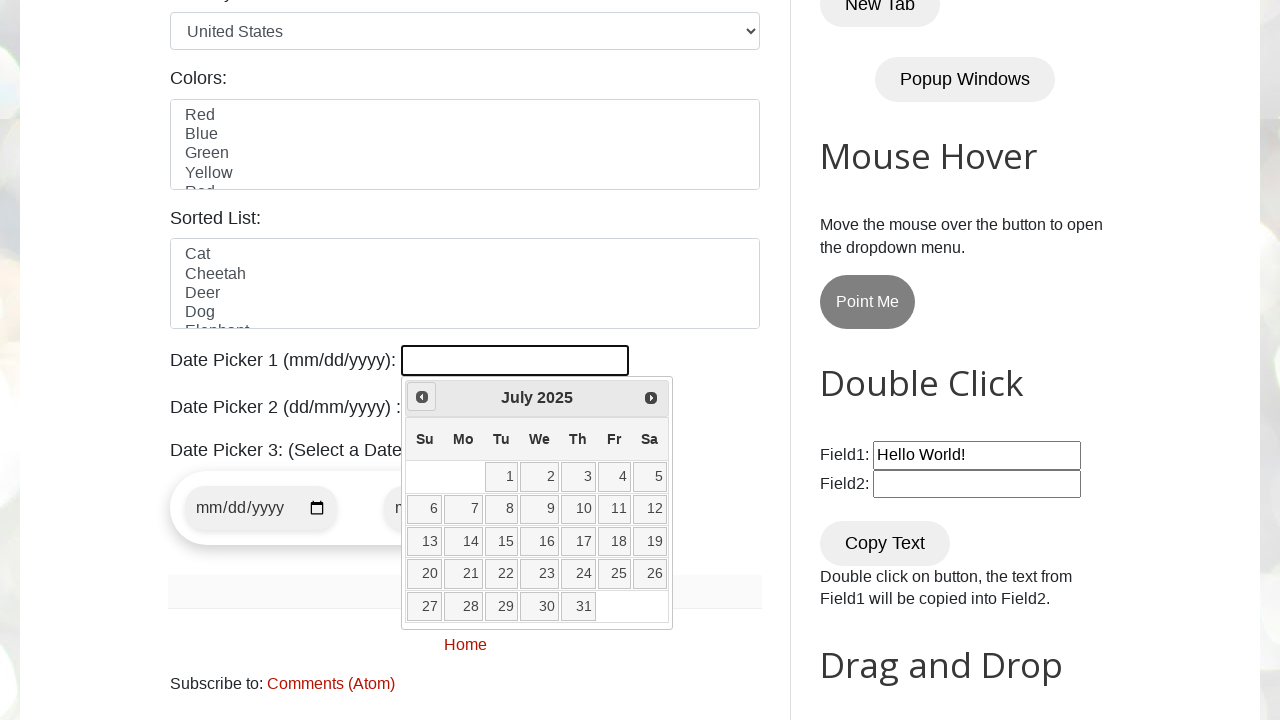

Updated current month from date picker
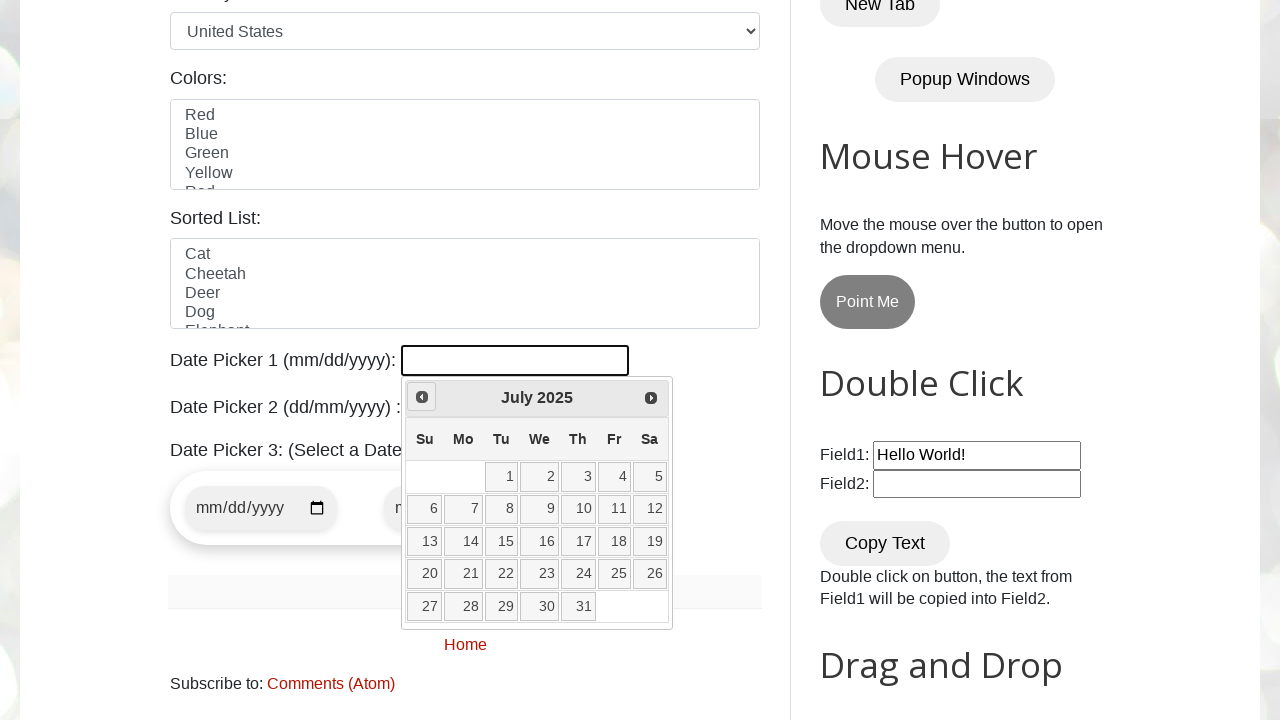

Clicked backward navigation arrow to move to previous month at (422, 397) on span.ui-icon.ui-icon-circle-triangle-w
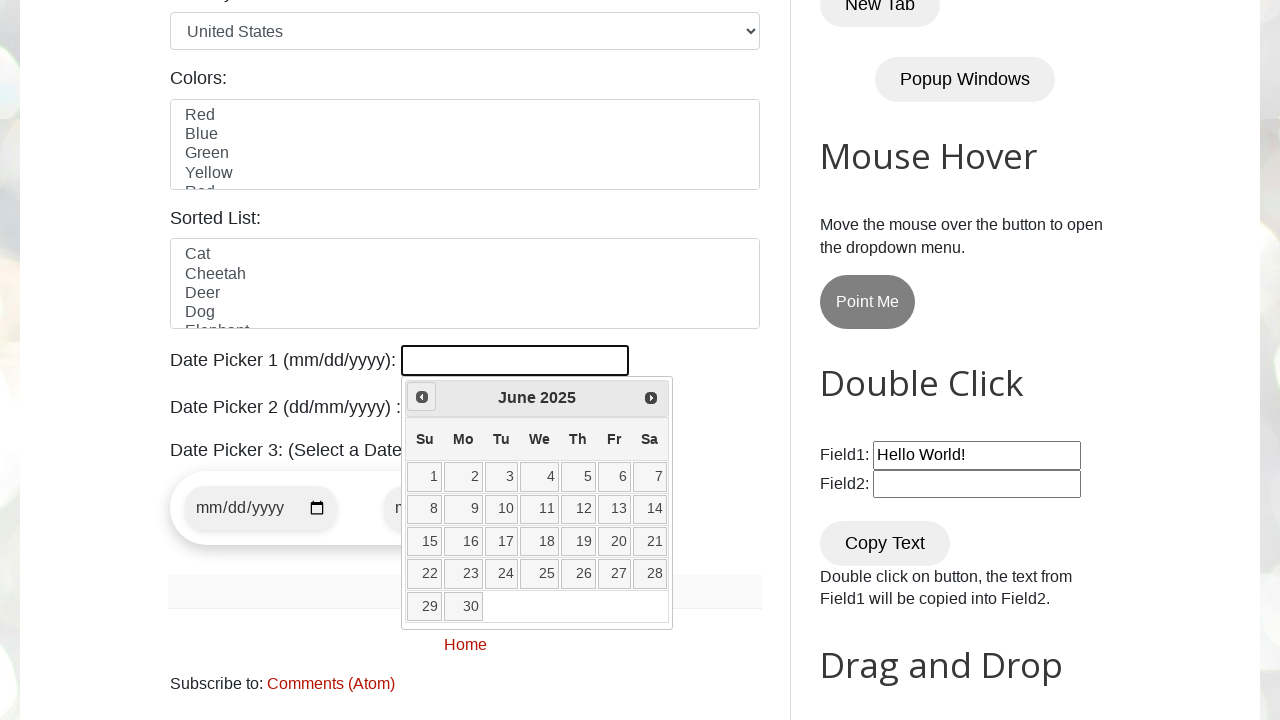

Updated current year from date picker
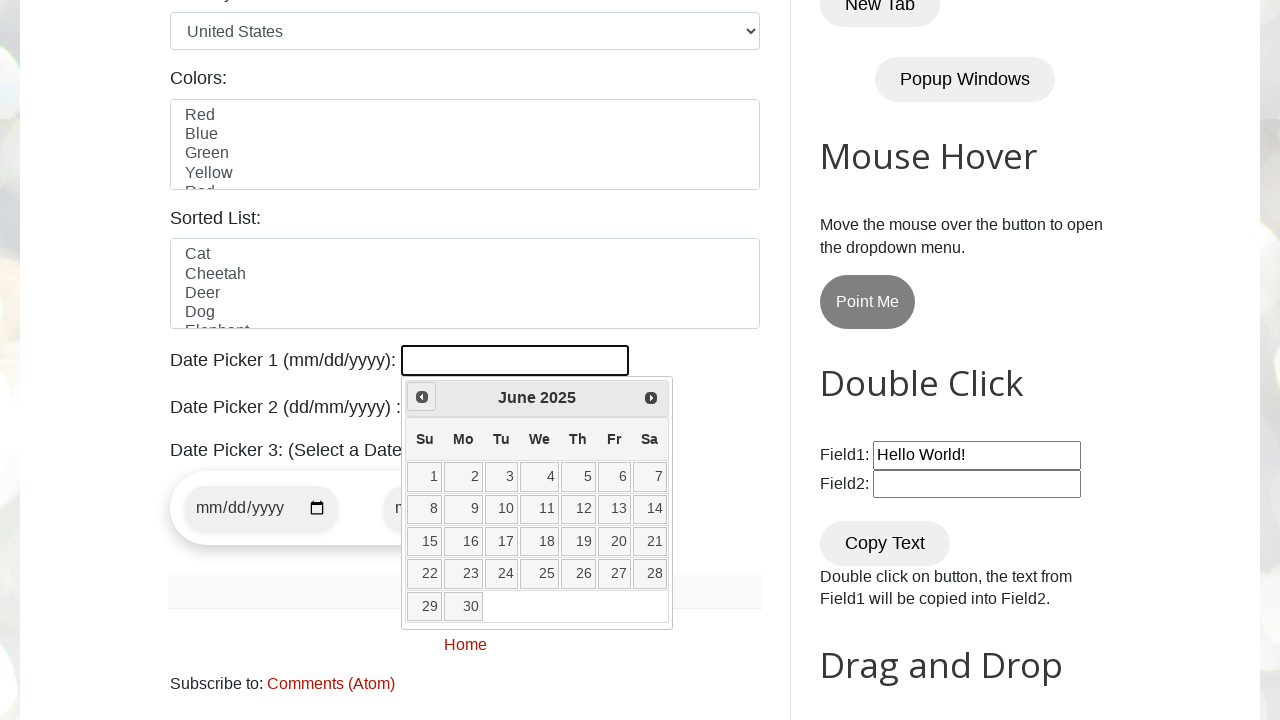

Updated current month from date picker
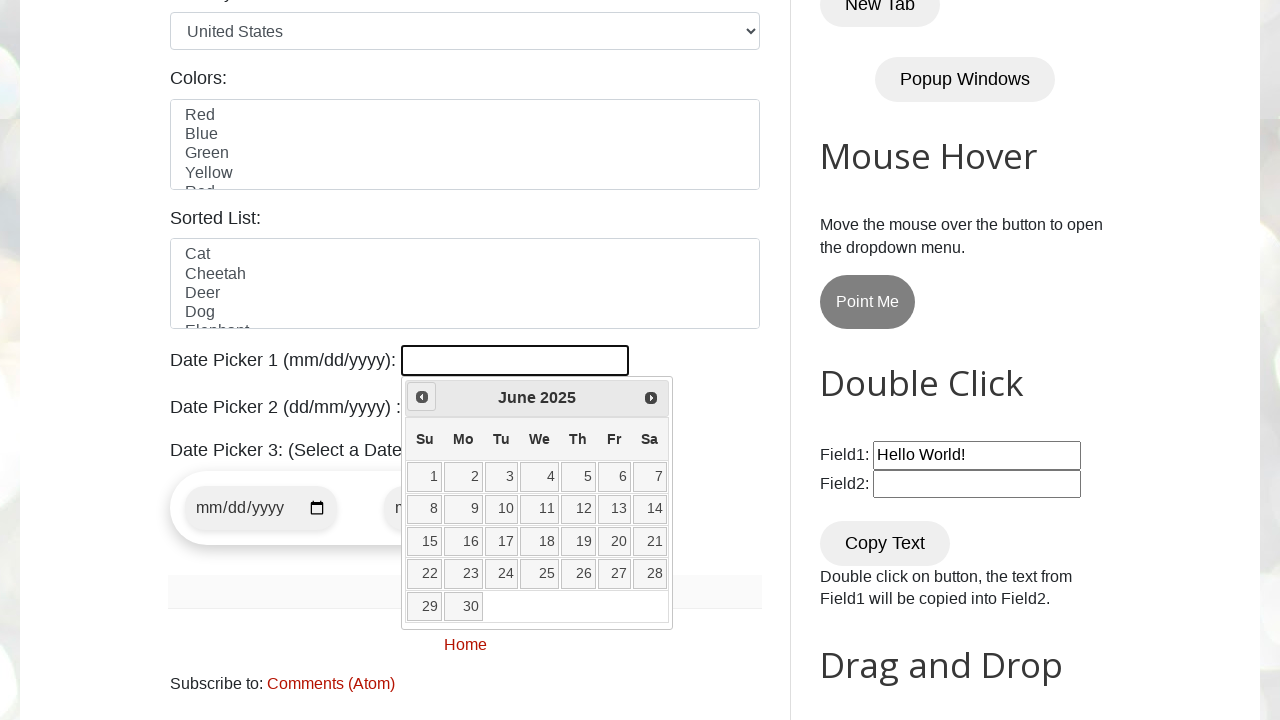

Clicked backward navigation arrow to move to previous month at (422, 397) on span.ui-icon.ui-icon-circle-triangle-w
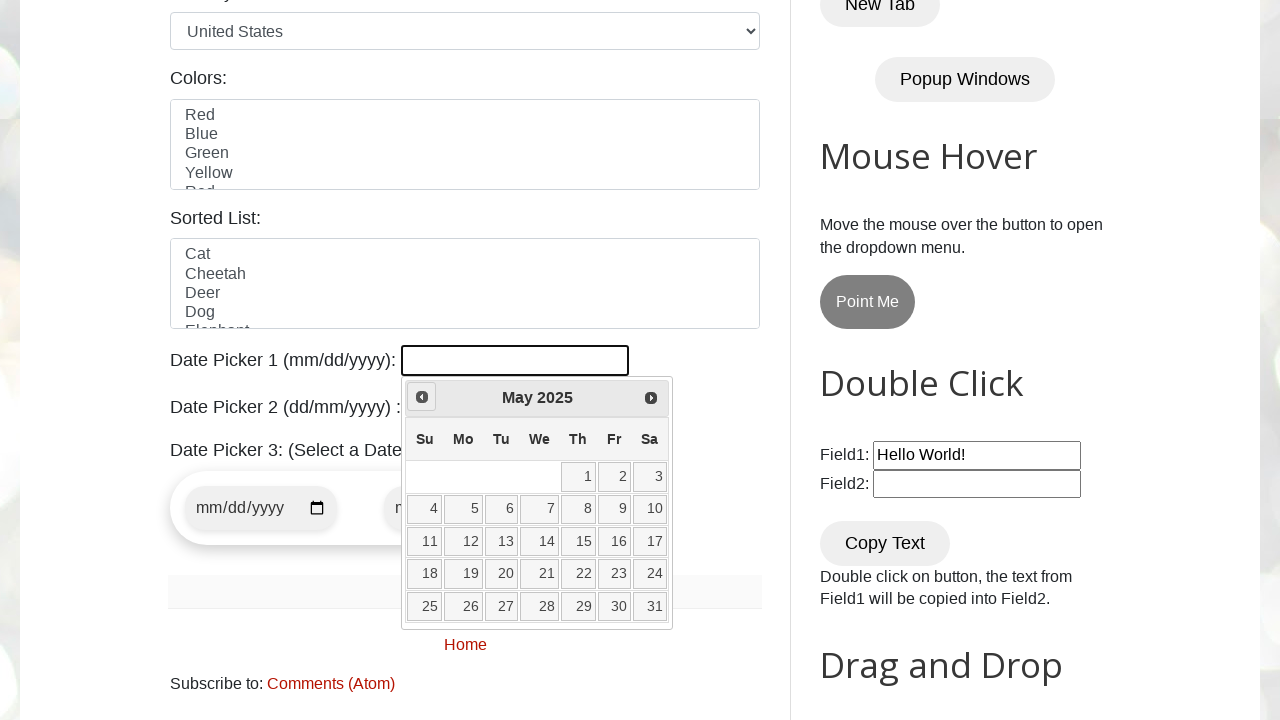

Updated current year from date picker
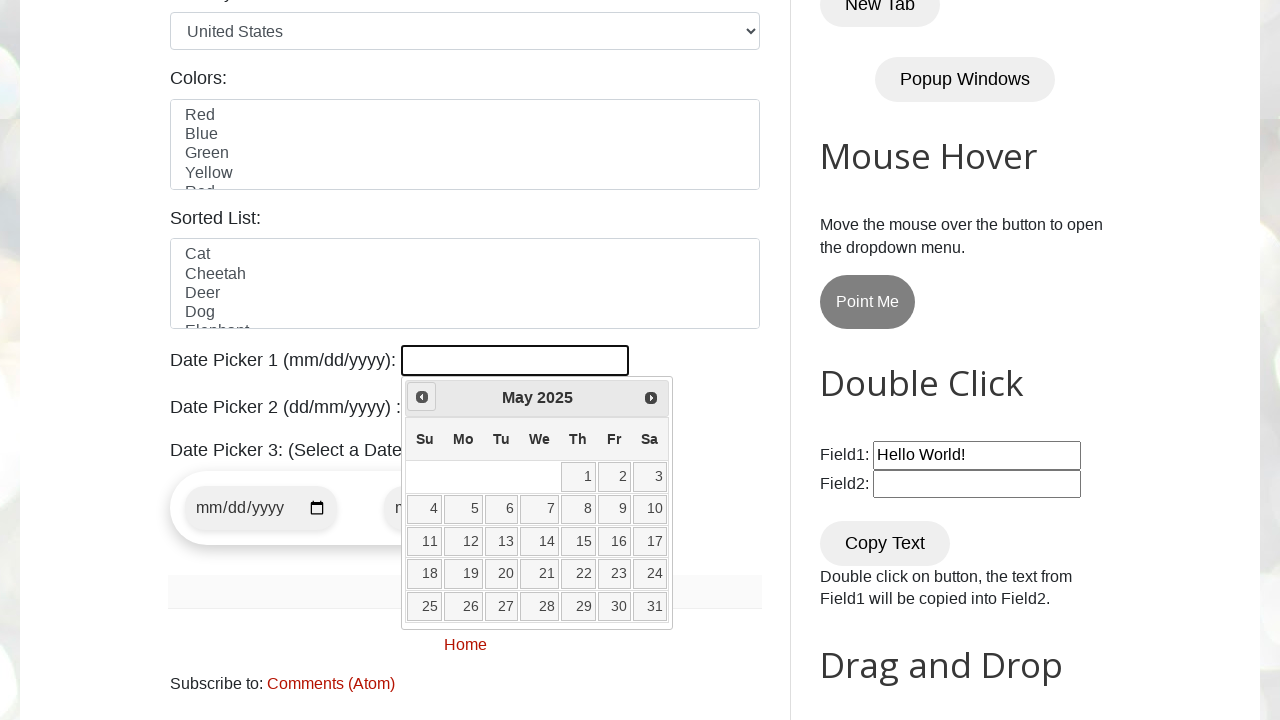

Updated current month from date picker
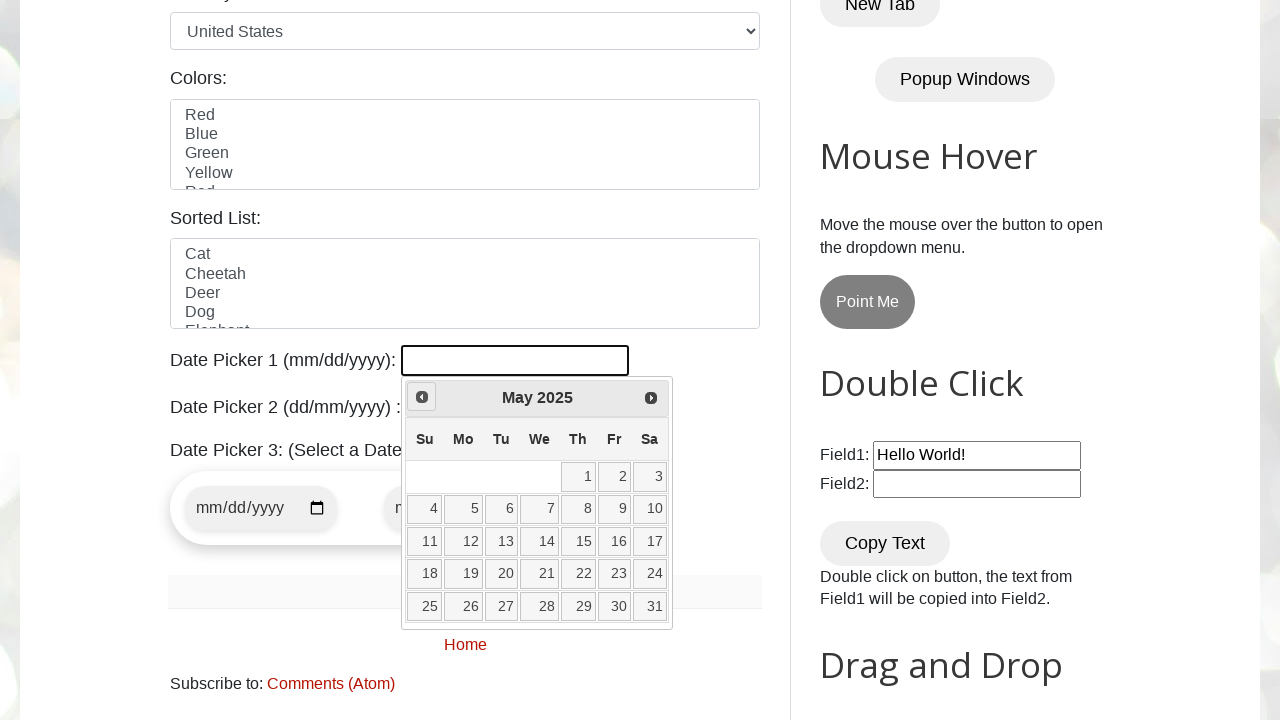

Clicked backward navigation arrow to move to previous month at (422, 397) on span.ui-icon.ui-icon-circle-triangle-w
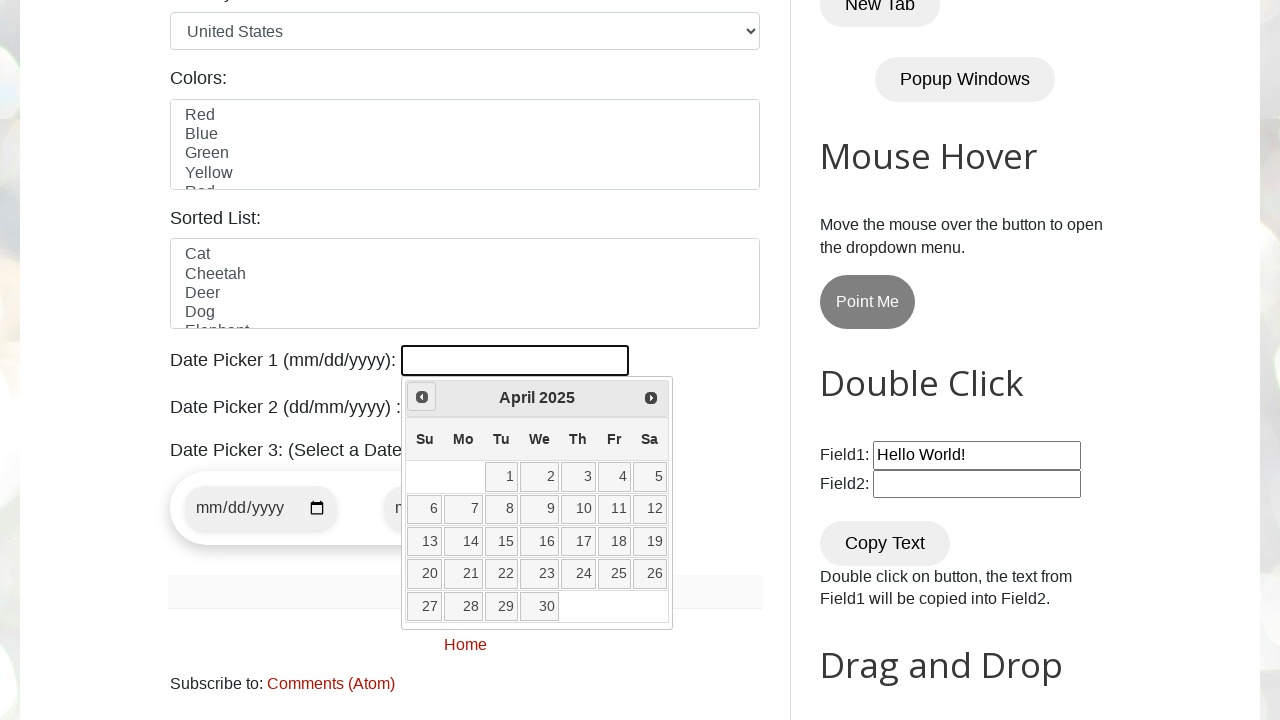

Updated current year from date picker
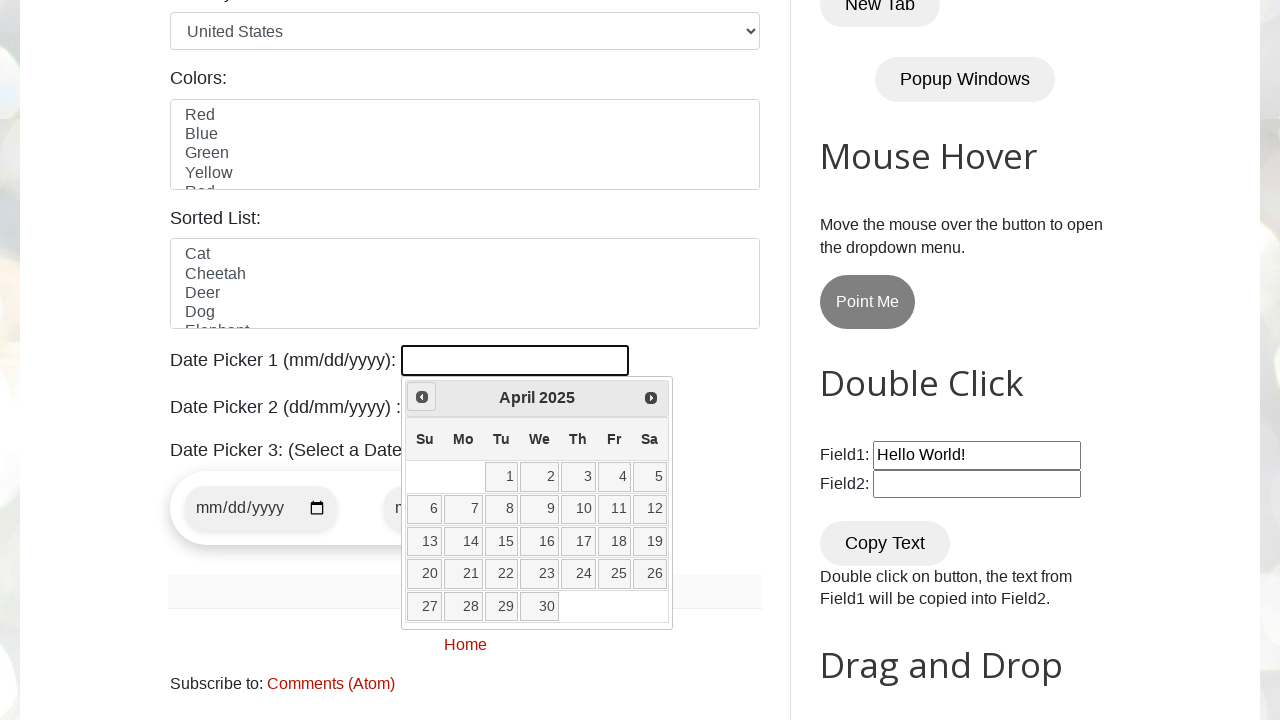

Updated current month from date picker
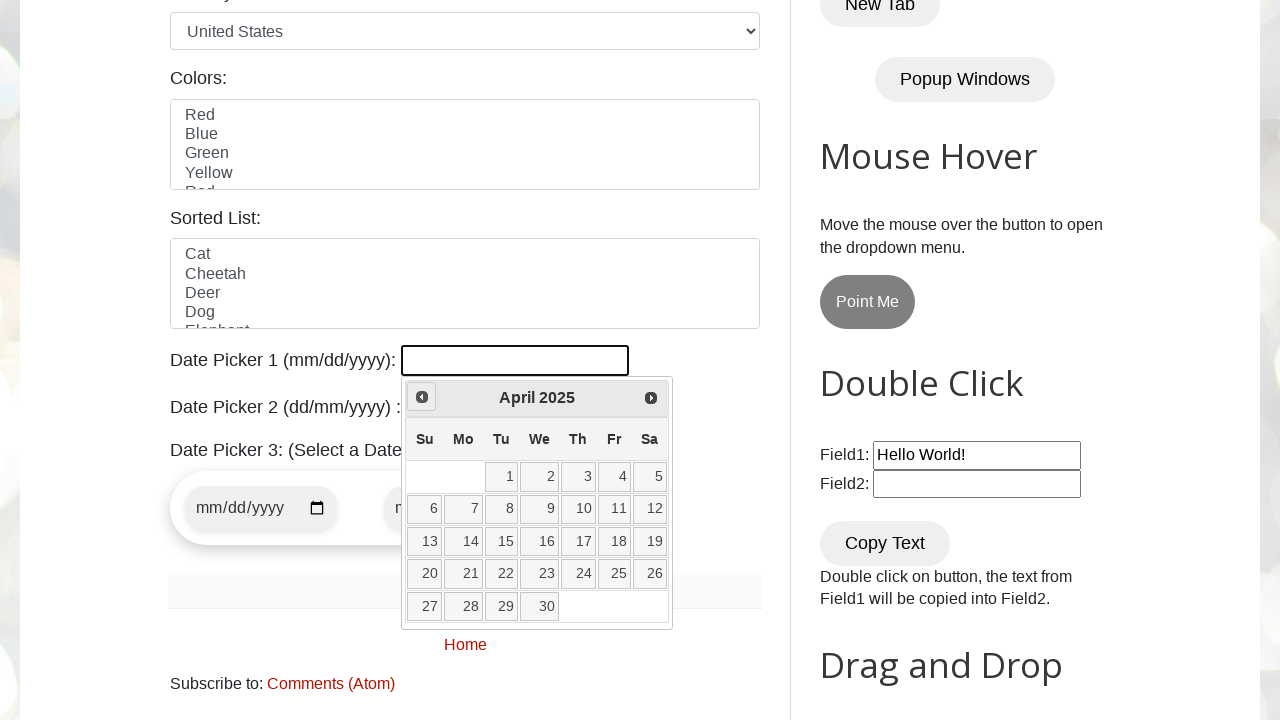

Clicked backward navigation arrow to move to previous month at (422, 397) on span.ui-icon.ui-icon-circle-triangle-w
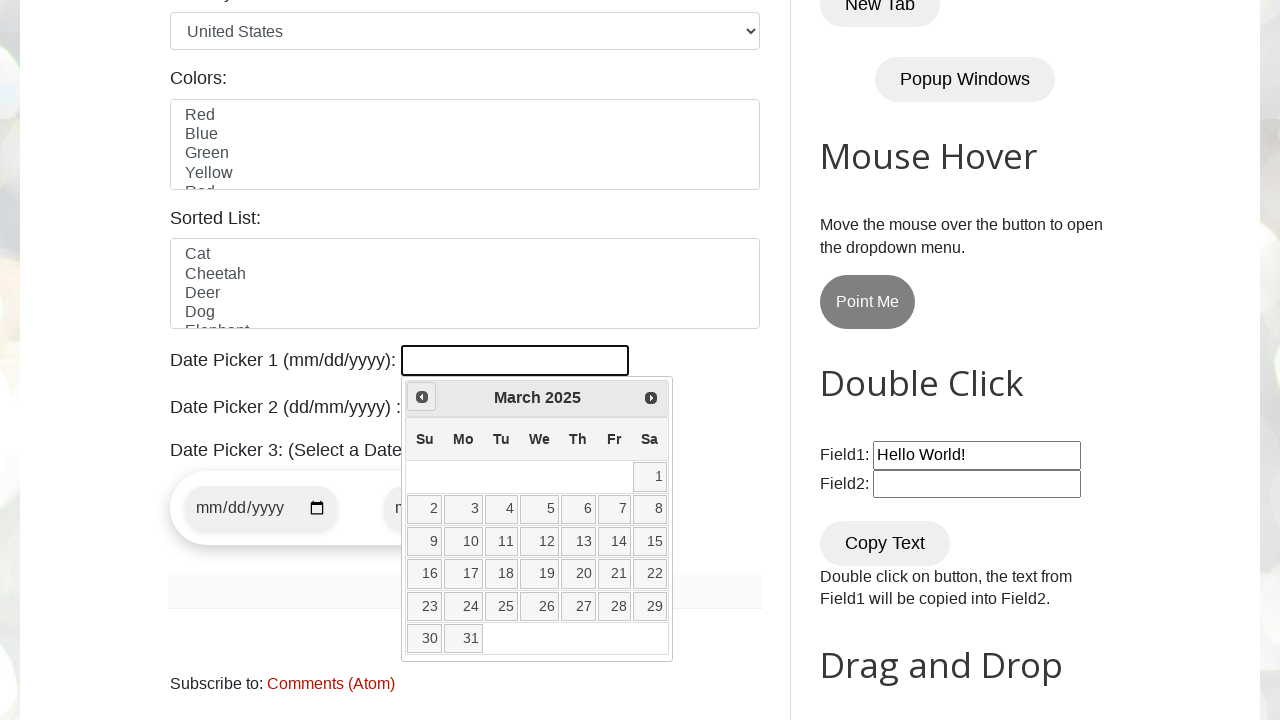

Updated current year from date picker
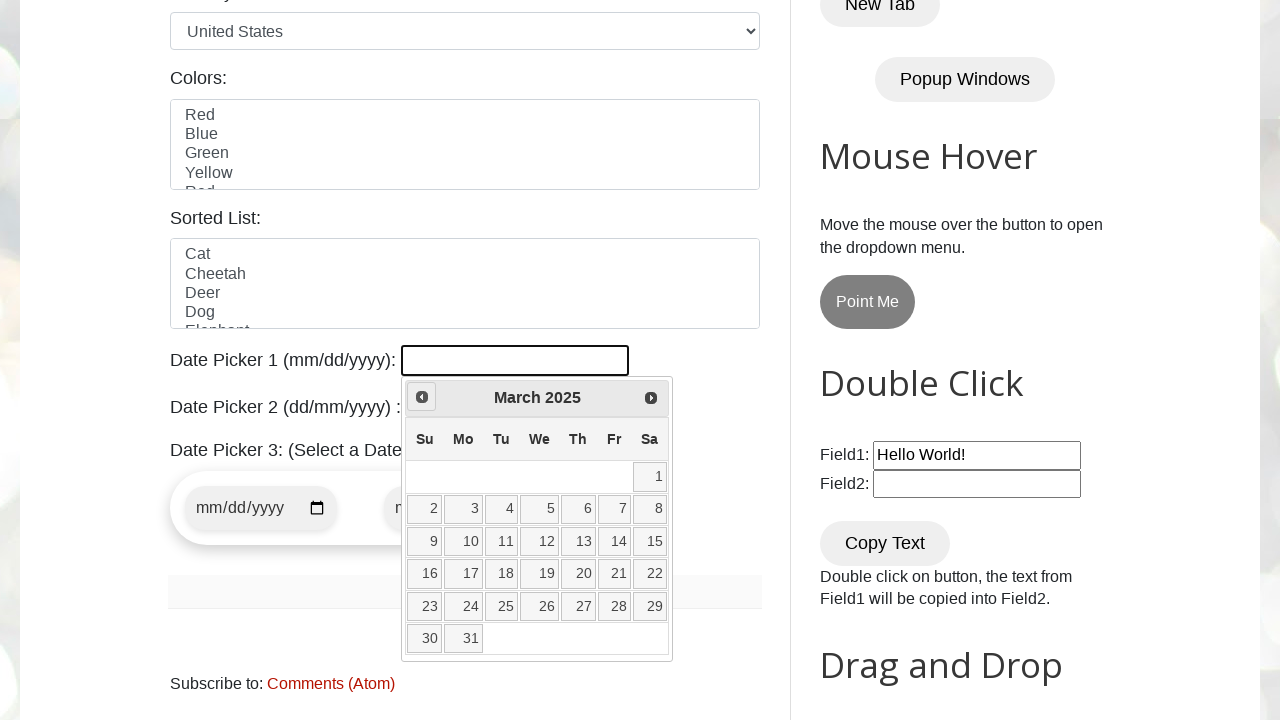

Updated current month from date picker
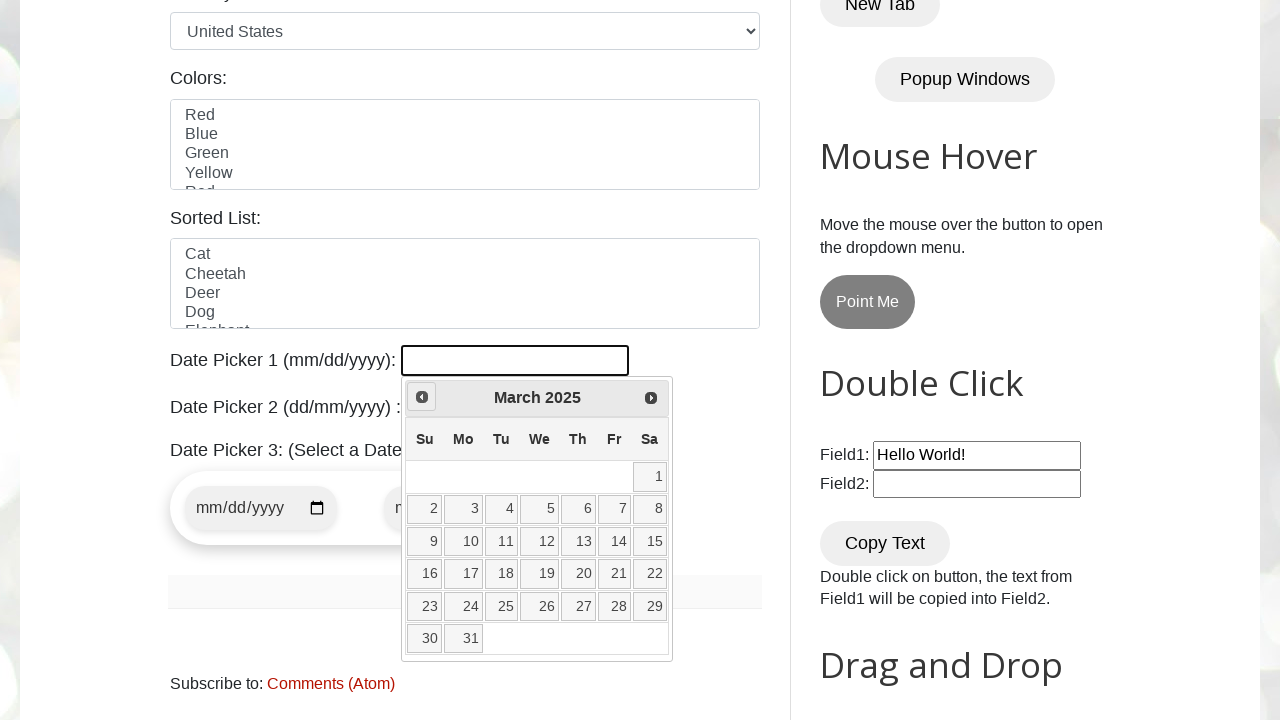

Clicked backward navigation arrow to move to previous month at (422, 397) on span.ui-icon.ui-icon-circle-triangle-w
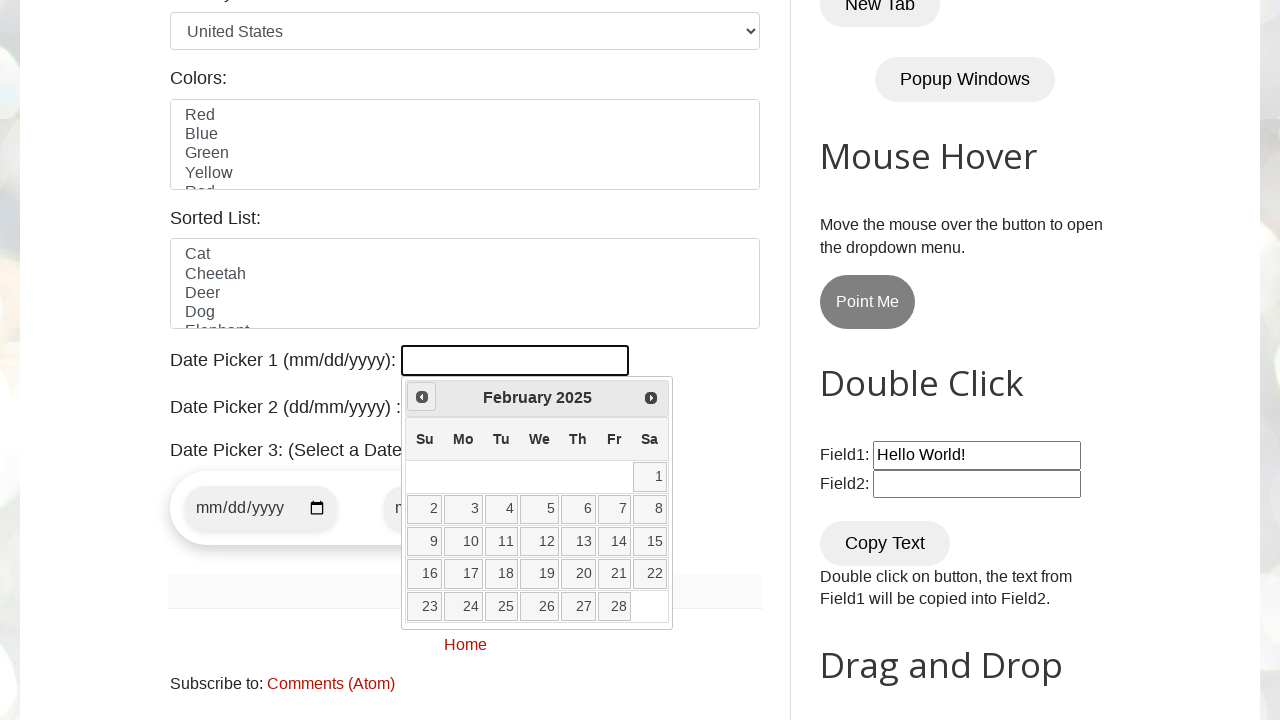

Updated current year from date picker
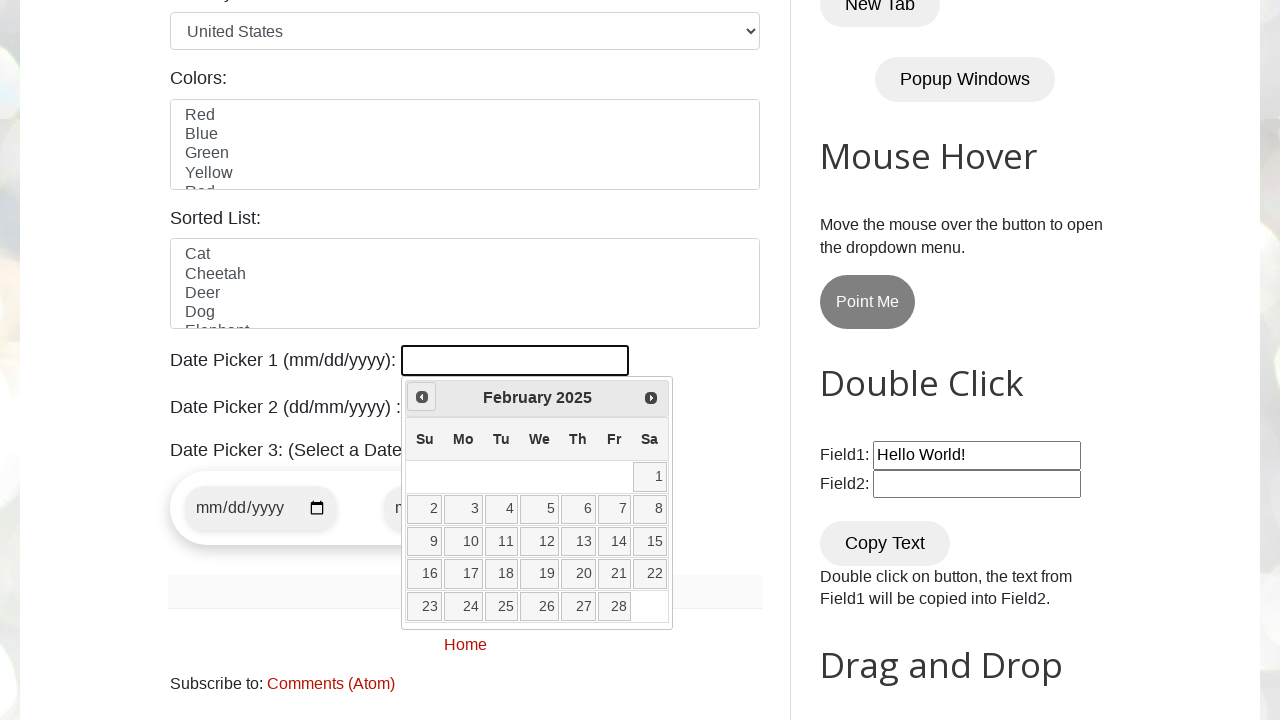

Updated current month from date picker
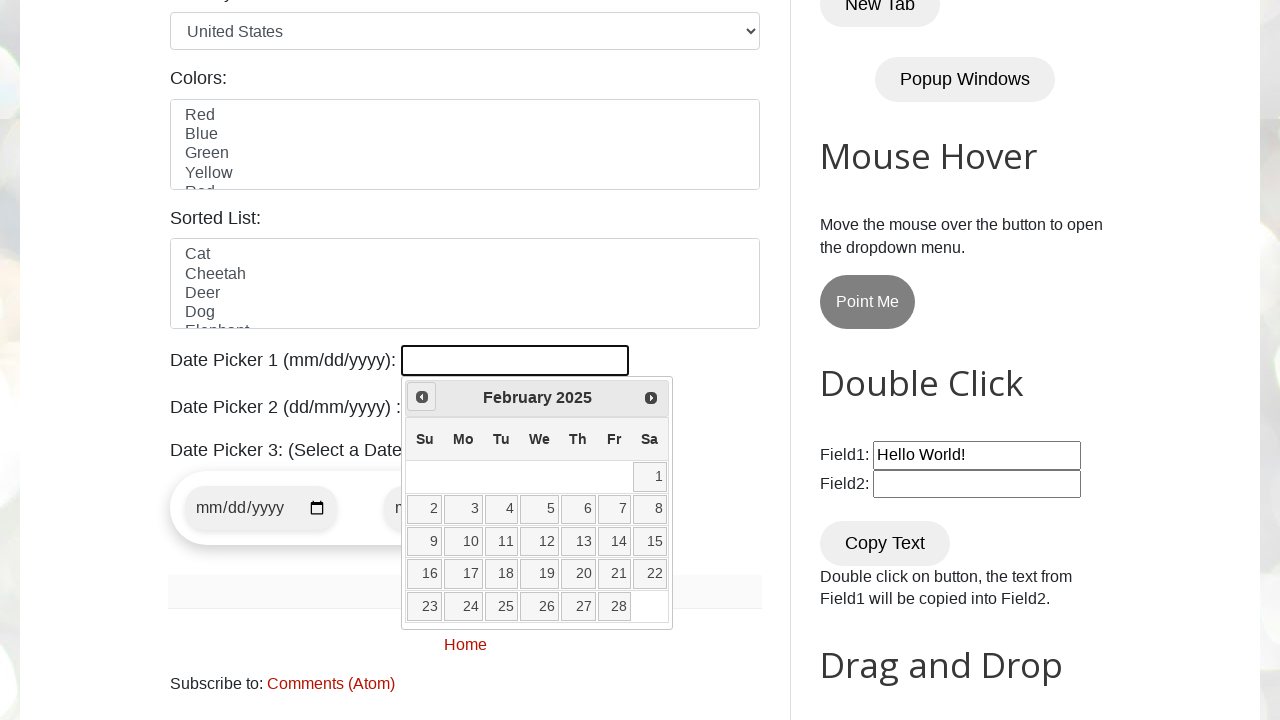

Clicked backward navigation arrow to move to previous month at (422, 397) on span.ui-icon.ui-icon-circle-triangle-w
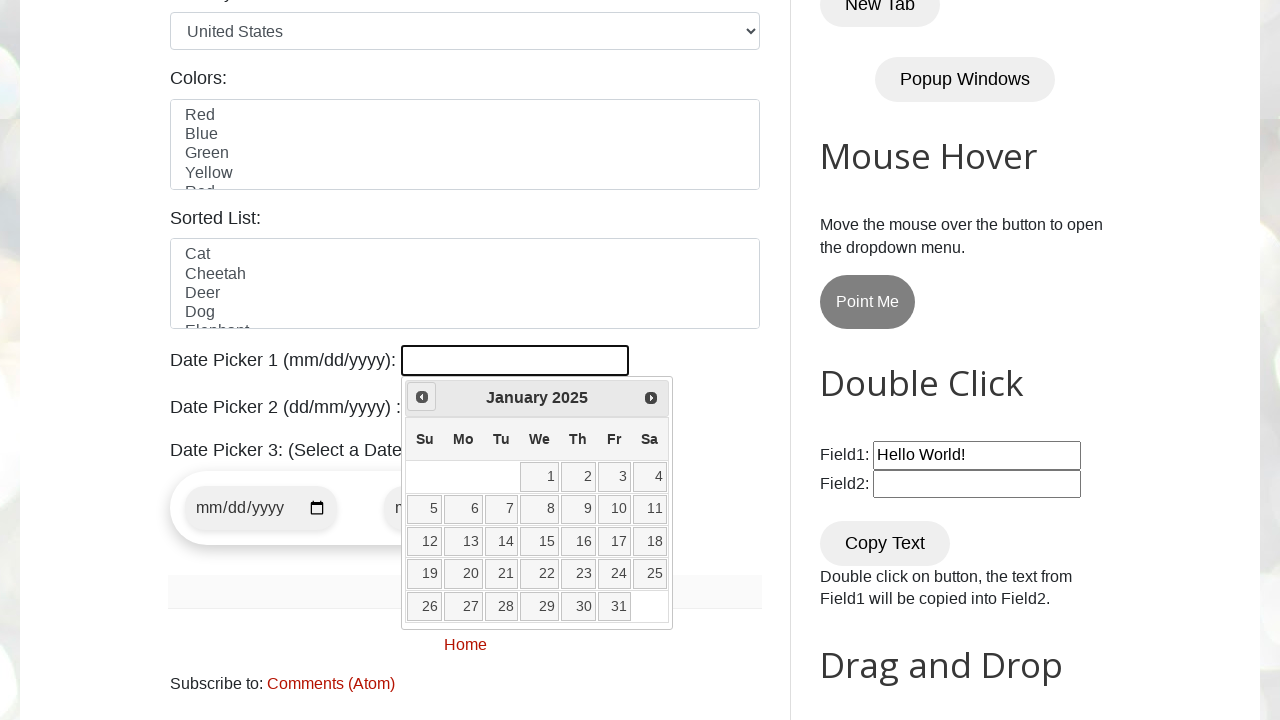

Updated current year from date picker
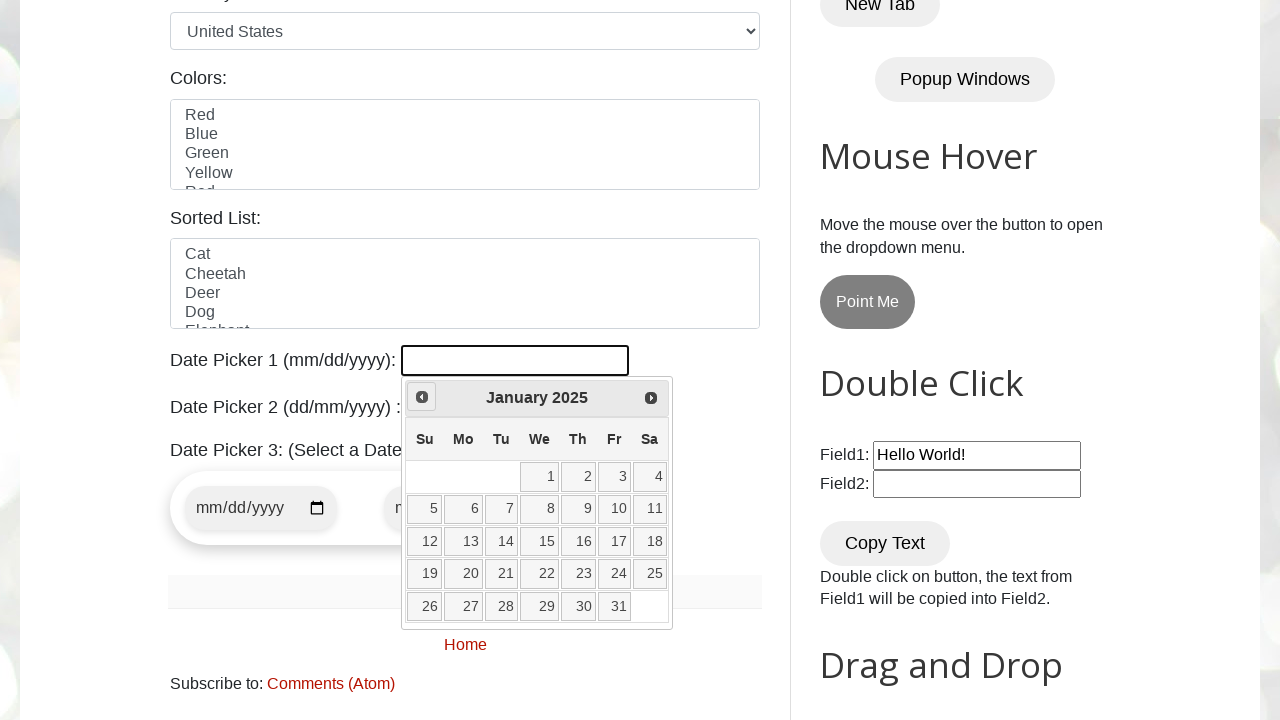

Updated current month from date picker
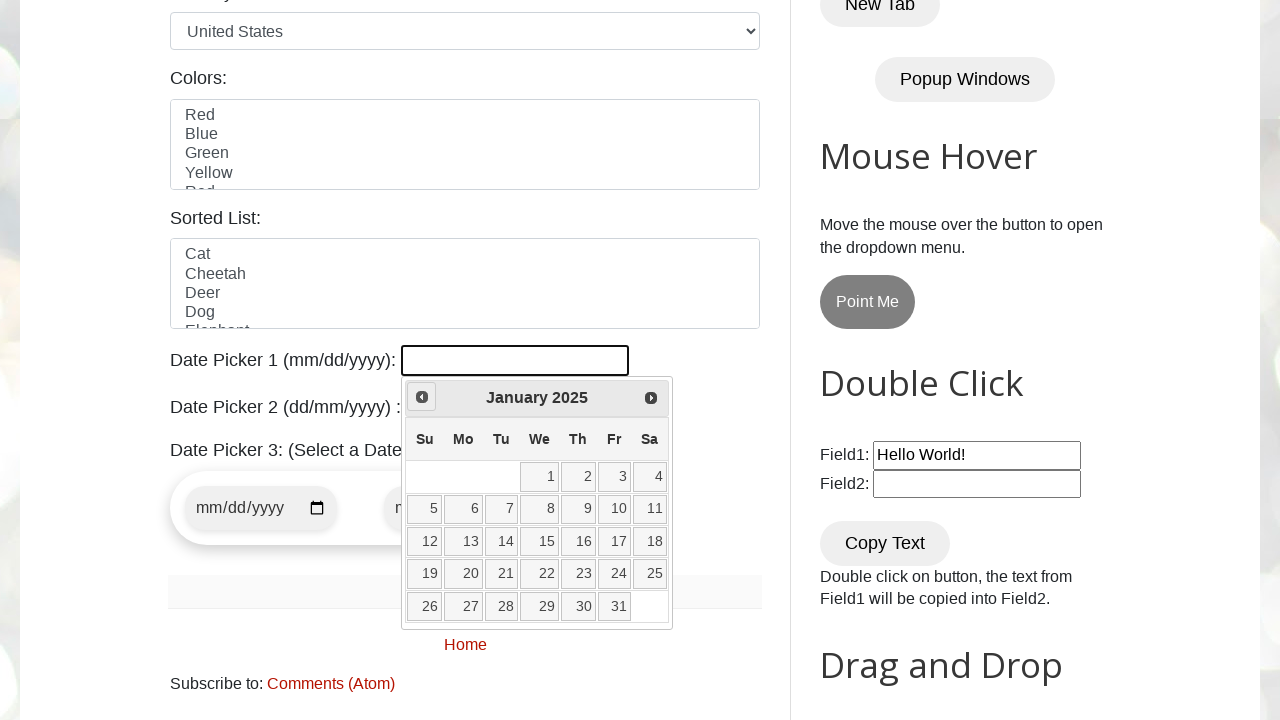

Clicked backward navigation arrow to move to previous month at (422, 397) on span.ui-icon.ui-icon-circle-triangle-w
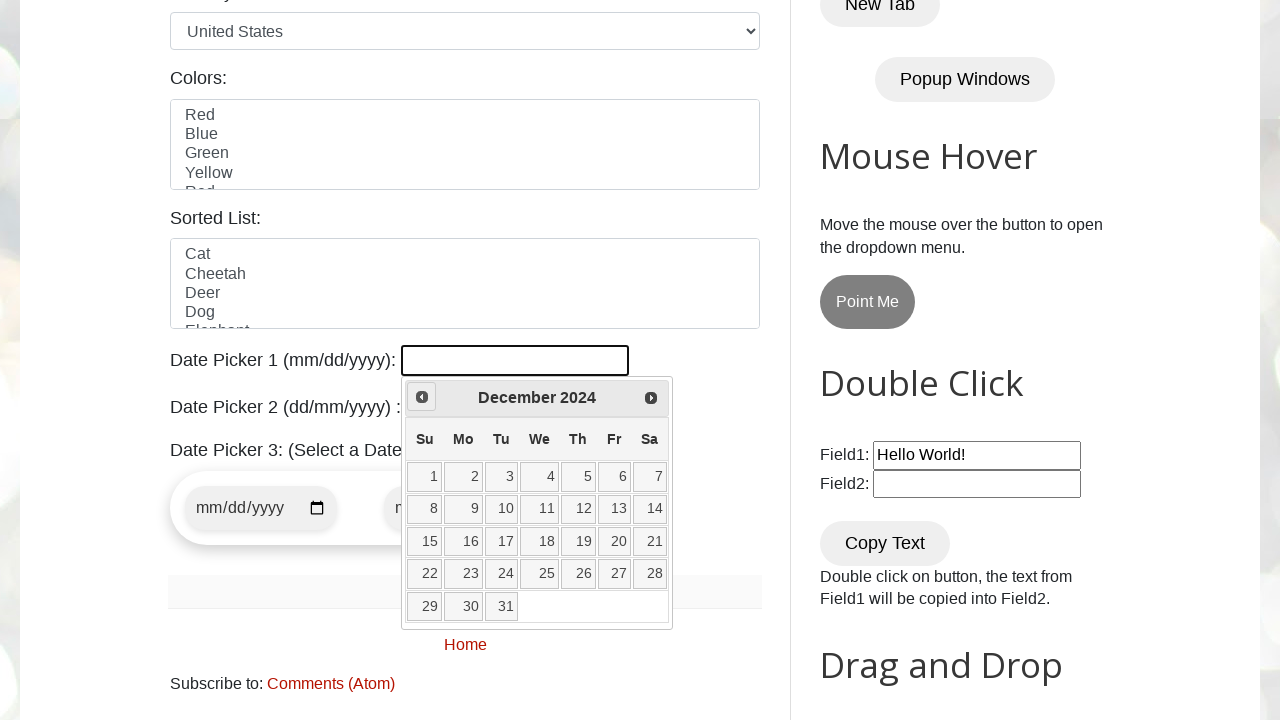

Updated current year from date picker
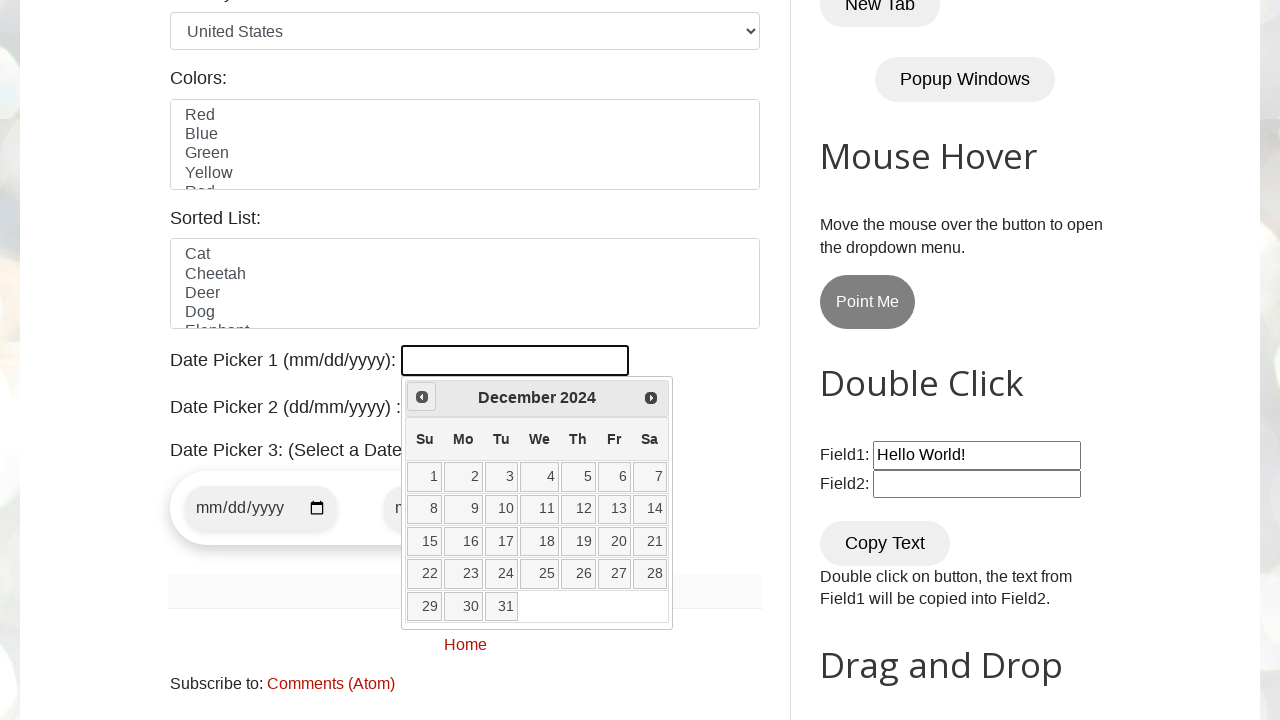

Updated current month from date picker
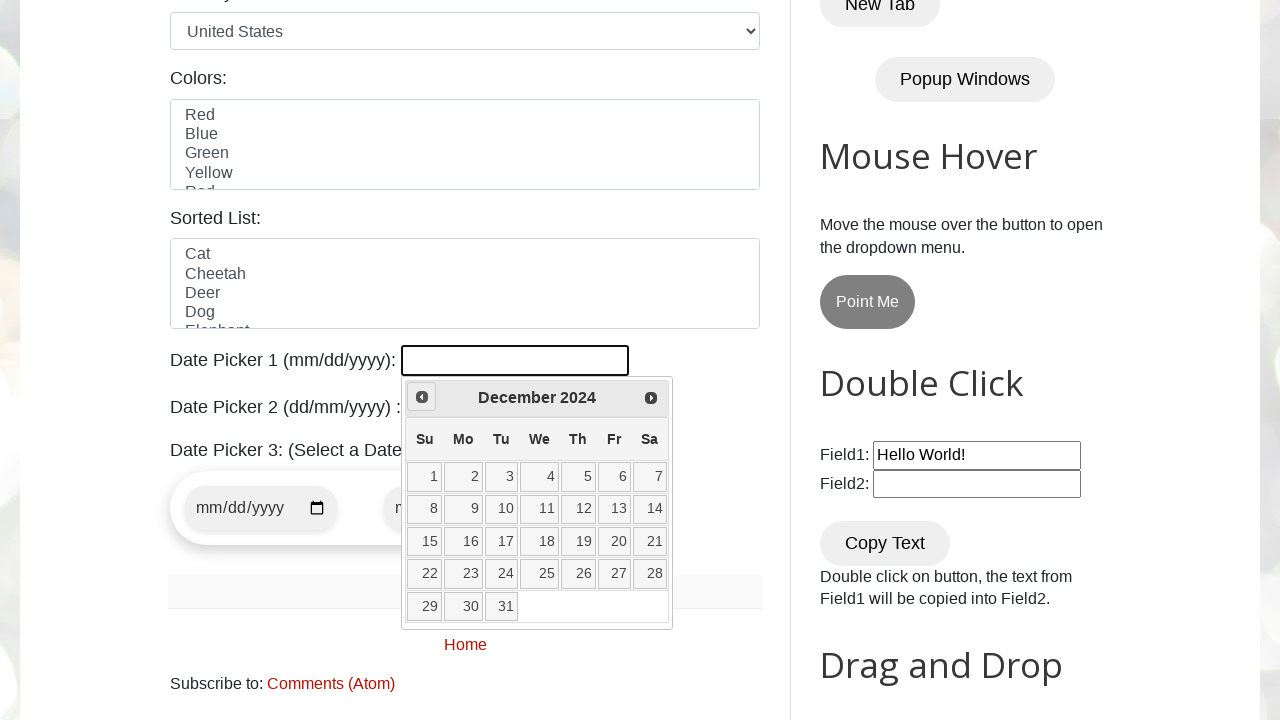

Clicked backward navigation arrow to move to previous month at (422, 397) on span.ui-icon.ui-icon-circle-triangle-w
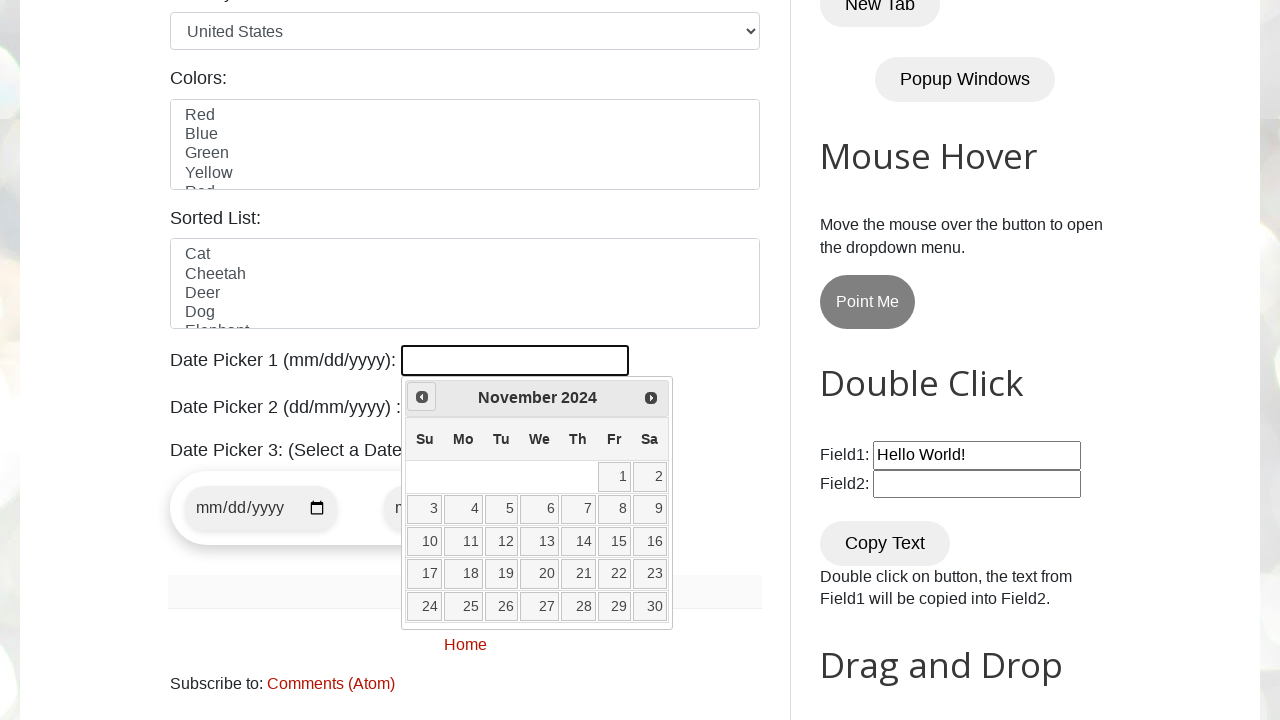

Updated current year from date picker
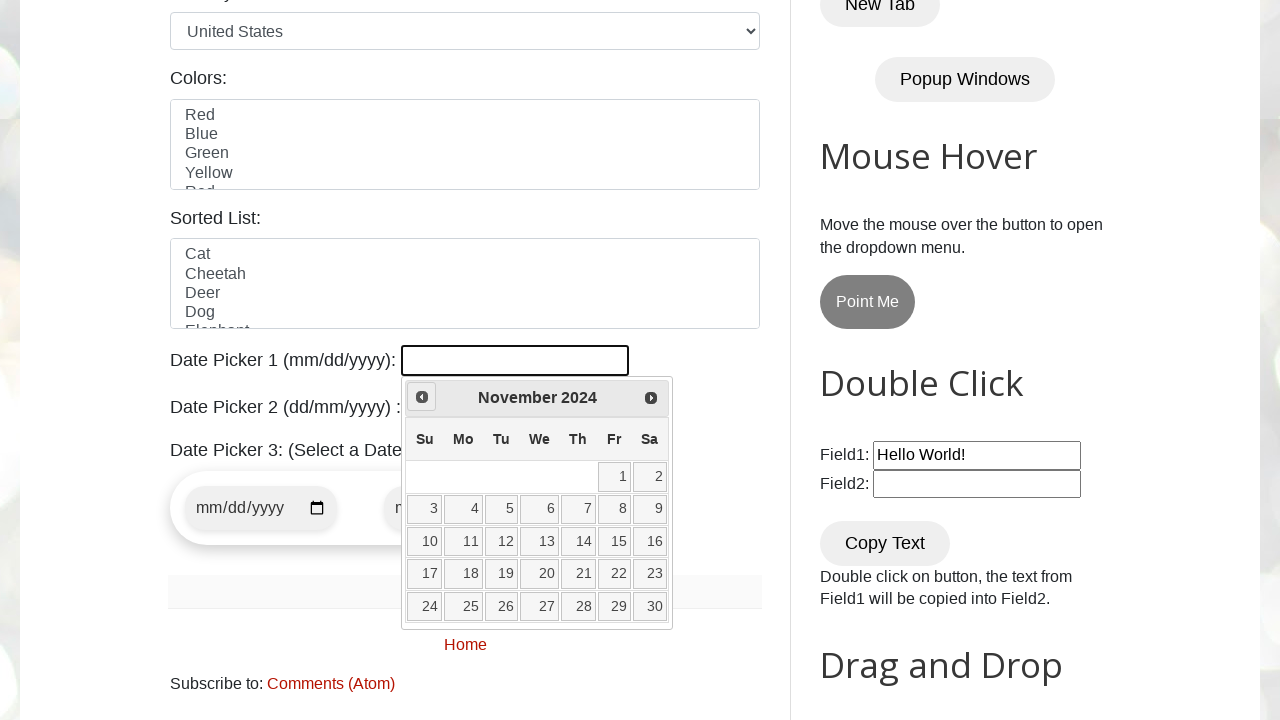

Updated current month from date picker
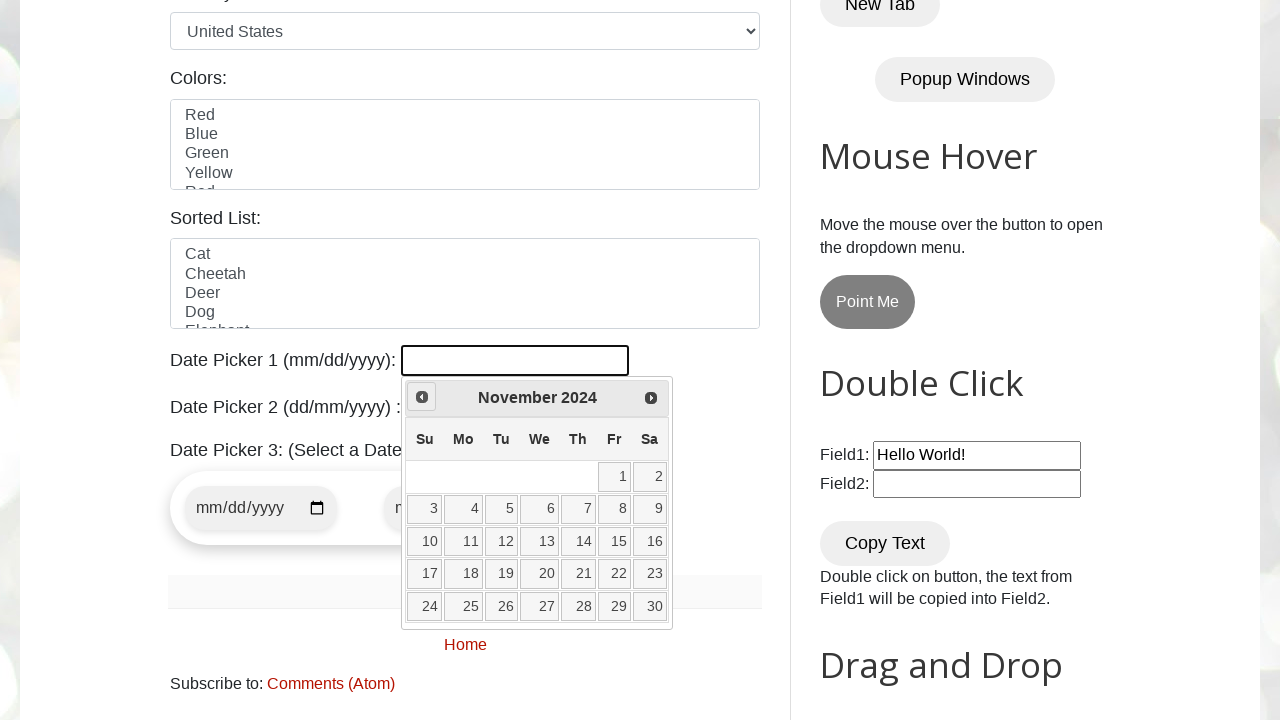

Clicked backward navigation arrow to move to previous month at (422, 397) on span.ui-icon.ui-icon-circle-triangle-w
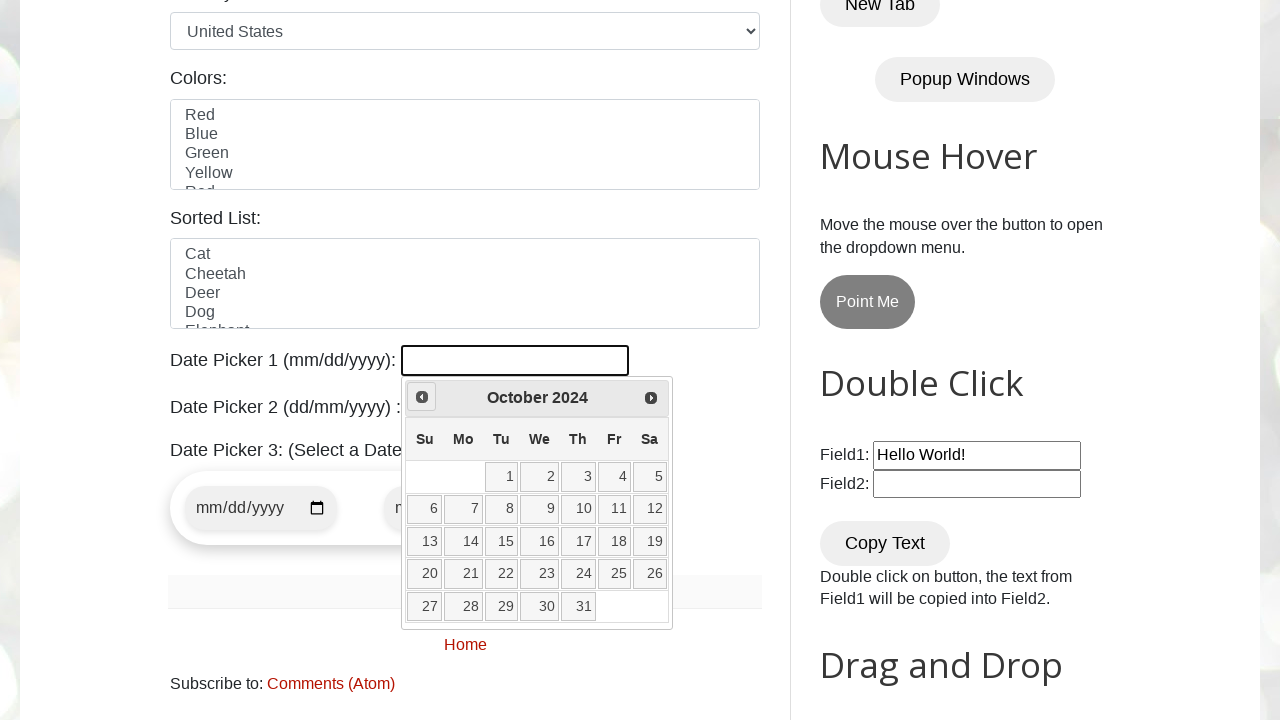

Updated current year from date picker
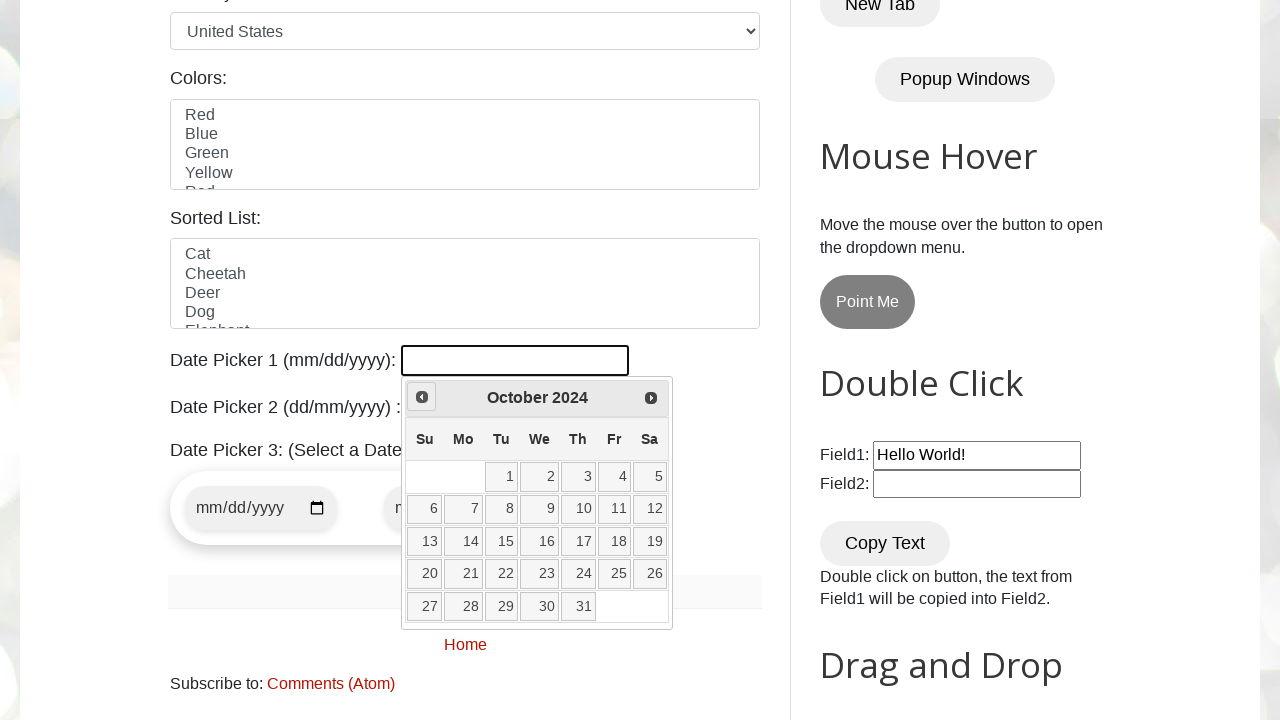

Updated current month from date picker
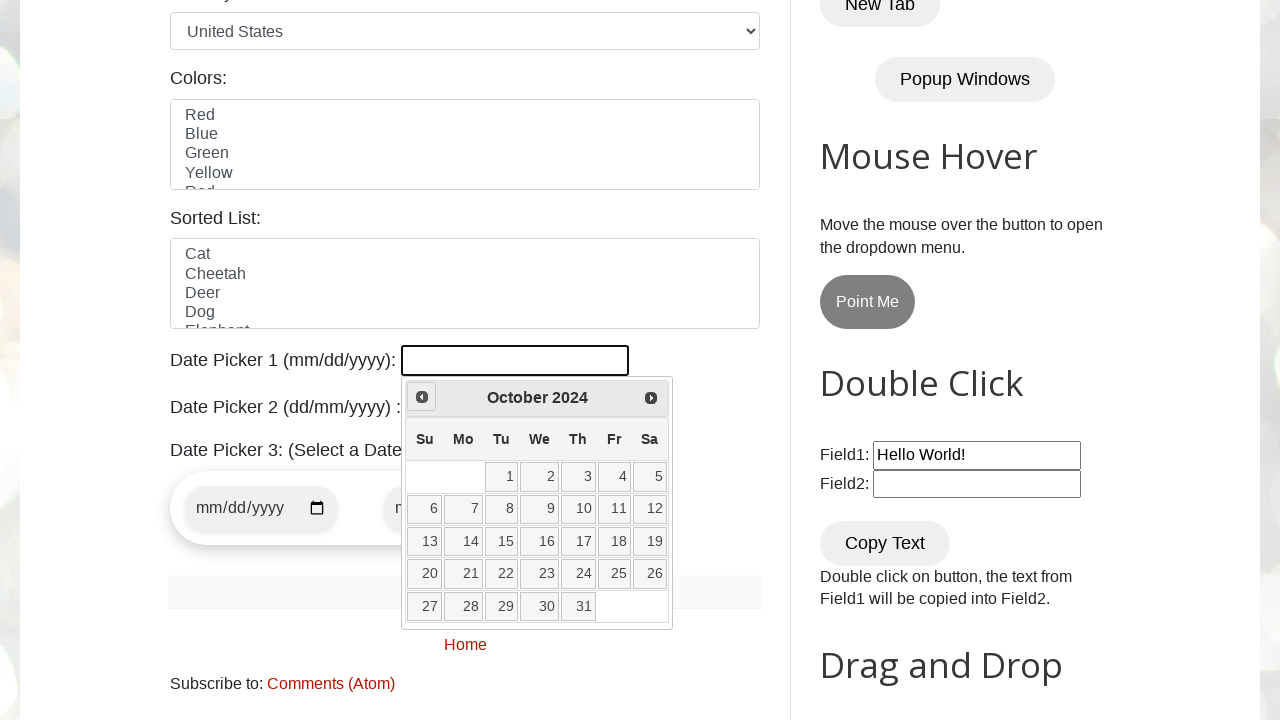

Clicked backward navigation arrow to move to previous month at (422, 397) on span.ui-icon.ui-icon-circle-triangle-w
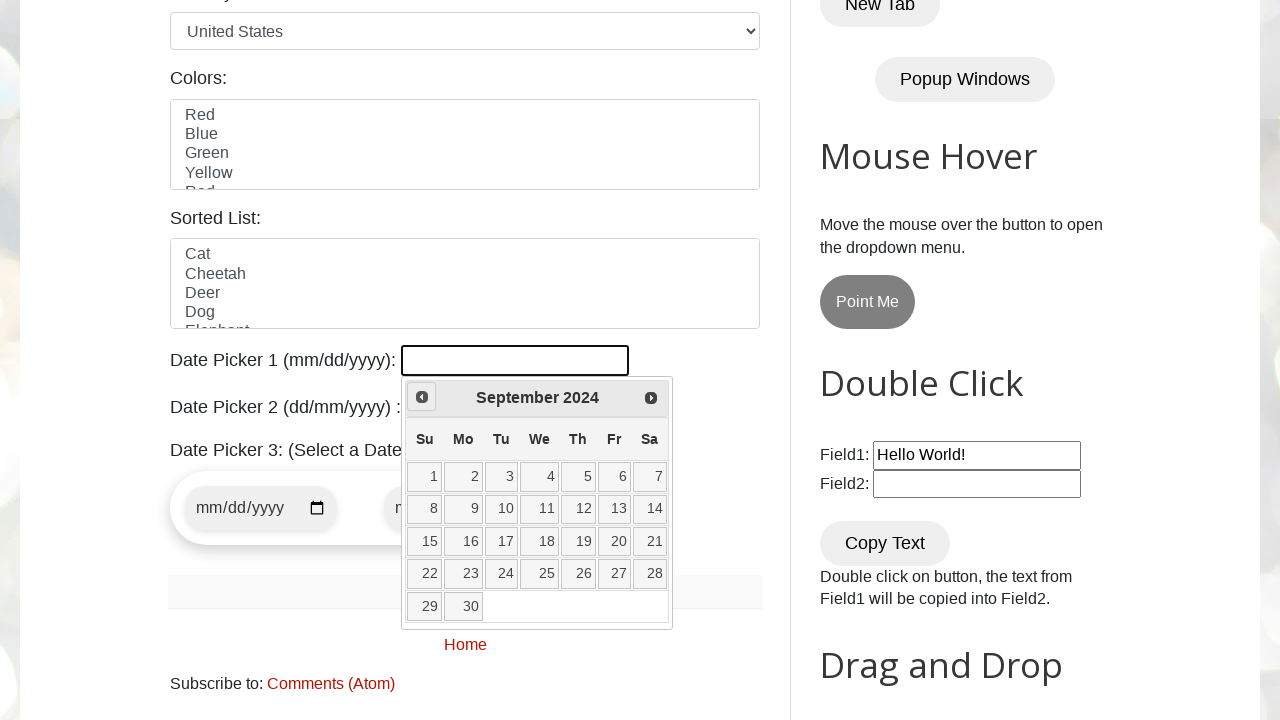

Updated current year from date picker
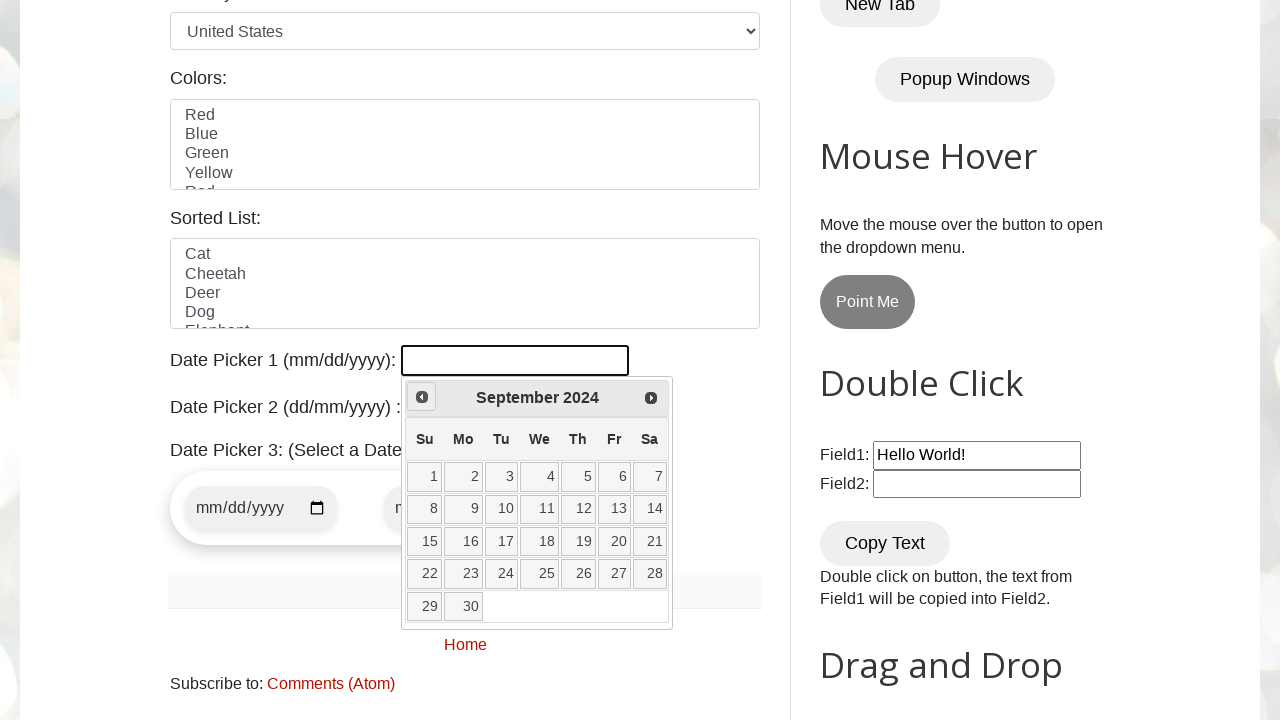

Updated current month from date picker
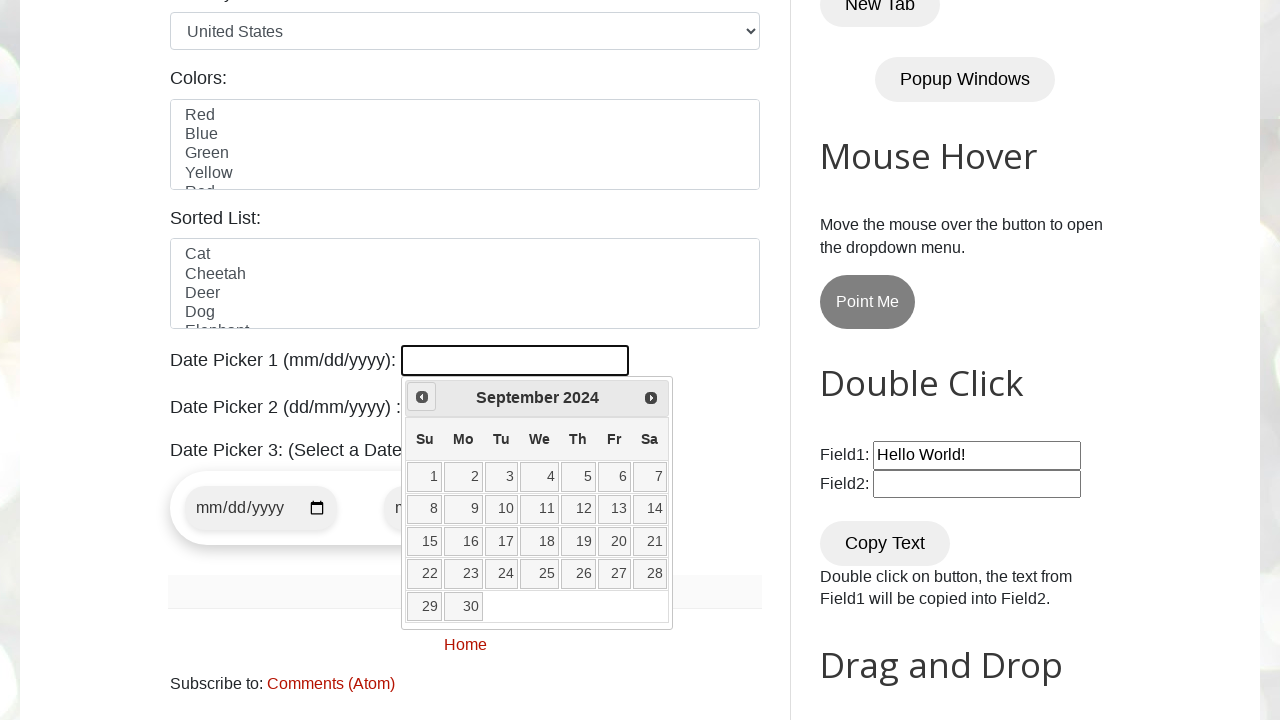

Clicked backward navigation arrow to move to previous month at (422, 397) on span.ui-icon.ui-icon-circle-triangle-w
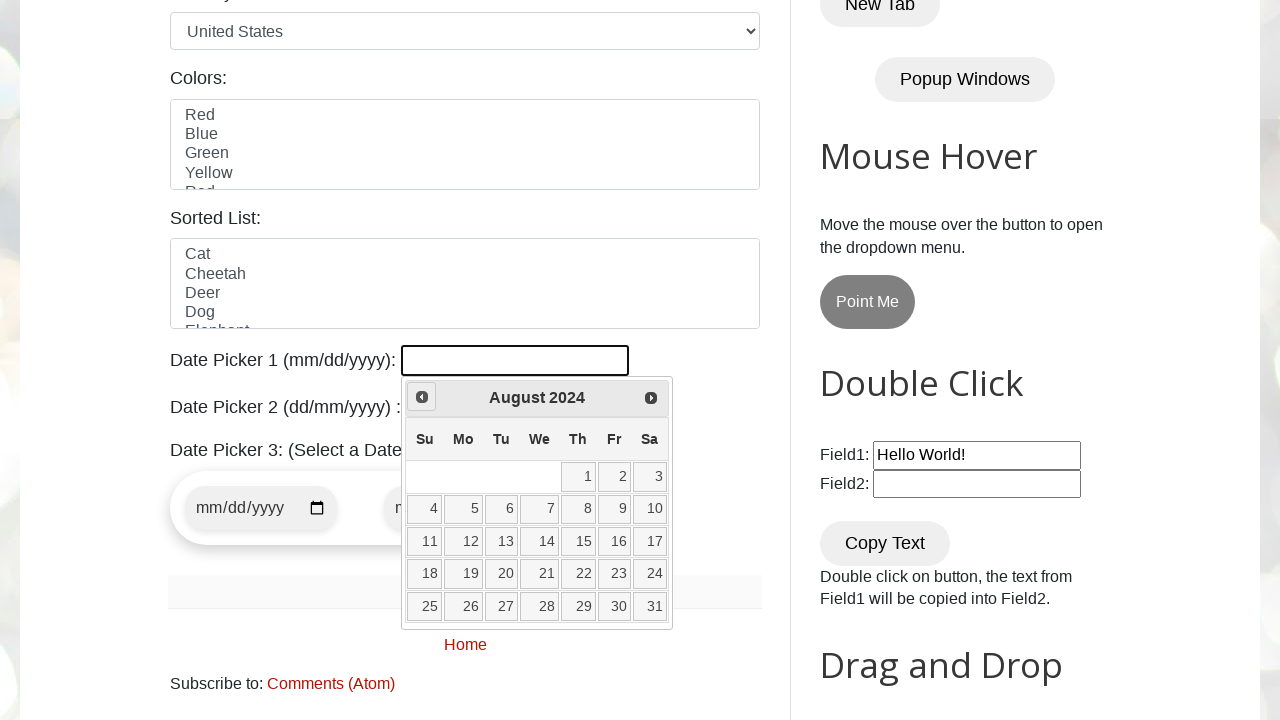

Updated current year from date picker
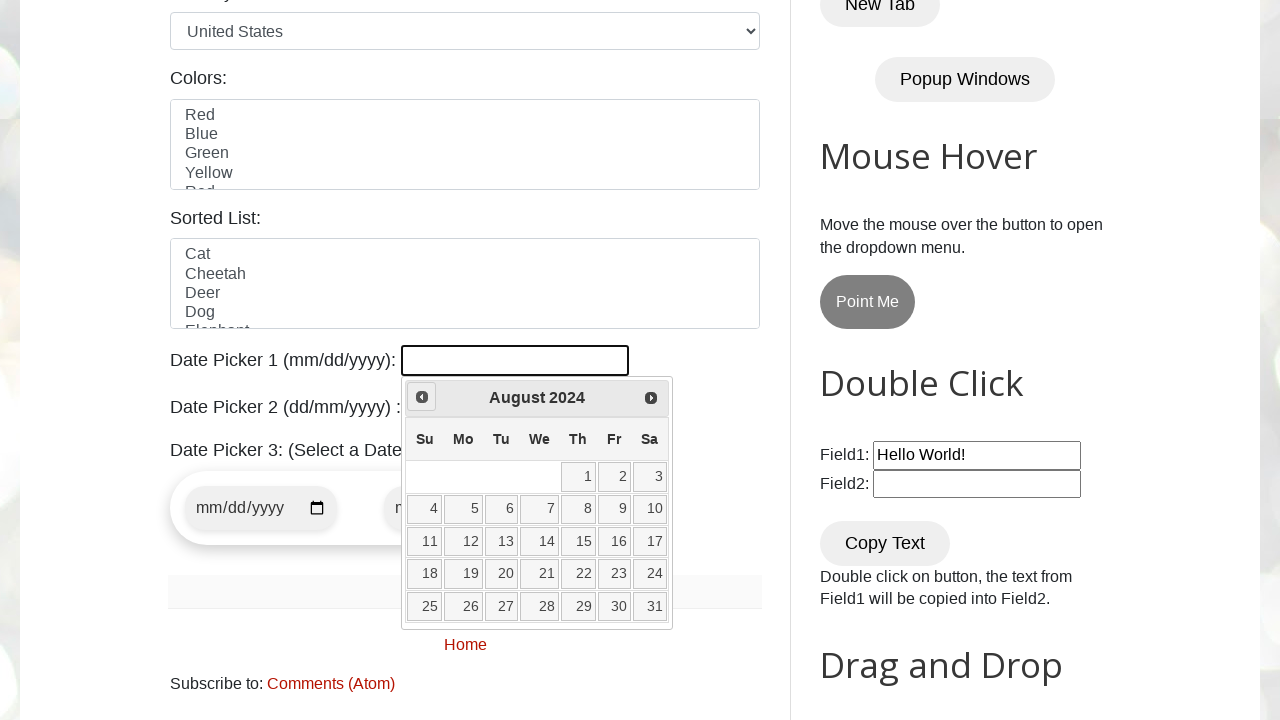

Updated current month from date picker
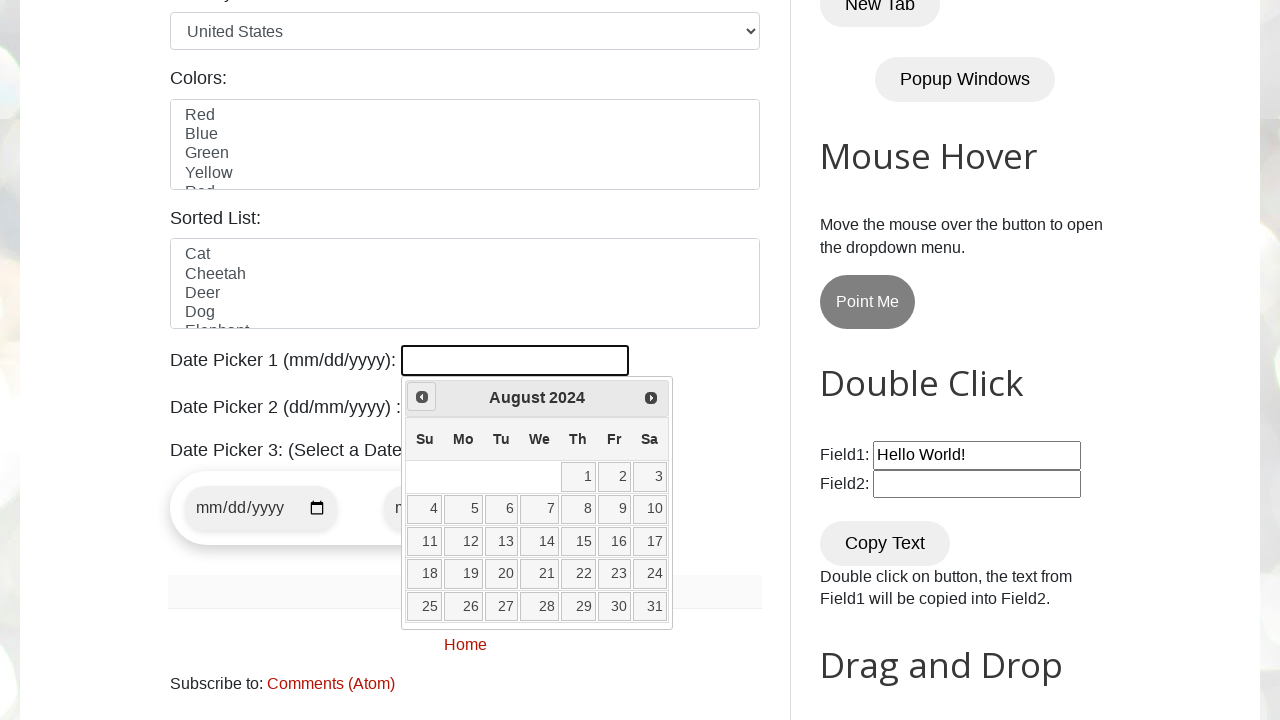

Clicked backward navigation arrow to move to previous month at (422, 397) on span.ui-icon.ui-icon-circle-triangle-w
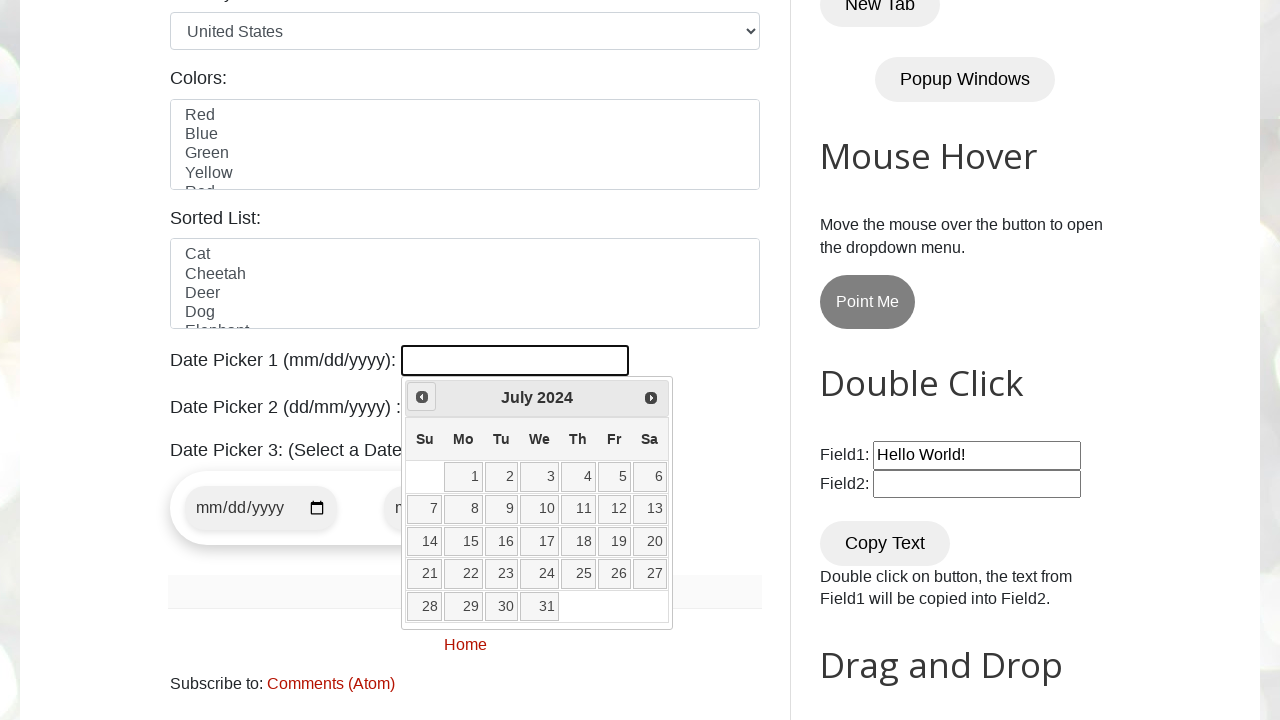

Updated current year from date picker
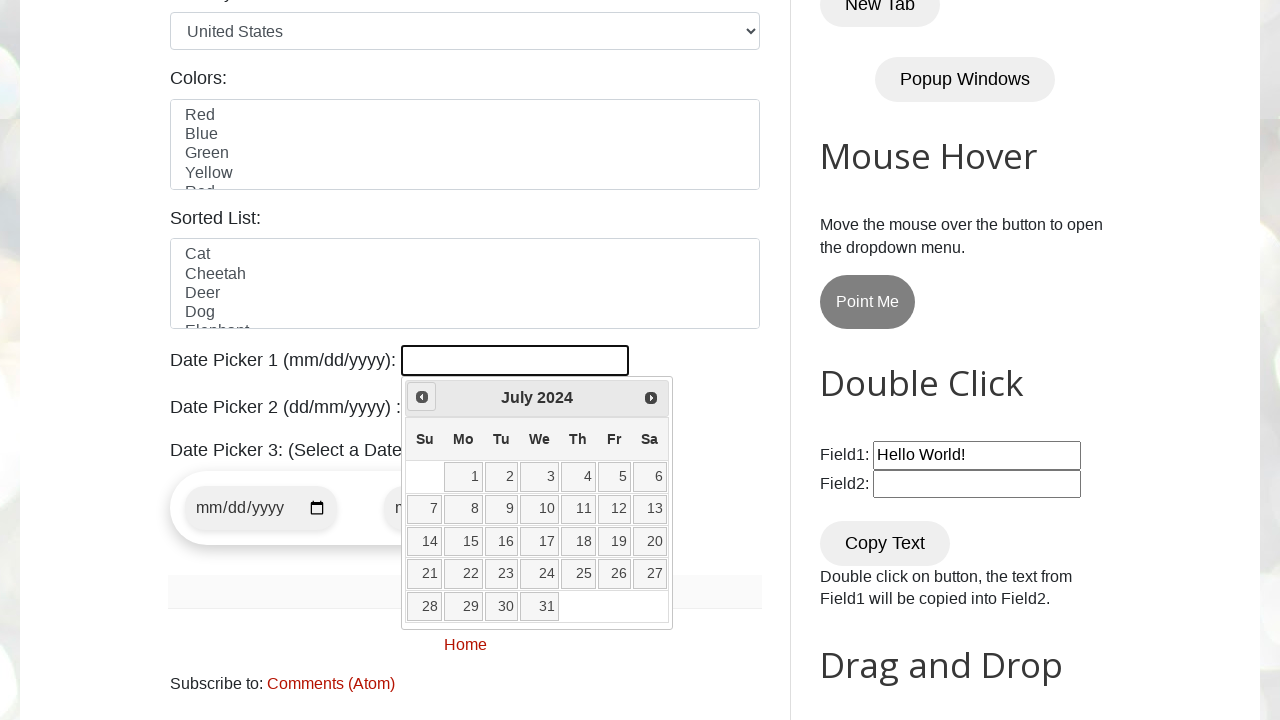

Updated current month from date picker
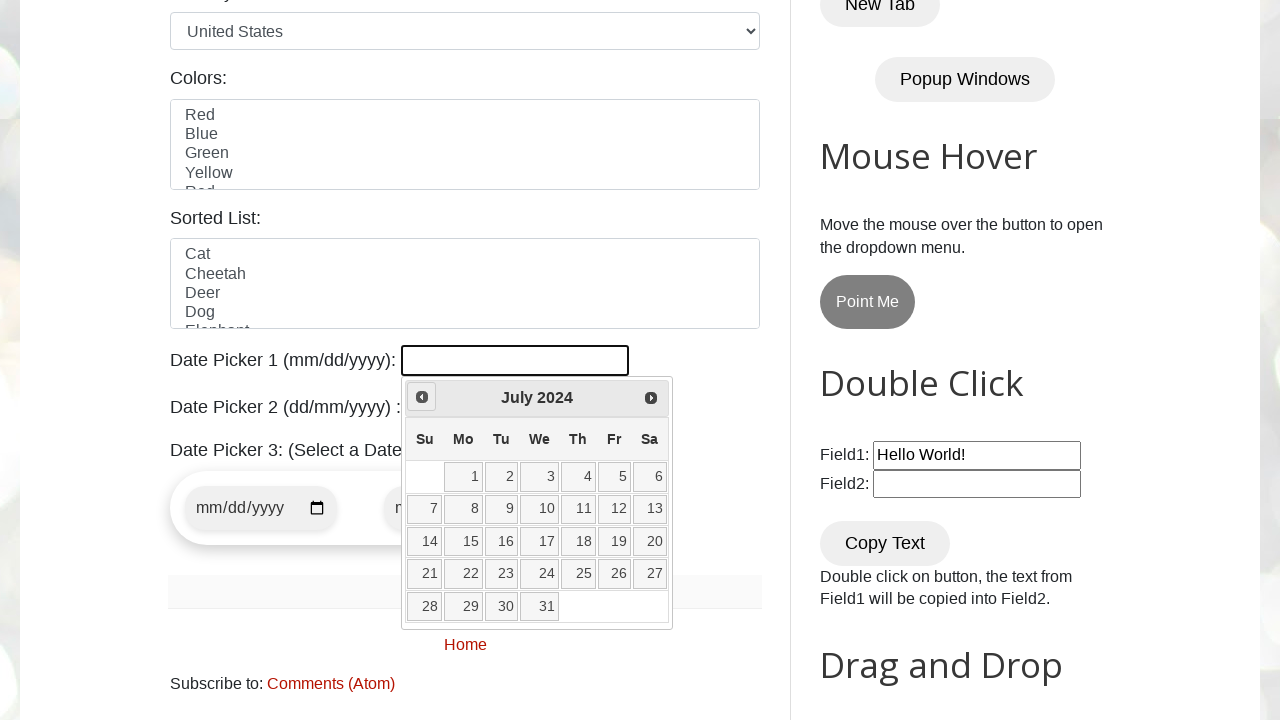

Clicked backward navigation arrow to move to previous month at (422, 397) on span.ui-icon.ui-icon-circle-triangle-w
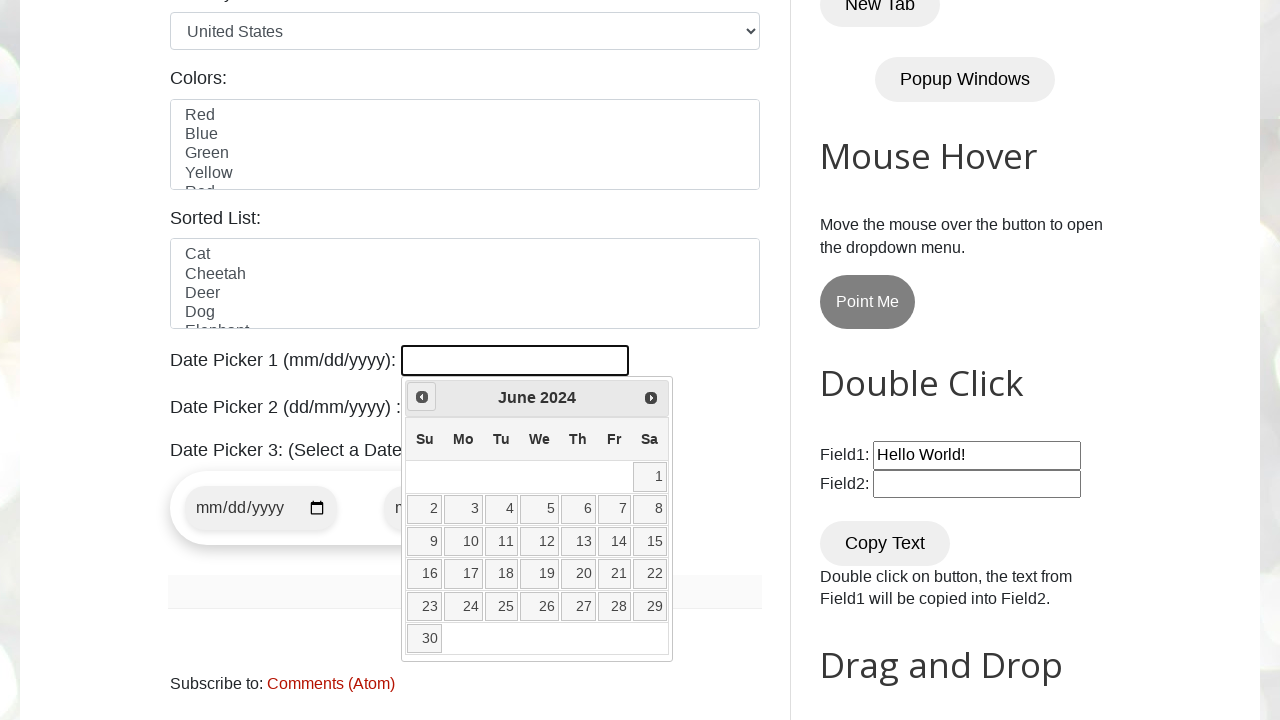

Updated current year from date picker
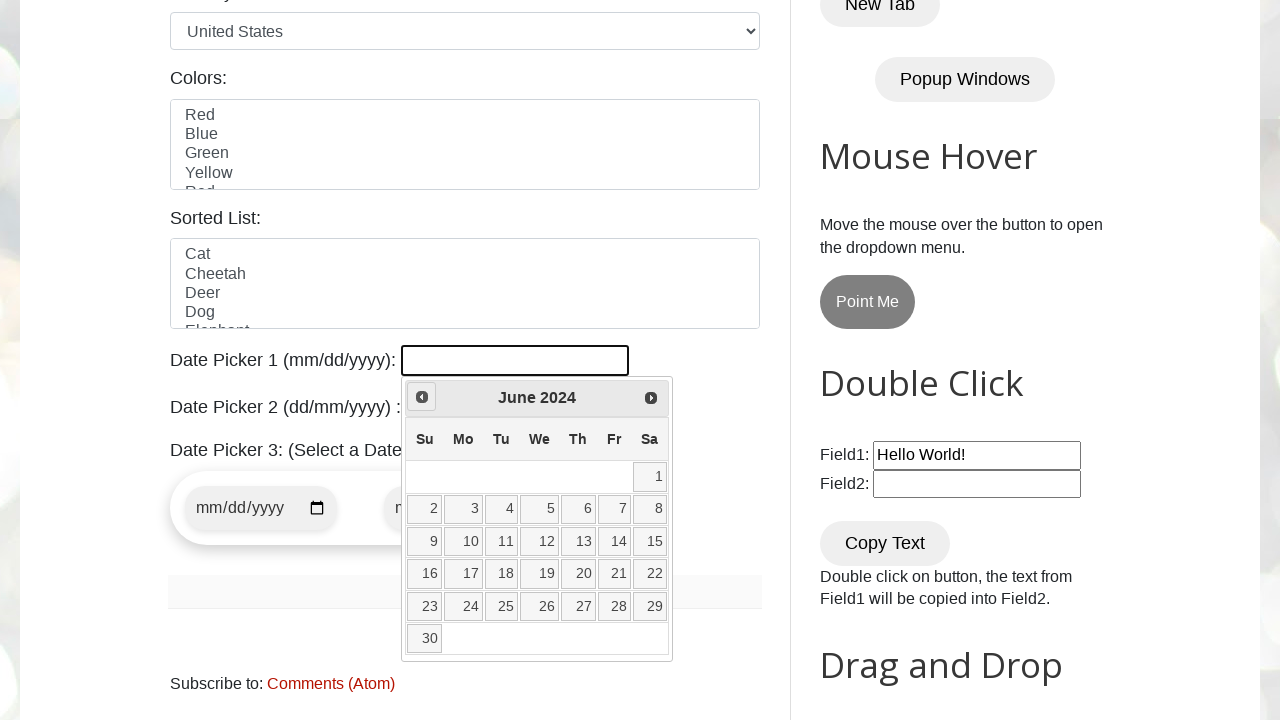

Updated current month from date picker
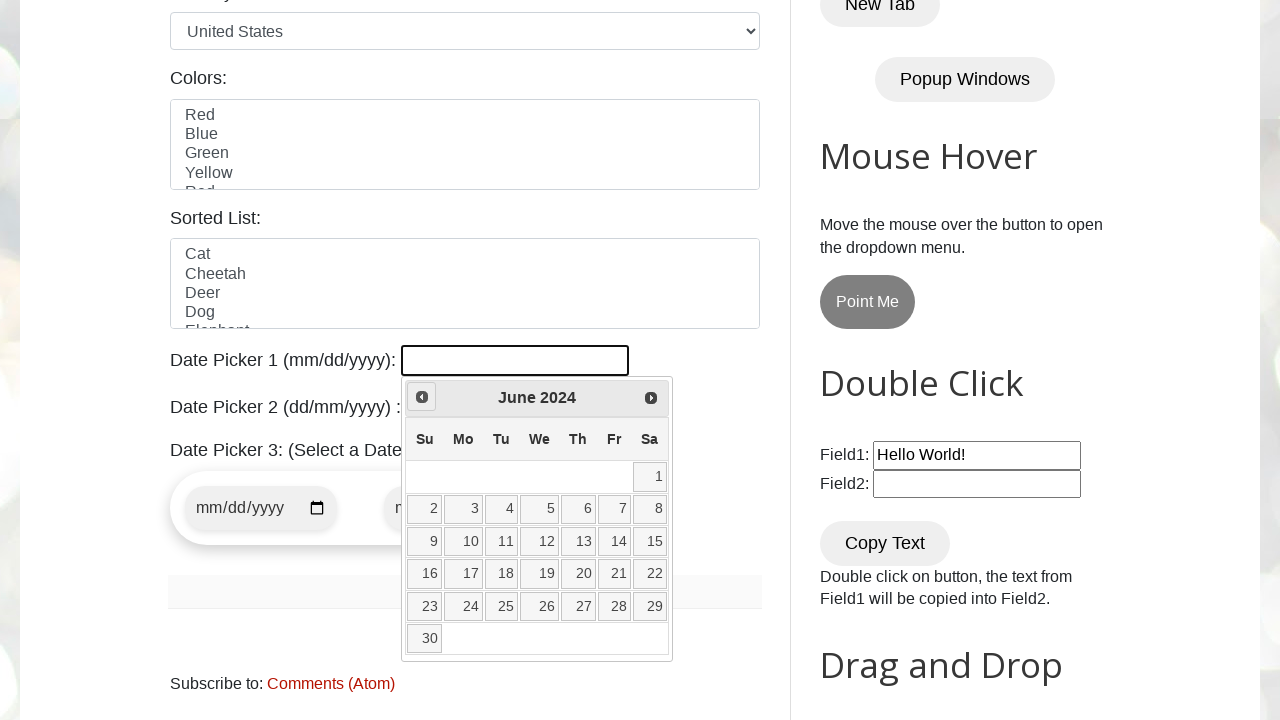

Clicked backward navigation arrow to move to previous month at (422, 397) on span.ui-icon.ui-icon-circle-triangle-w
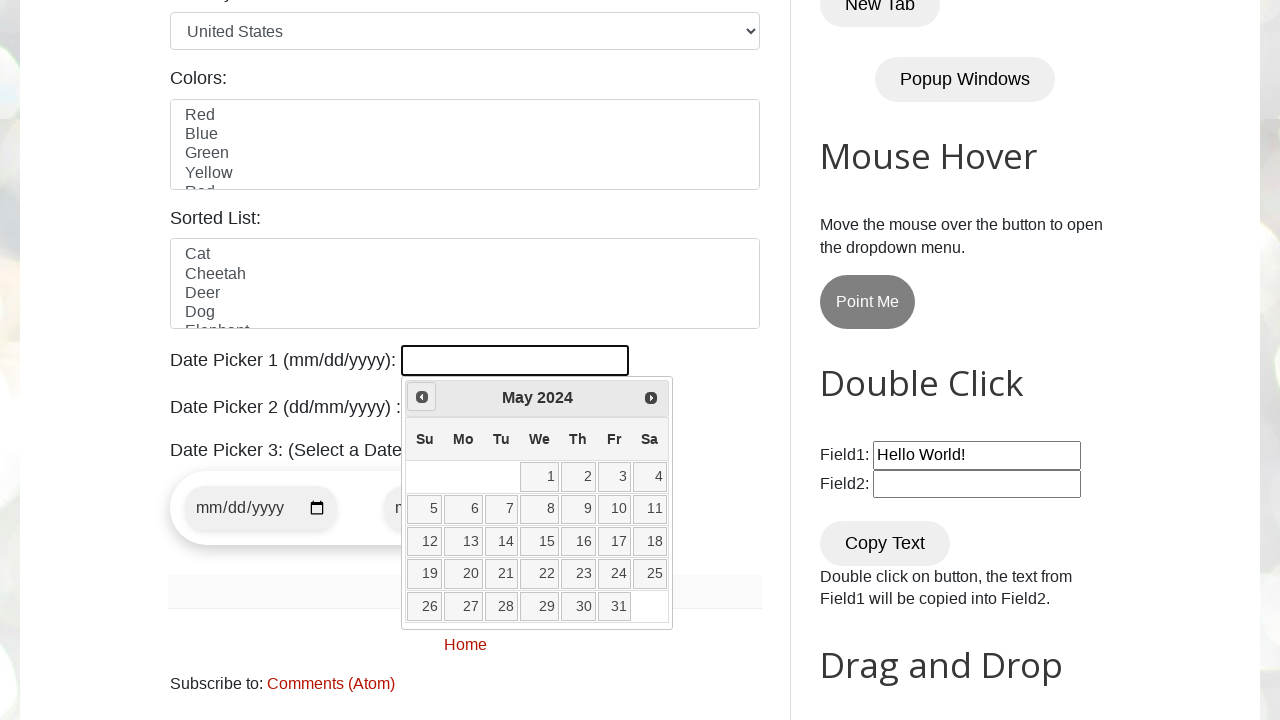

Updated current year from date picker
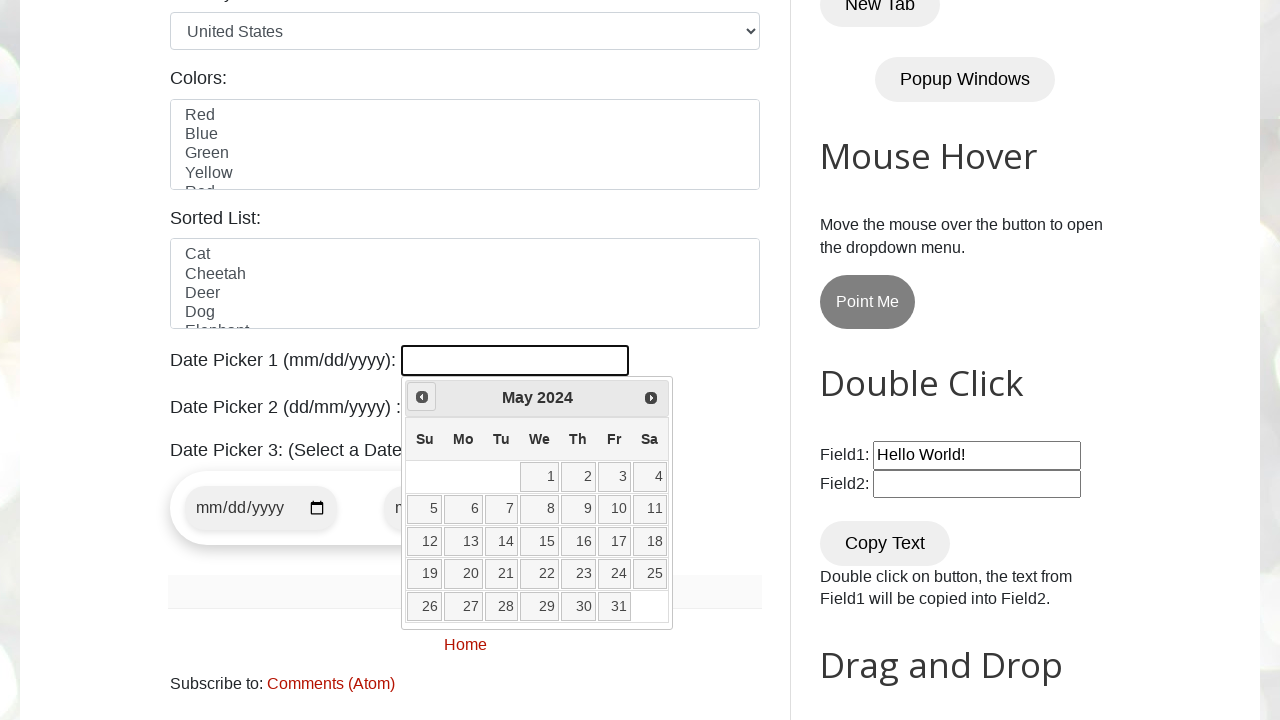

Updated current month from date picker
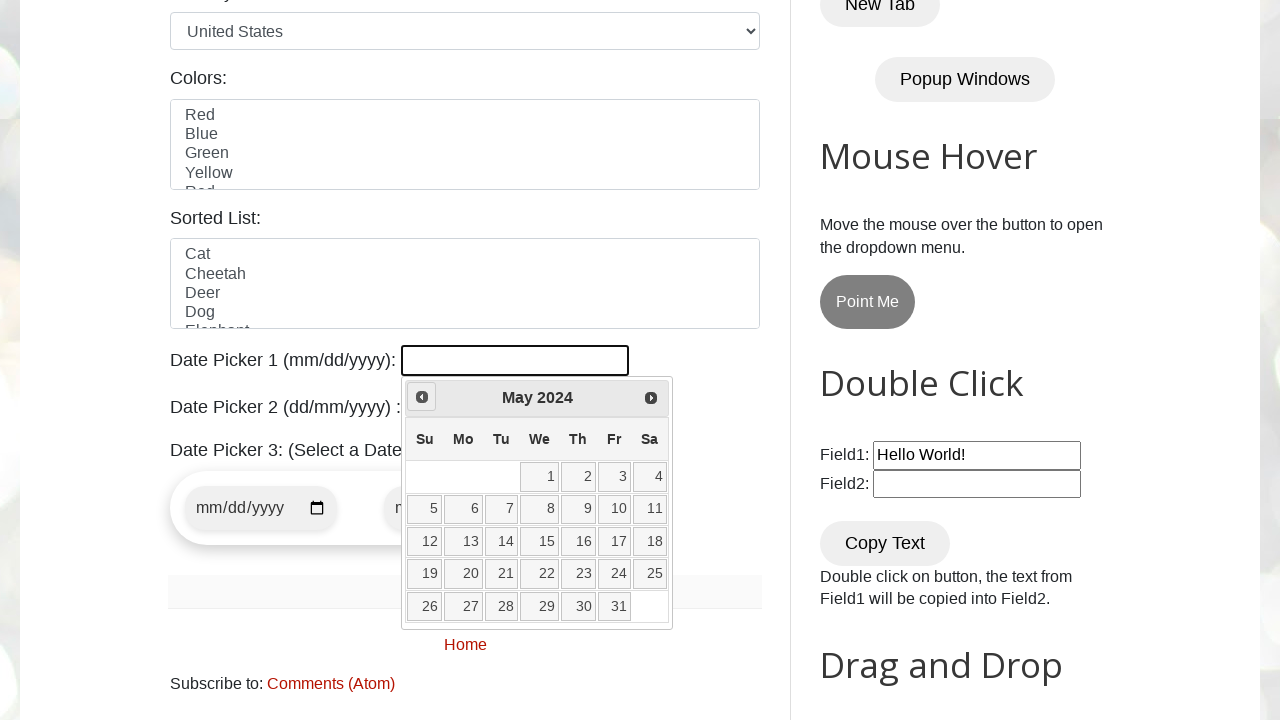

Clicked backward navigation arrow to move to previous month at (422, 397) on span.ui-icon.ui-icon-circle-triangle-w
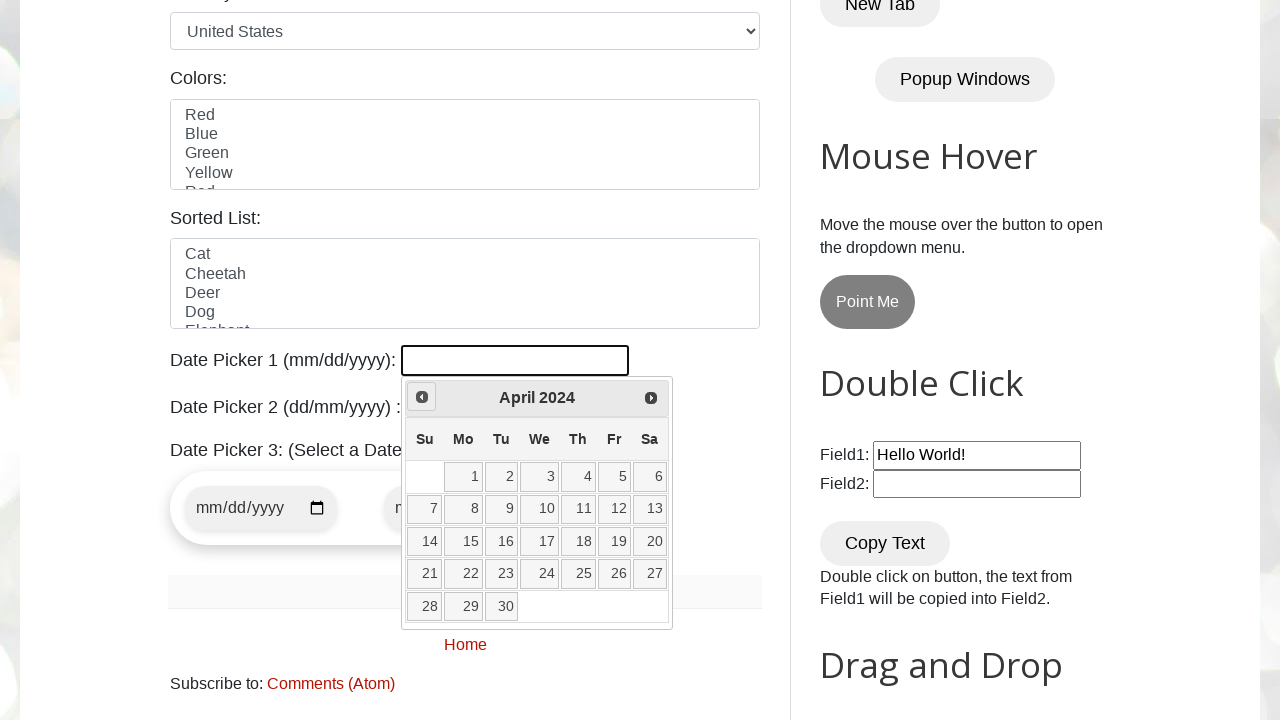

Updated current year from date picker
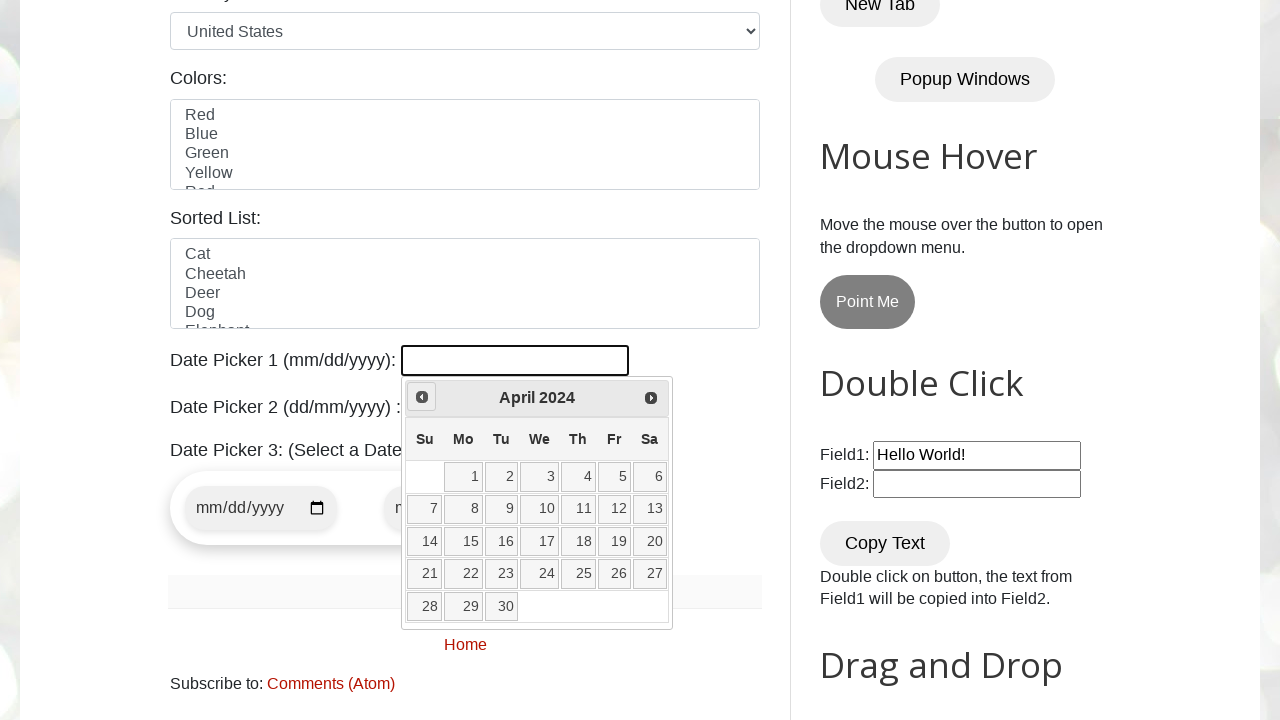

Updated current month from date picker
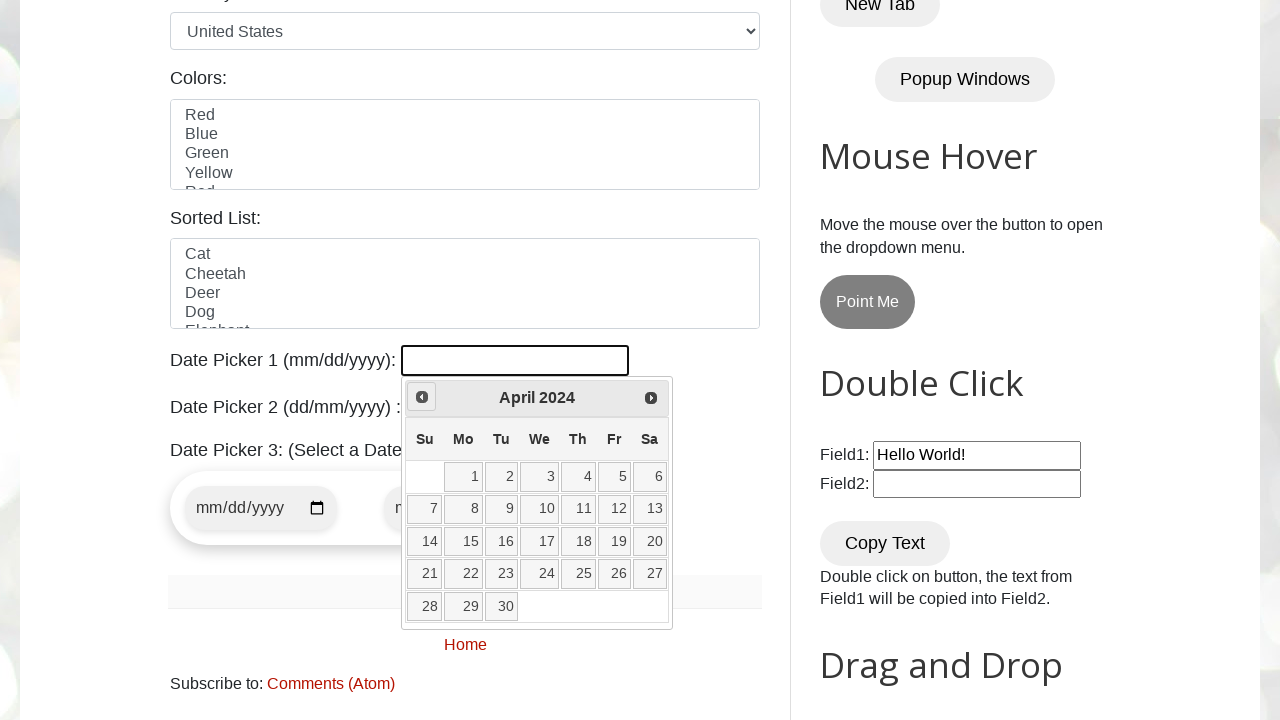

Clicked backward navigation arrow to move to previous month at (422, 397) on span.ui-icon.ui-icon-circle-triangle-w
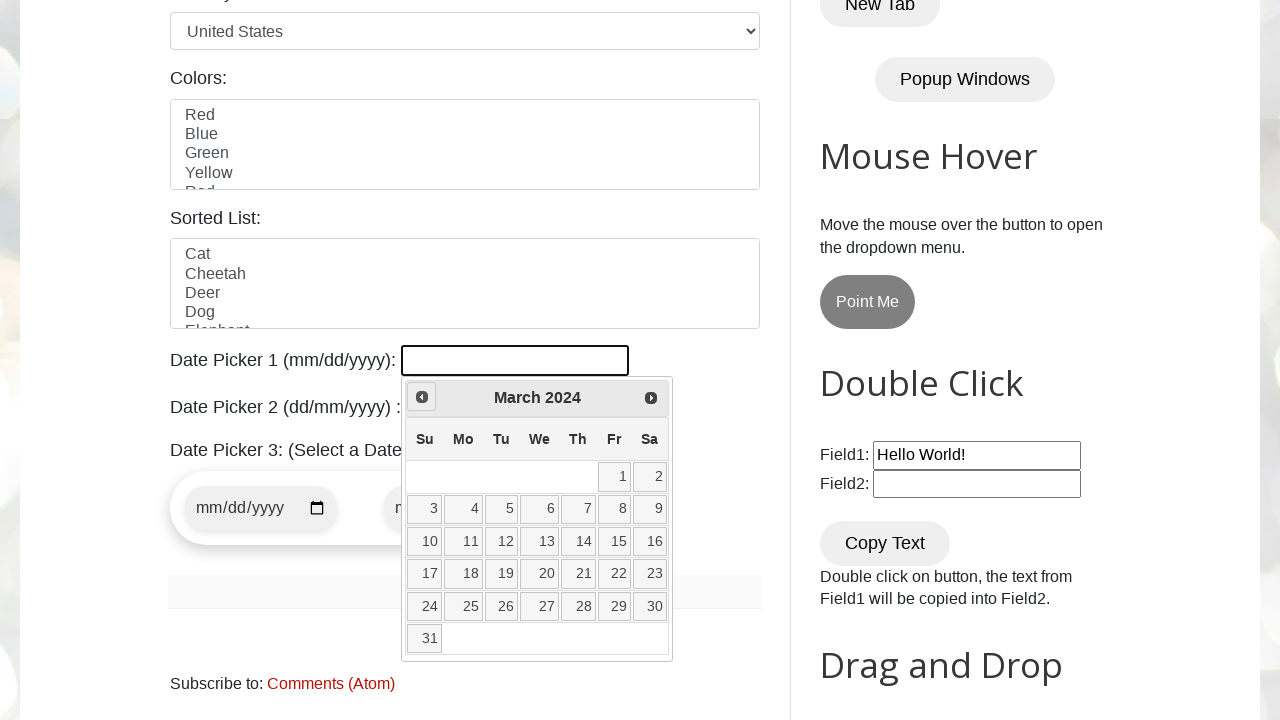

Updated current year from date picker
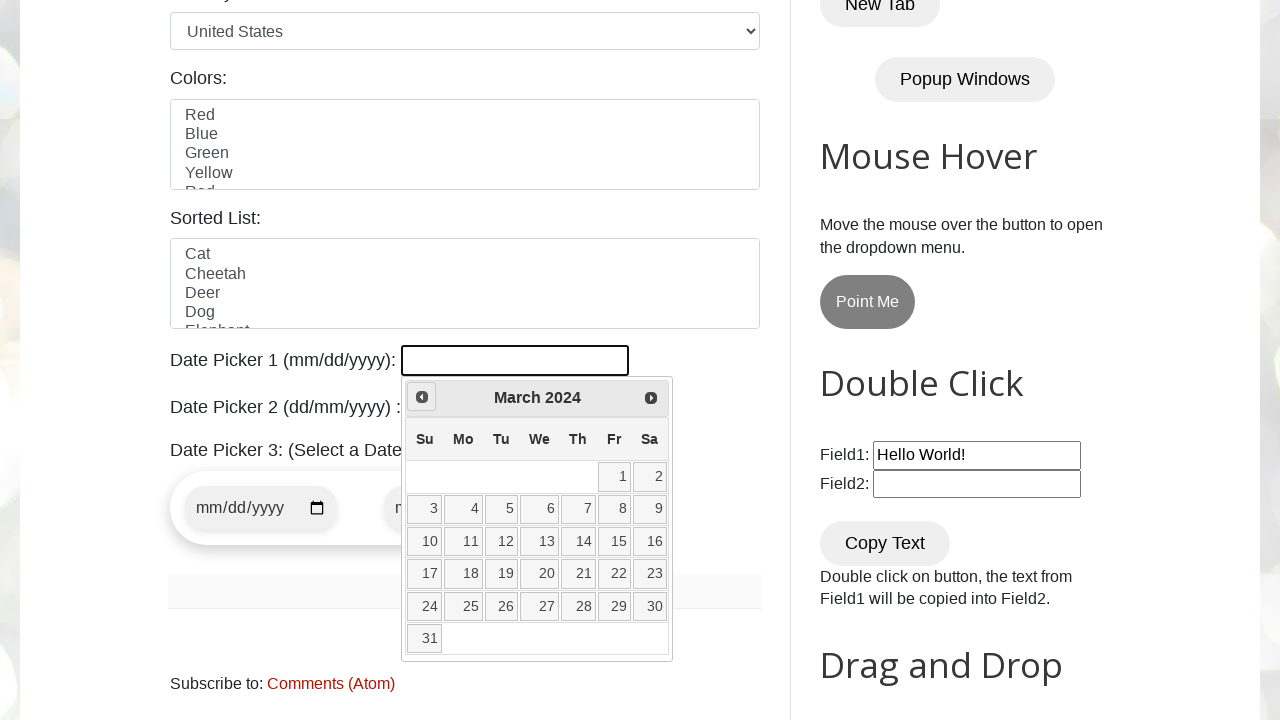

Updated current month from date picker
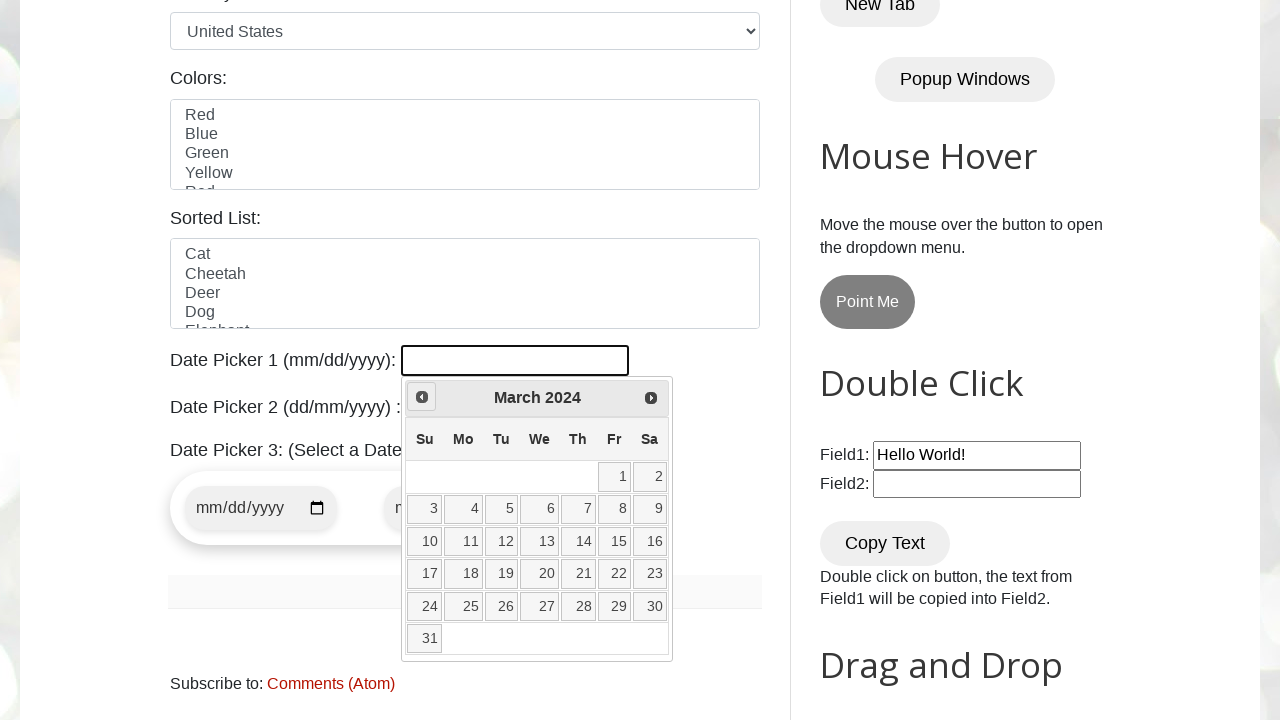

Clicked backward navigation arrow to move to previous month at (422, 397) on span.ui-icon.ui-icon-circle-triangle-w
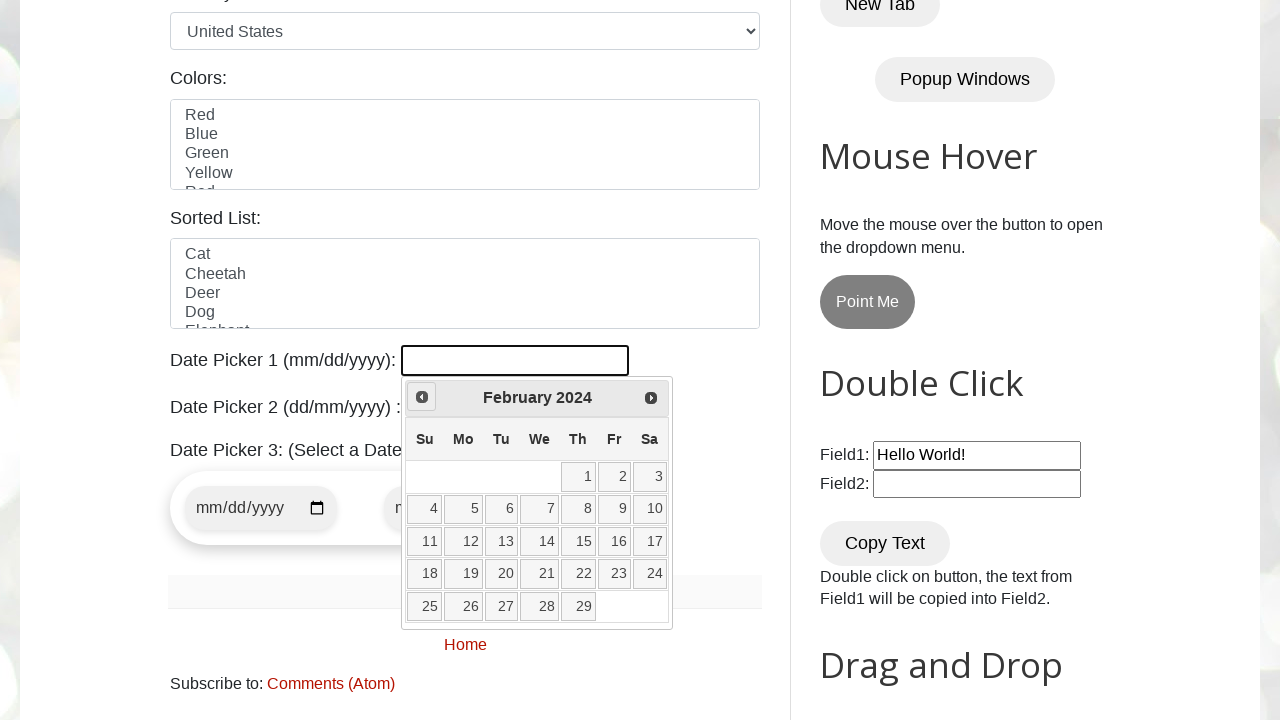

Updated current year from date picker
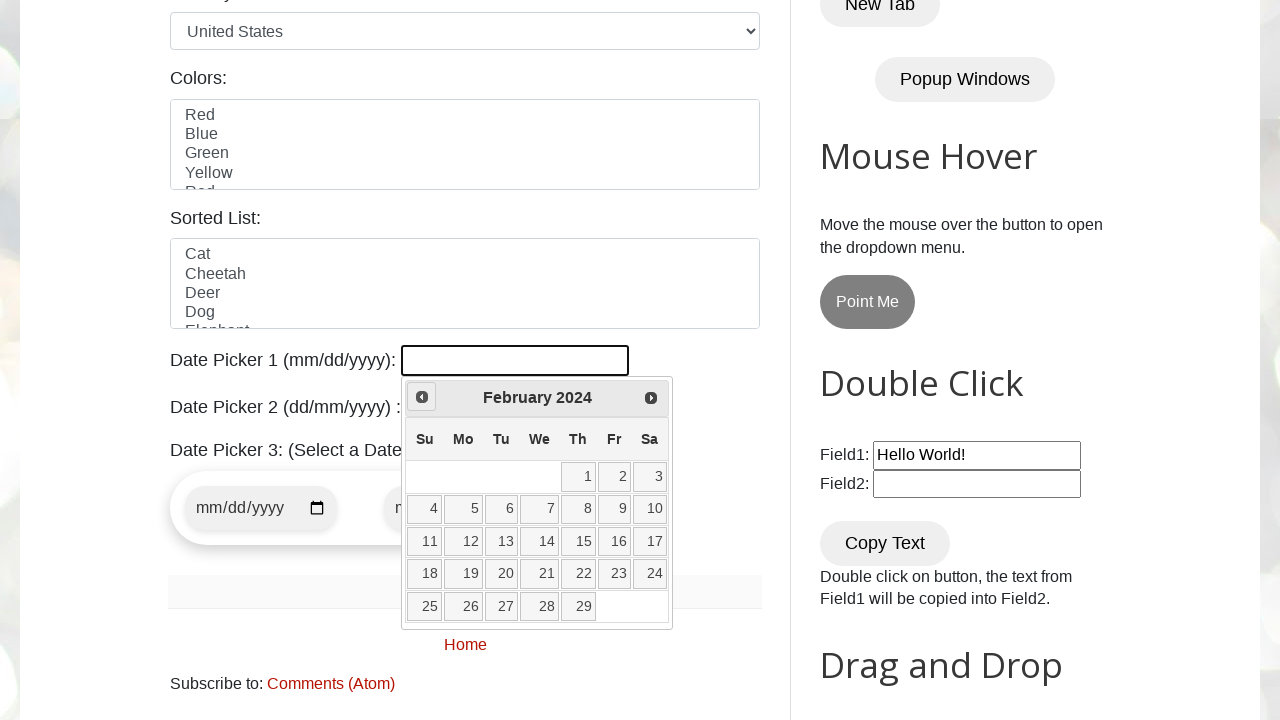

Updated current month from date picker
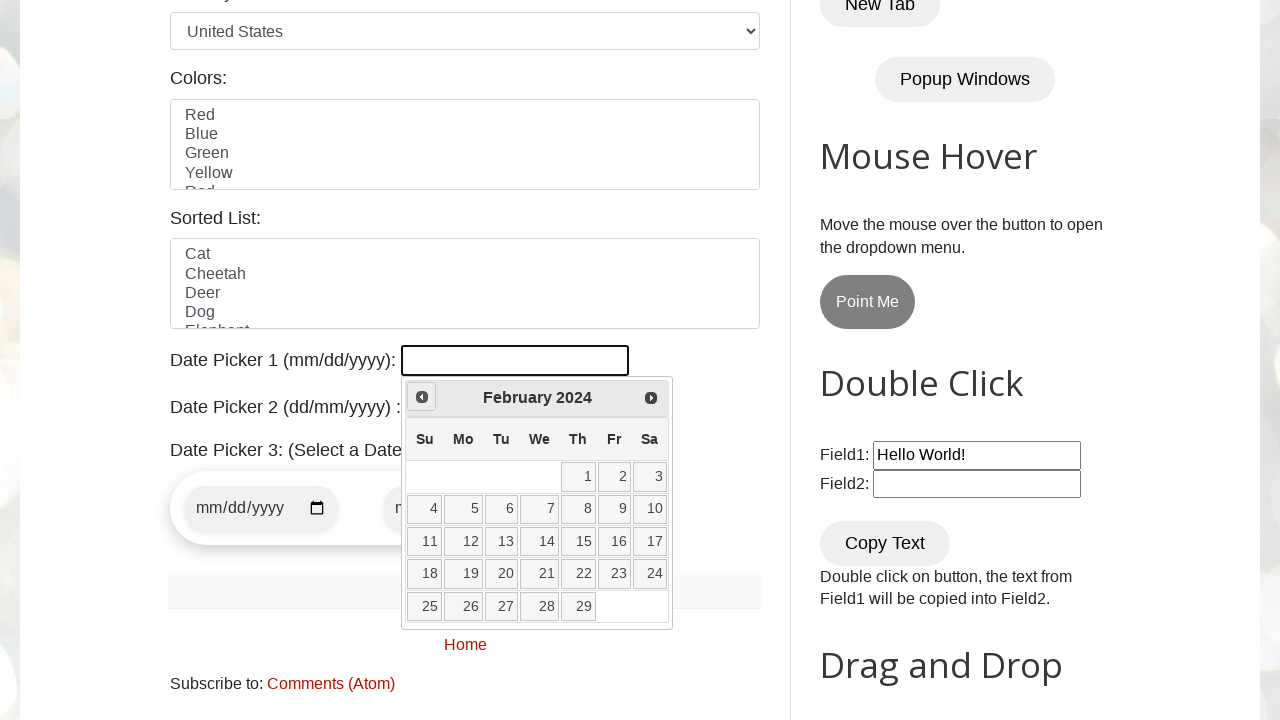

Clicked backward navigation arrow to move to previous month at (422, 397) on span.ui-icon.ui-icon-circle-triangle-w
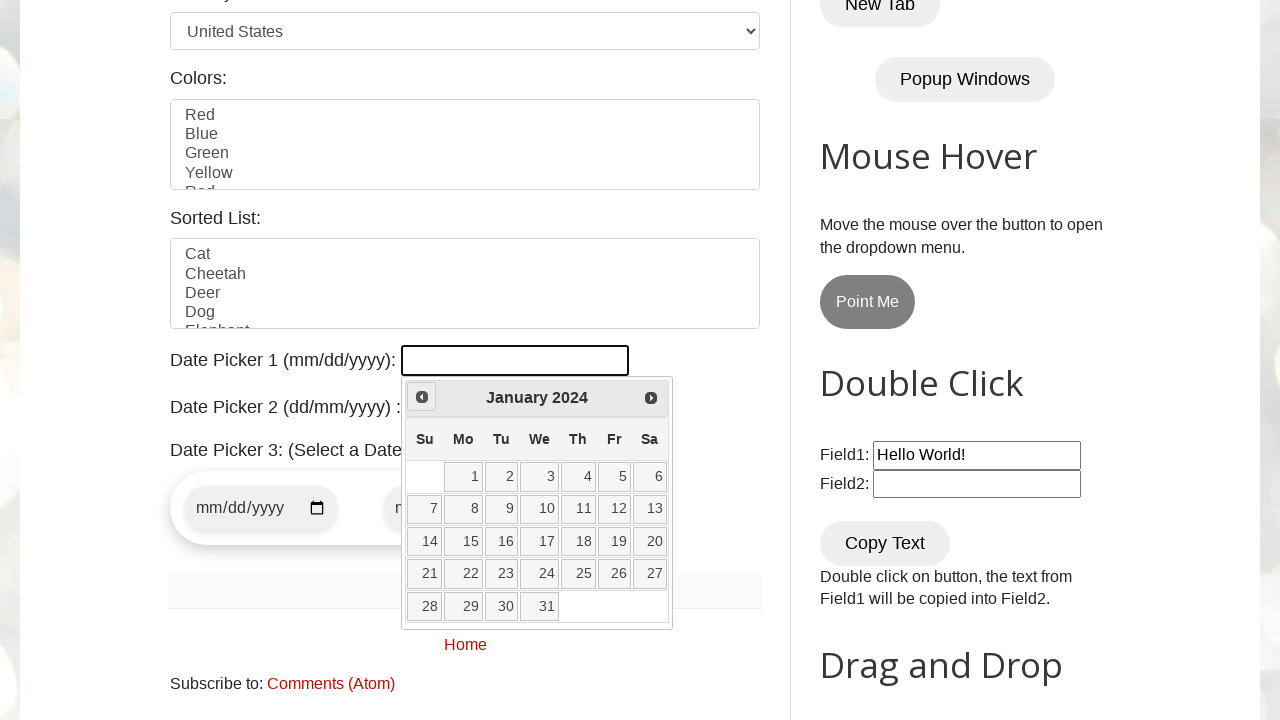

Updated current year from date picker
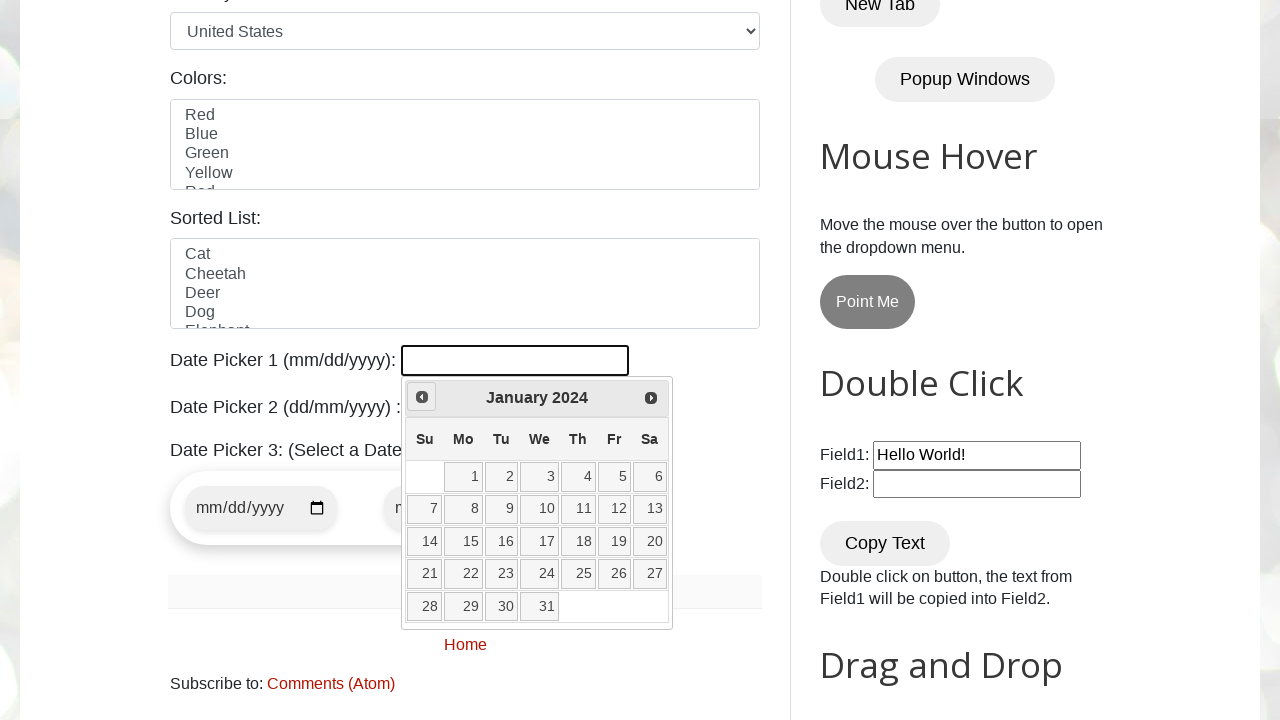

Updated current month from date picker
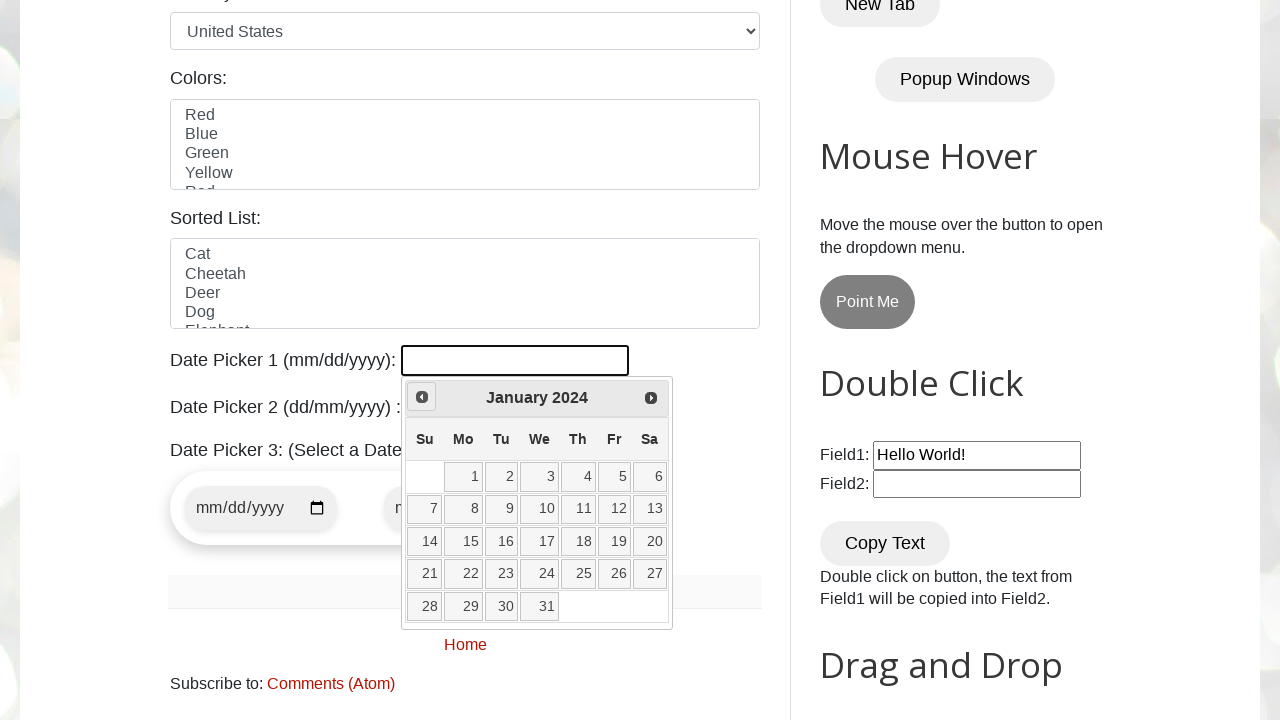

Clicked backward navigation arrow to move to previous month at (422, 397) on span.ui-icon.ui-icon-circle-triangle-w
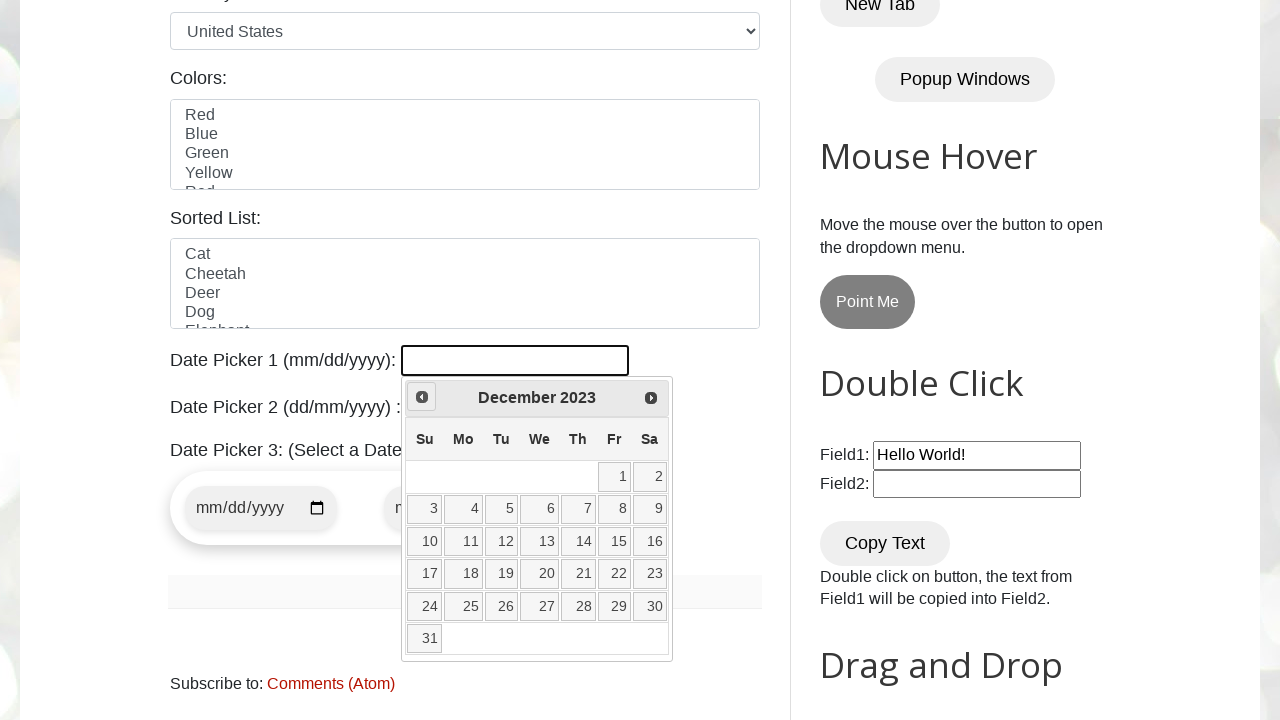

Updated current year from date picker
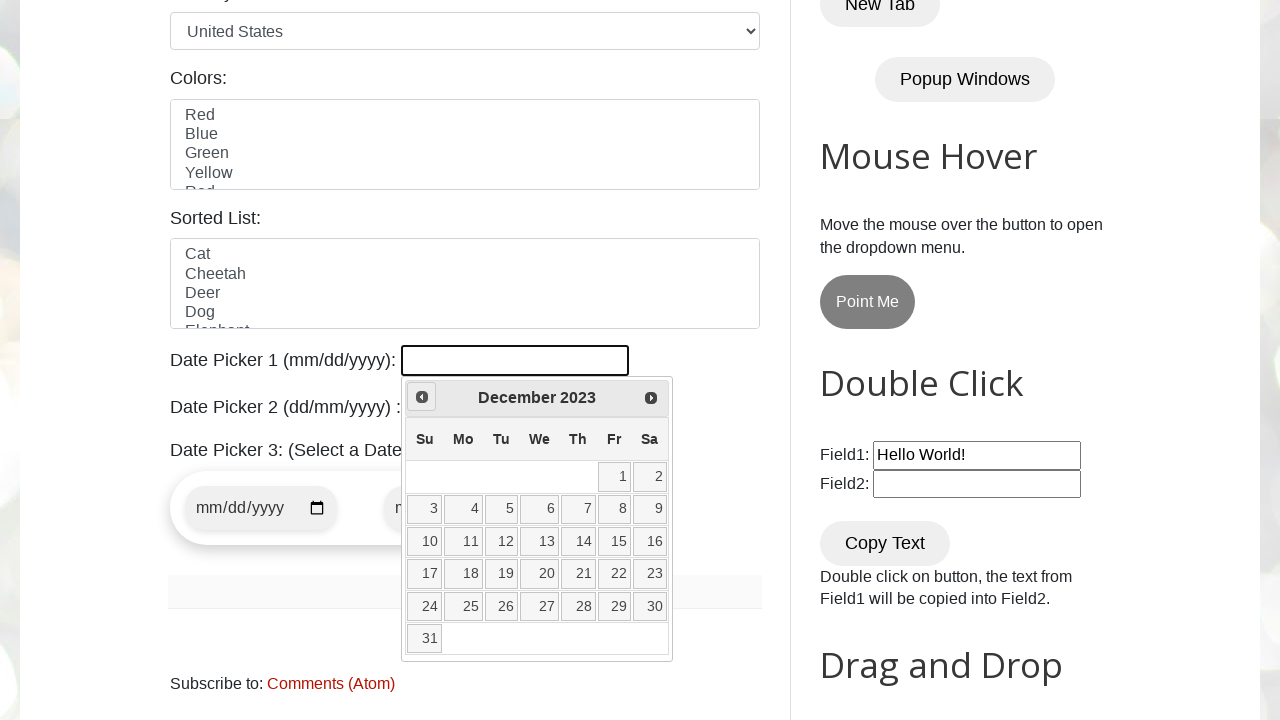

Updated current month from date picker
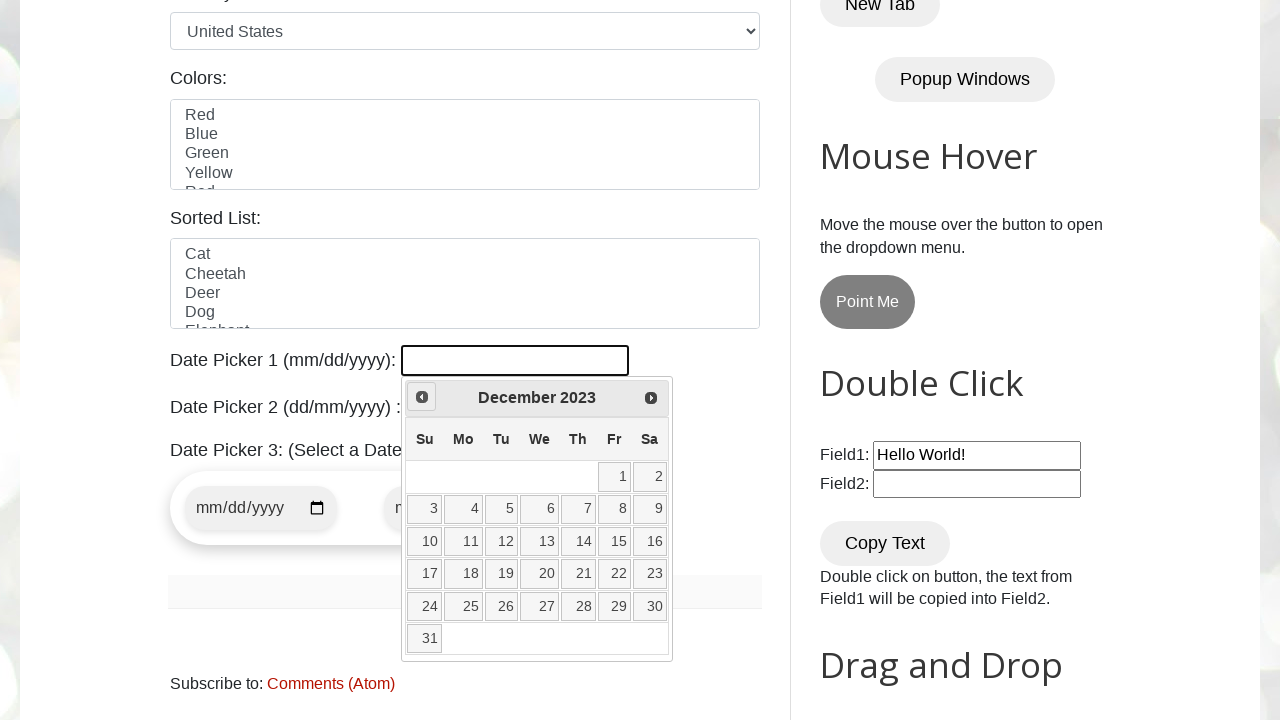

Clicked backward navigation arrow to move to previous month at (422, 397) on span.ui-icon.ui-icon-circle-triangle-w
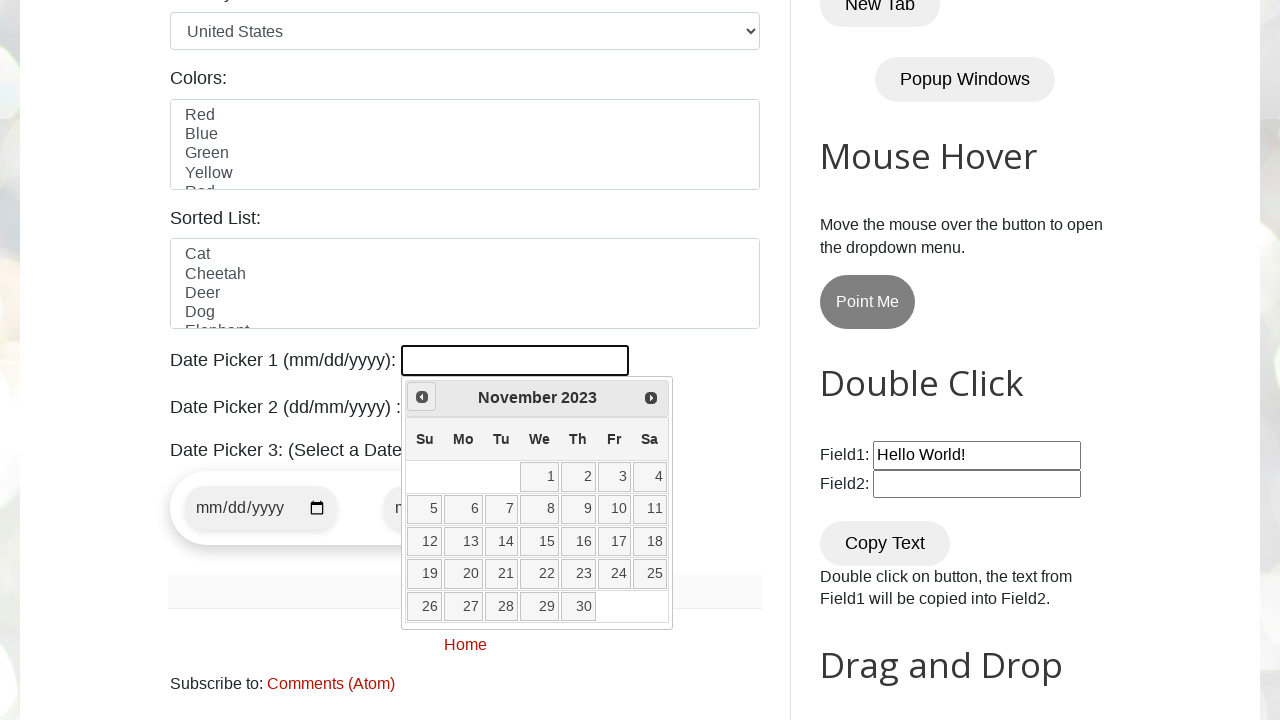

Updated current year from date picker
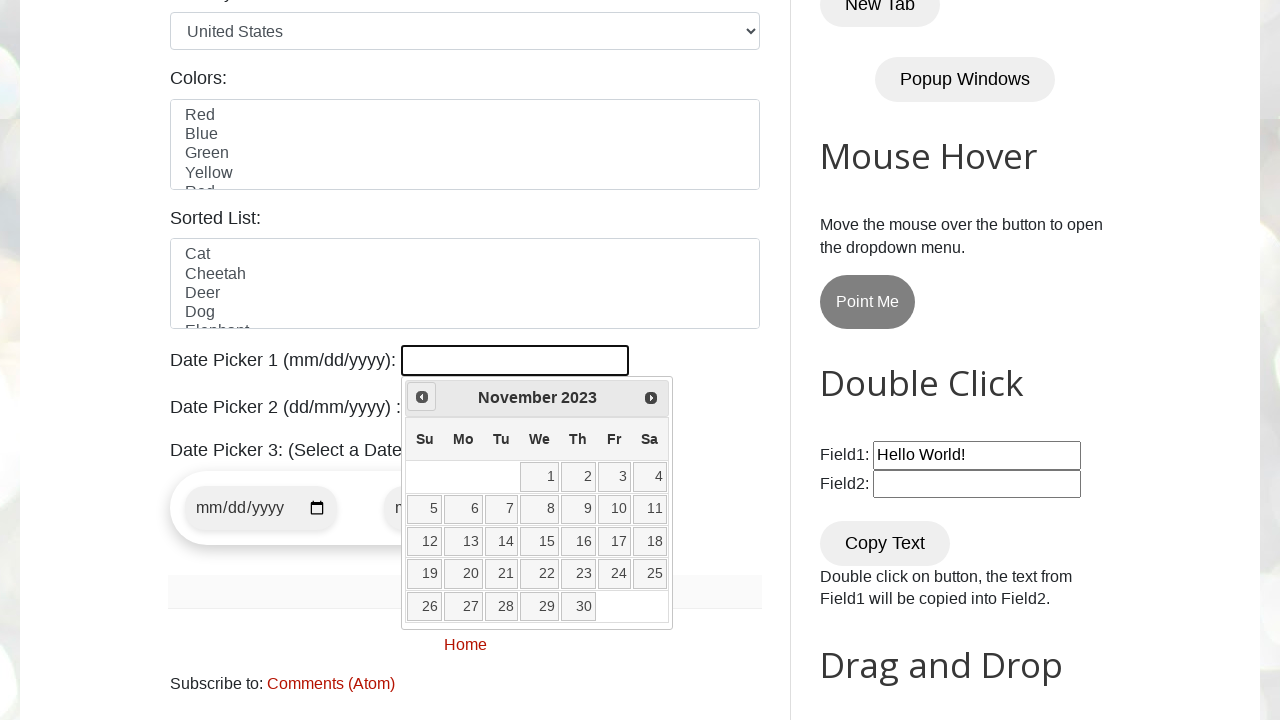

Updated current month from date picker
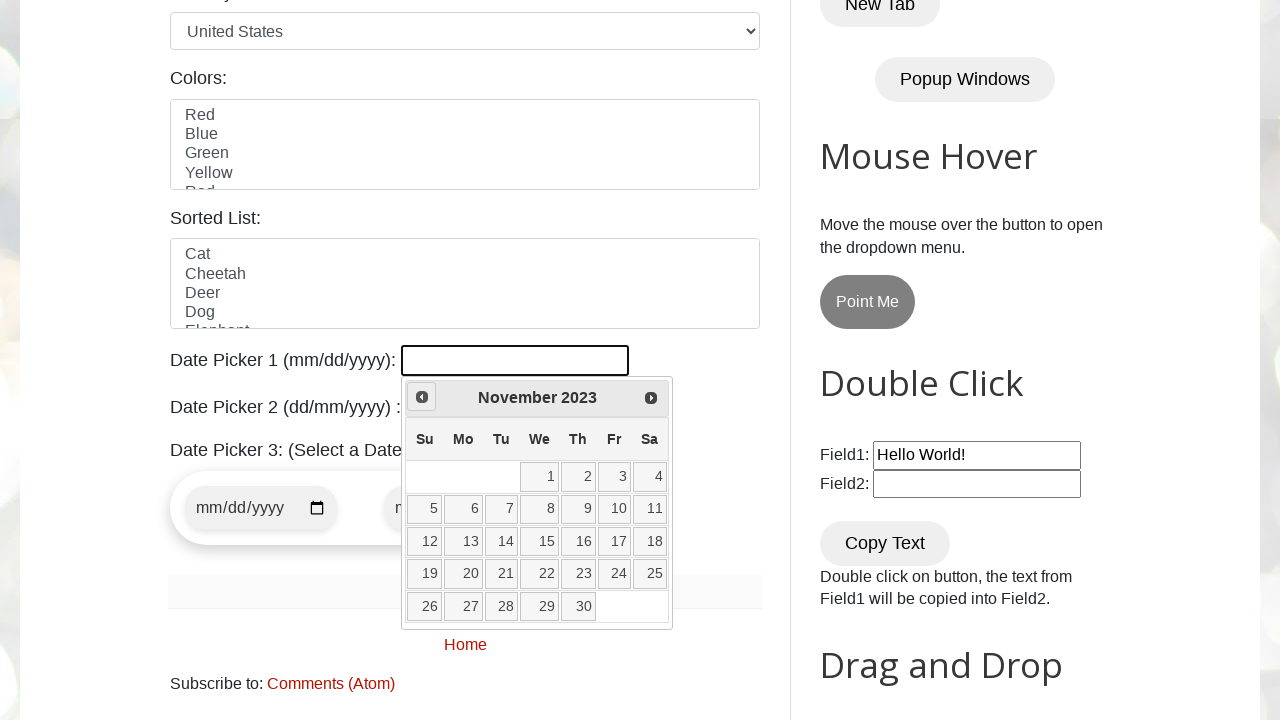

Clicked backward navigation arrow to move to previous month at (422, 397) on span.ui-icon.ui-icon-circle-triangle-w
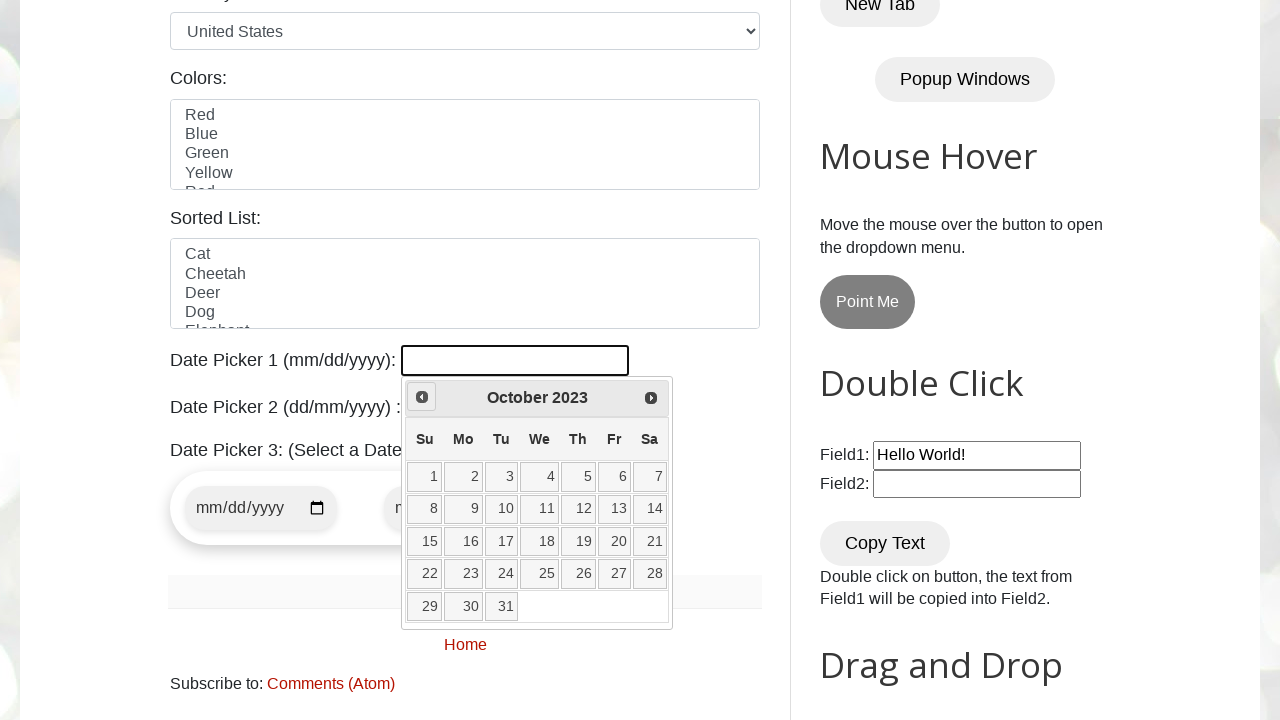

Updated current year from date picker
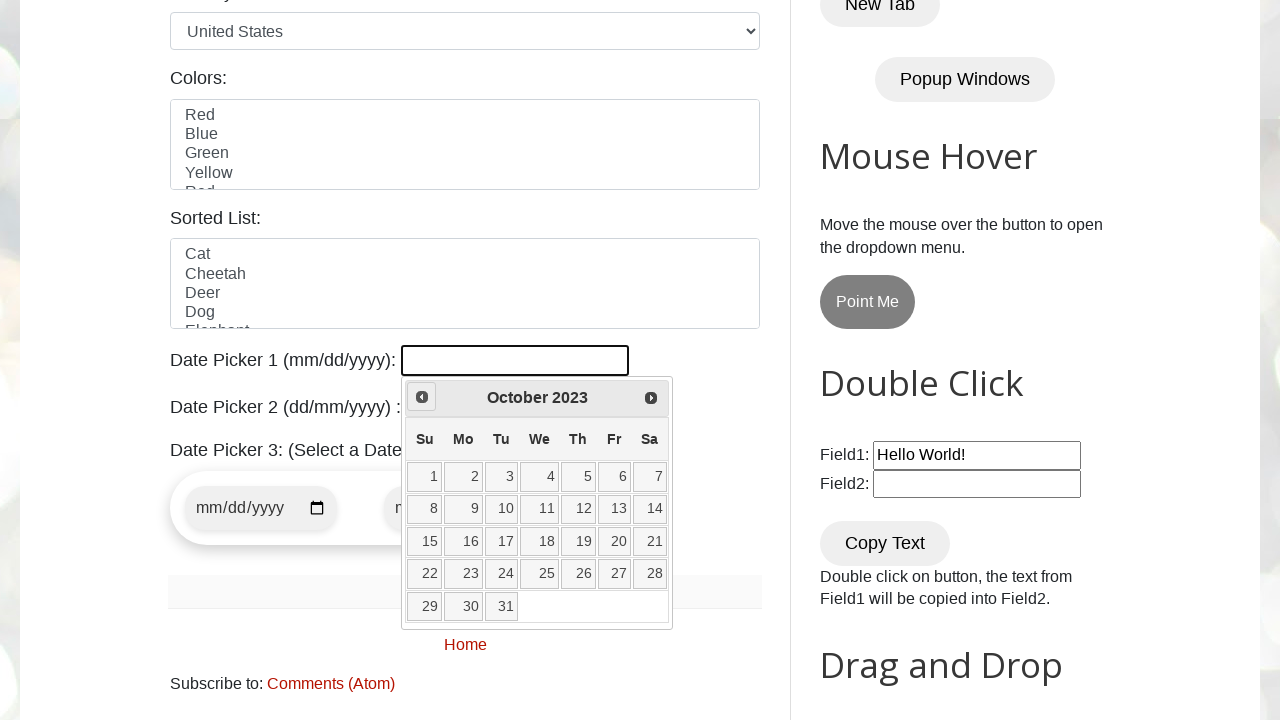

Updated current month from date picker
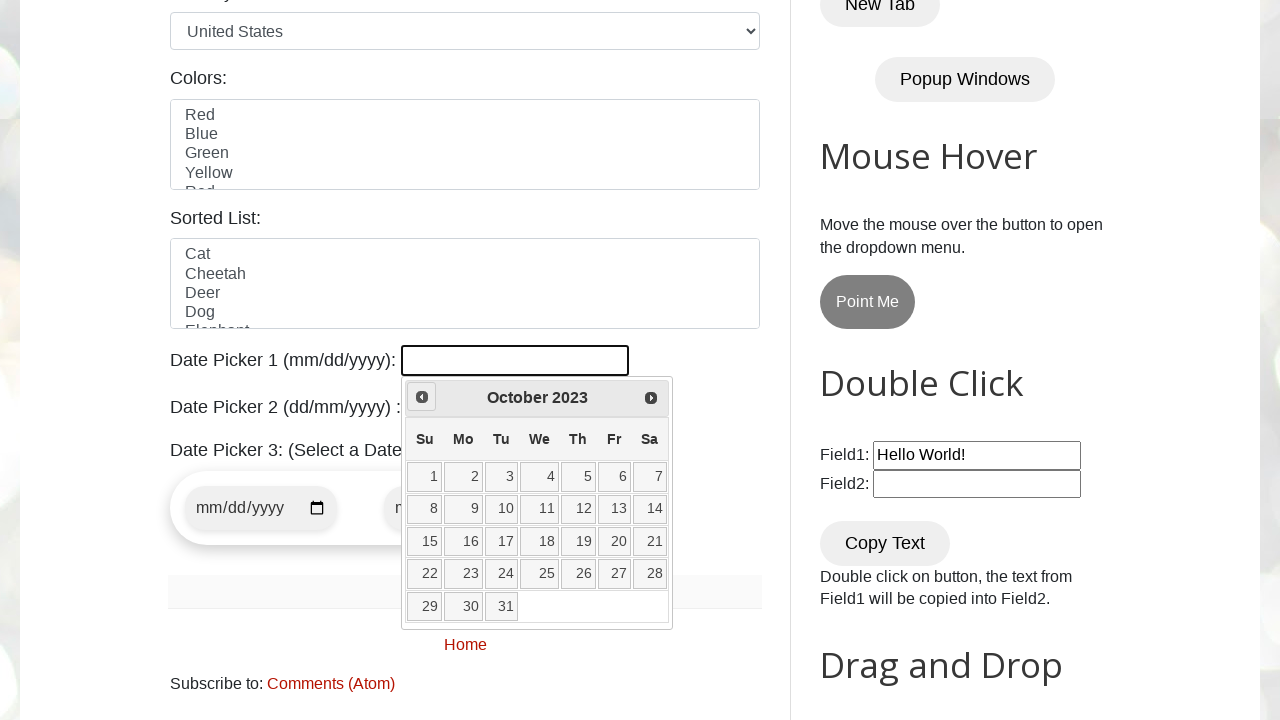

Clicked backward navigation arrow to move to previous month at (422, 397) on span.ui-icon.ui-icon-circle-triangle-w
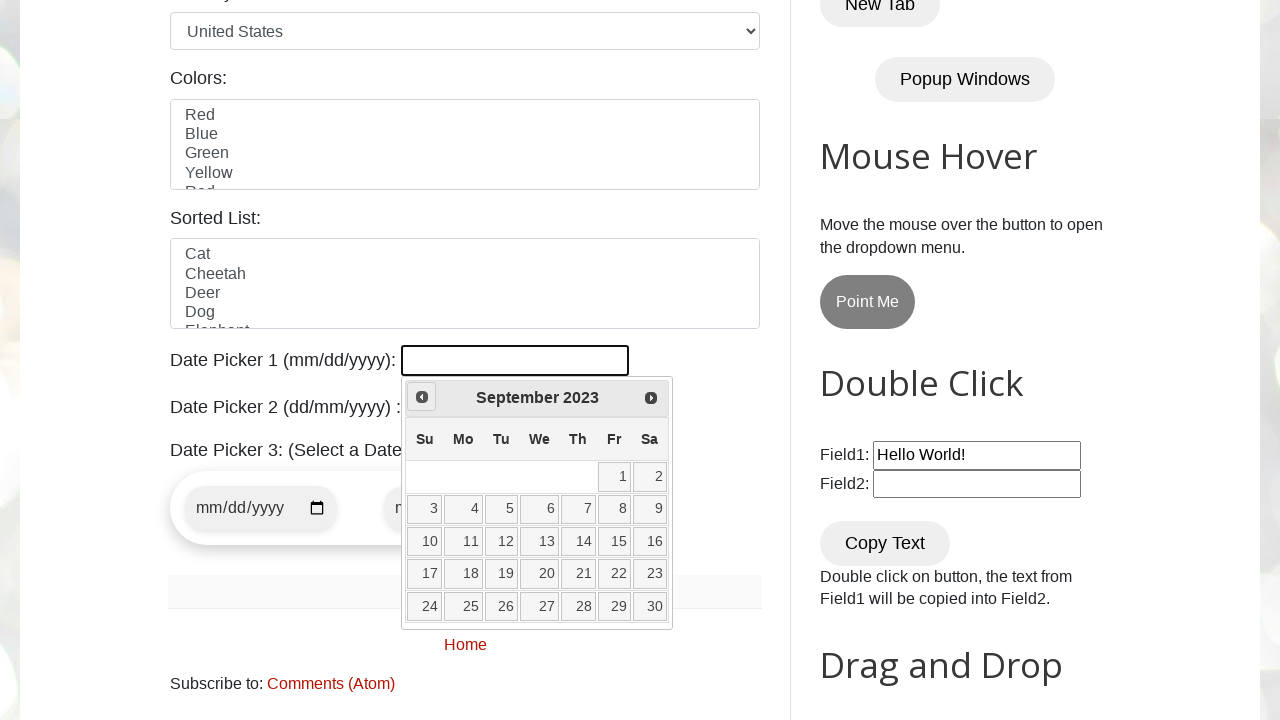

Updated current year from date picker
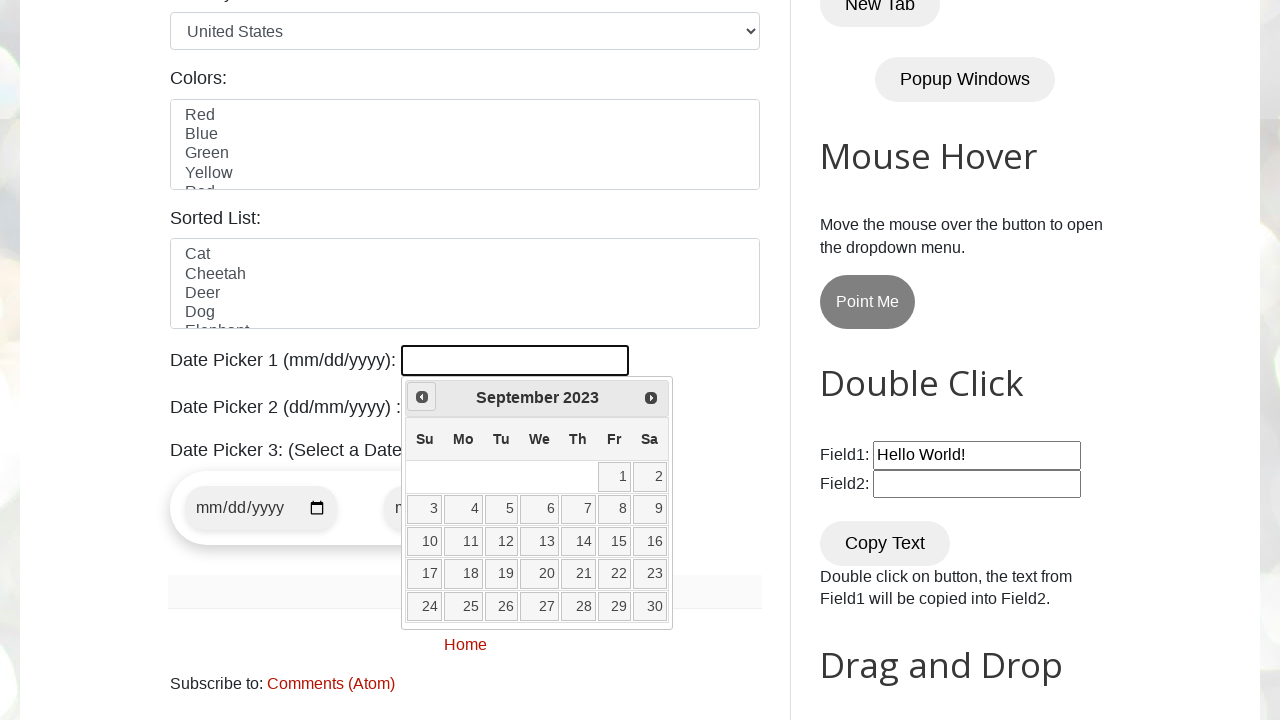

Updated current month from date picker
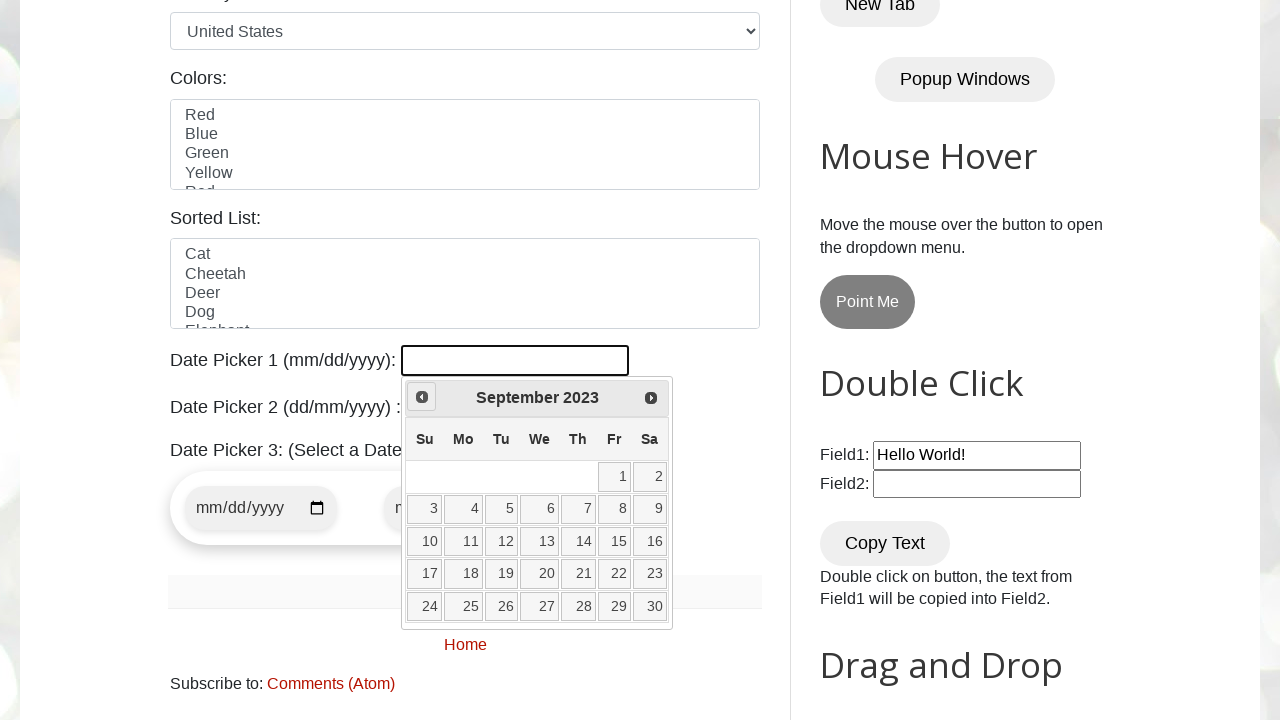

Clicked backward navigation arrow to move to previous month at (422, 397) on span.ui-icon.ui-icon-circle-triangle-w
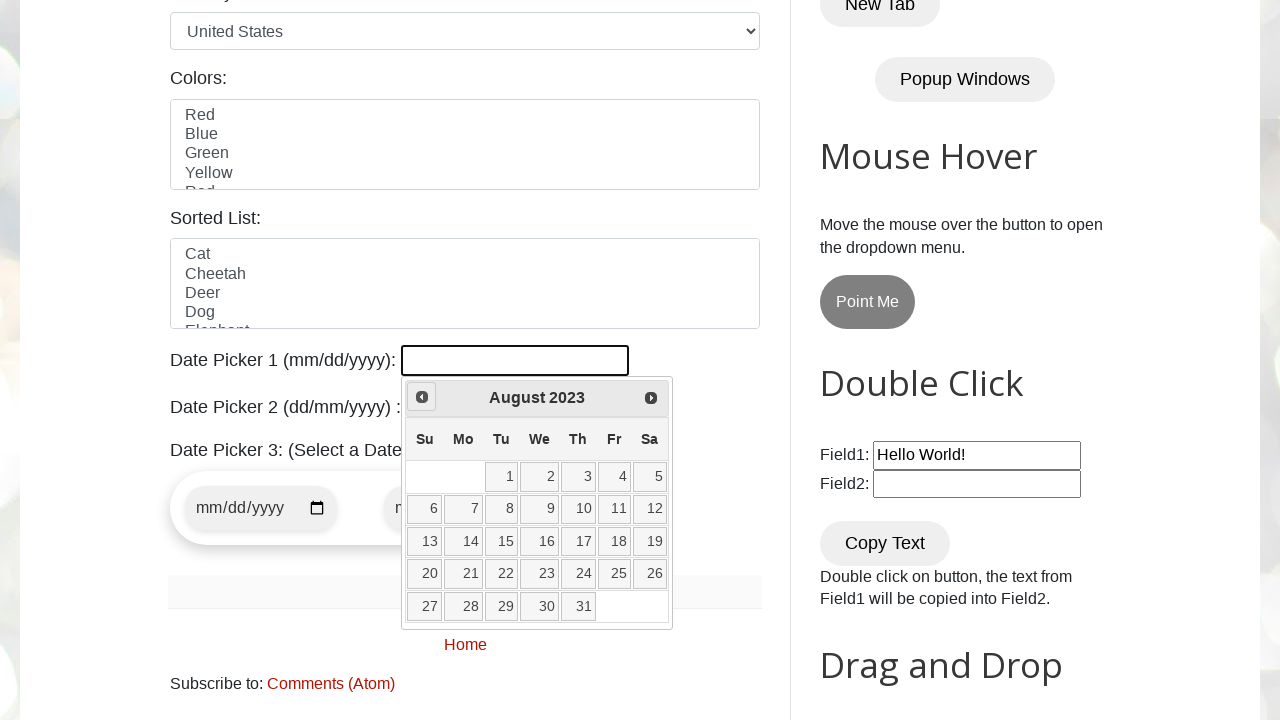

Updated current year from date picker
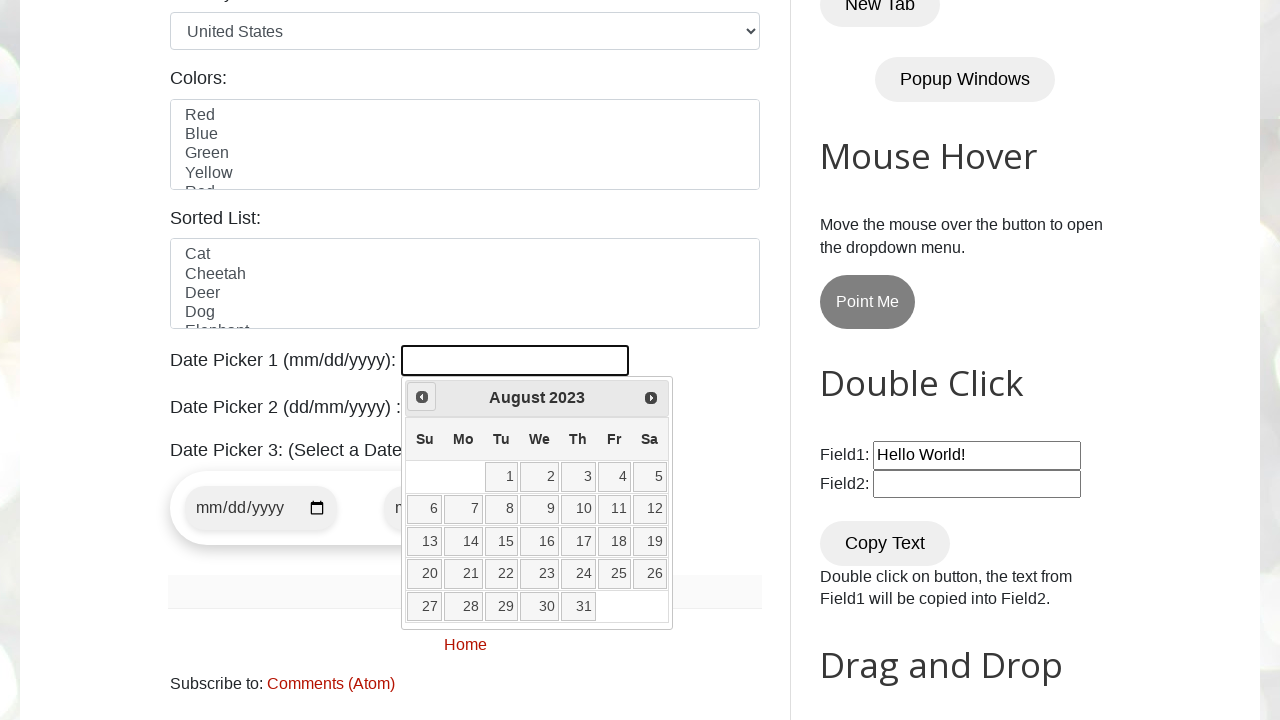

Updated current month from date picker
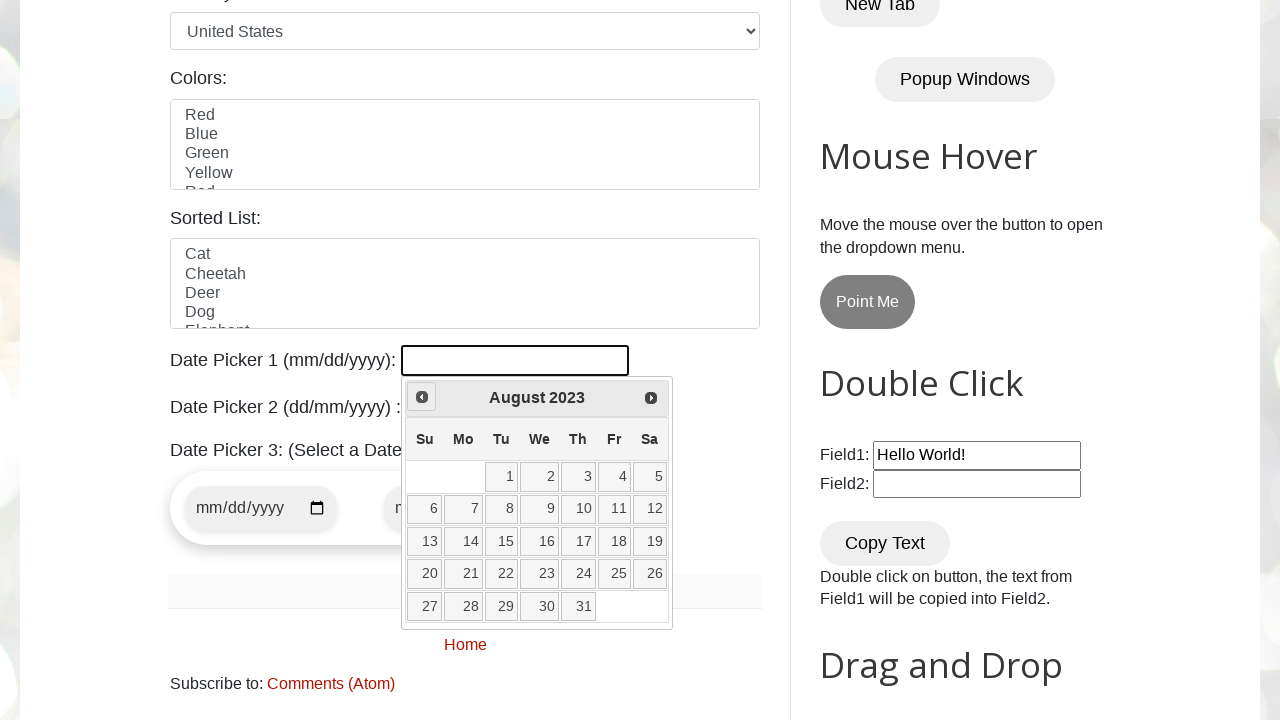

Clicked backward navigation arrow to move to previous month at (422, 397) on span.ui-icon.ui-icon-circle-triangle-w
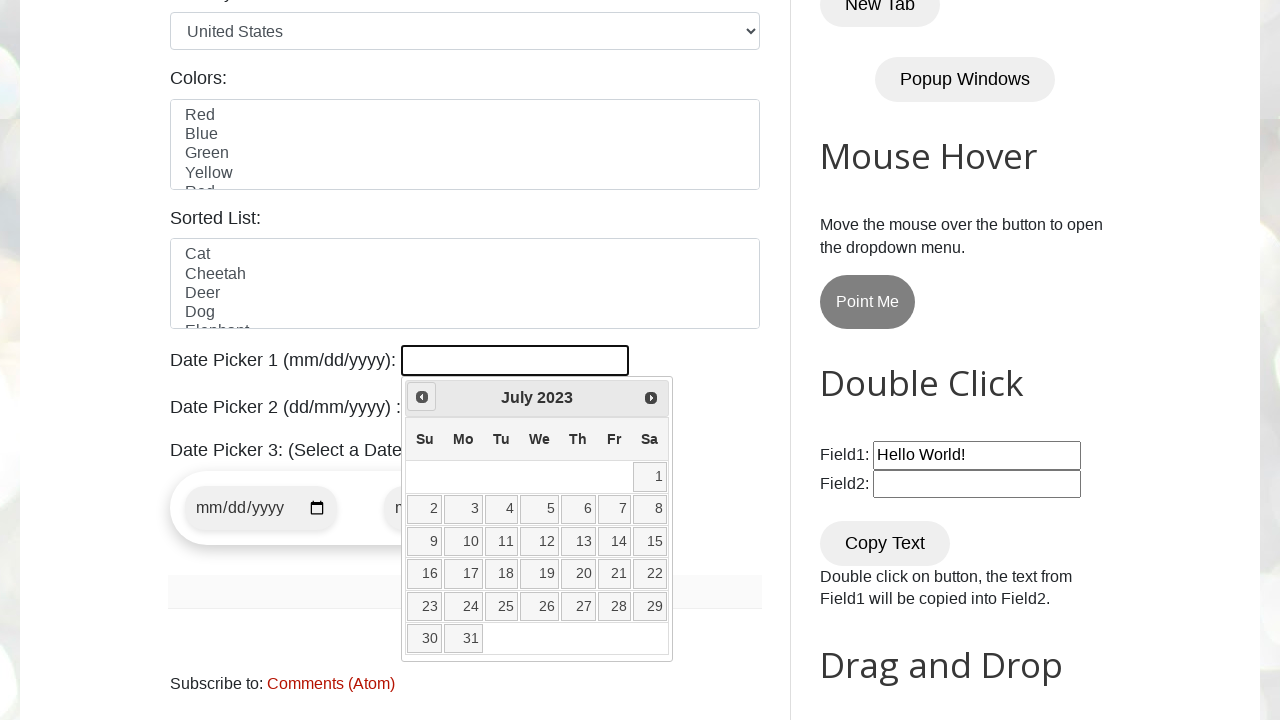

Updated current year from date picker
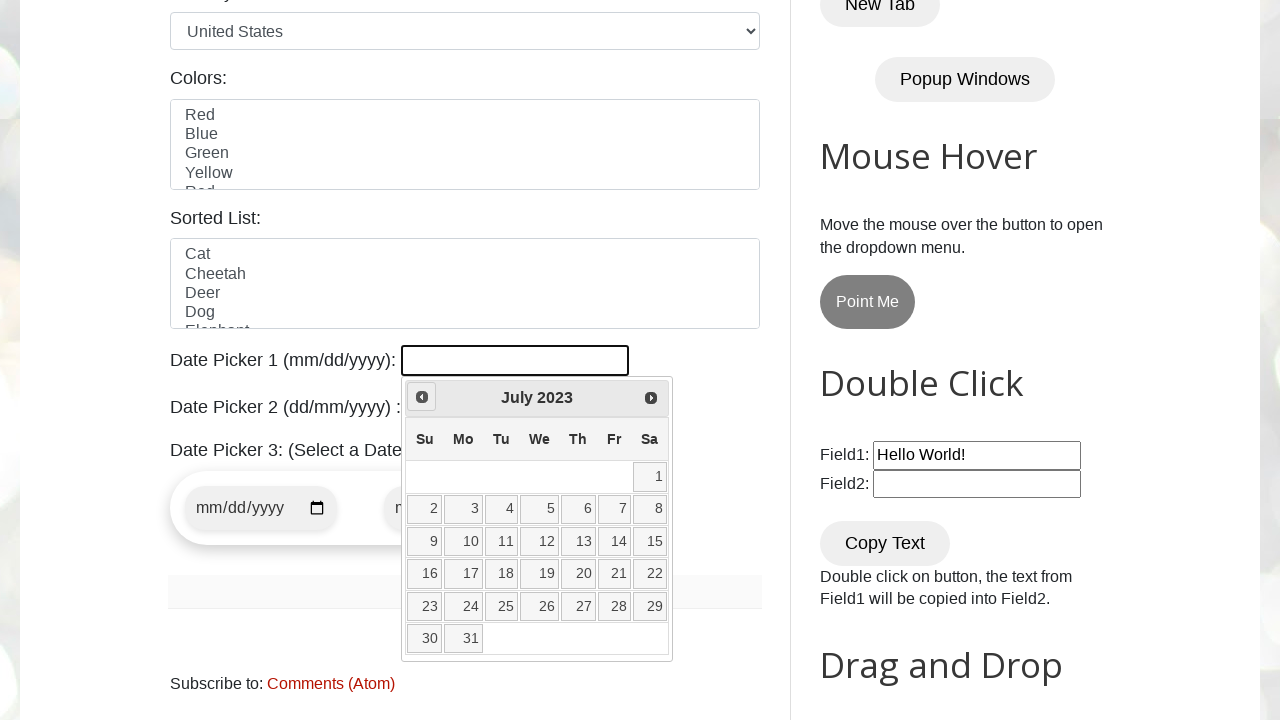

Updated current month from date picker
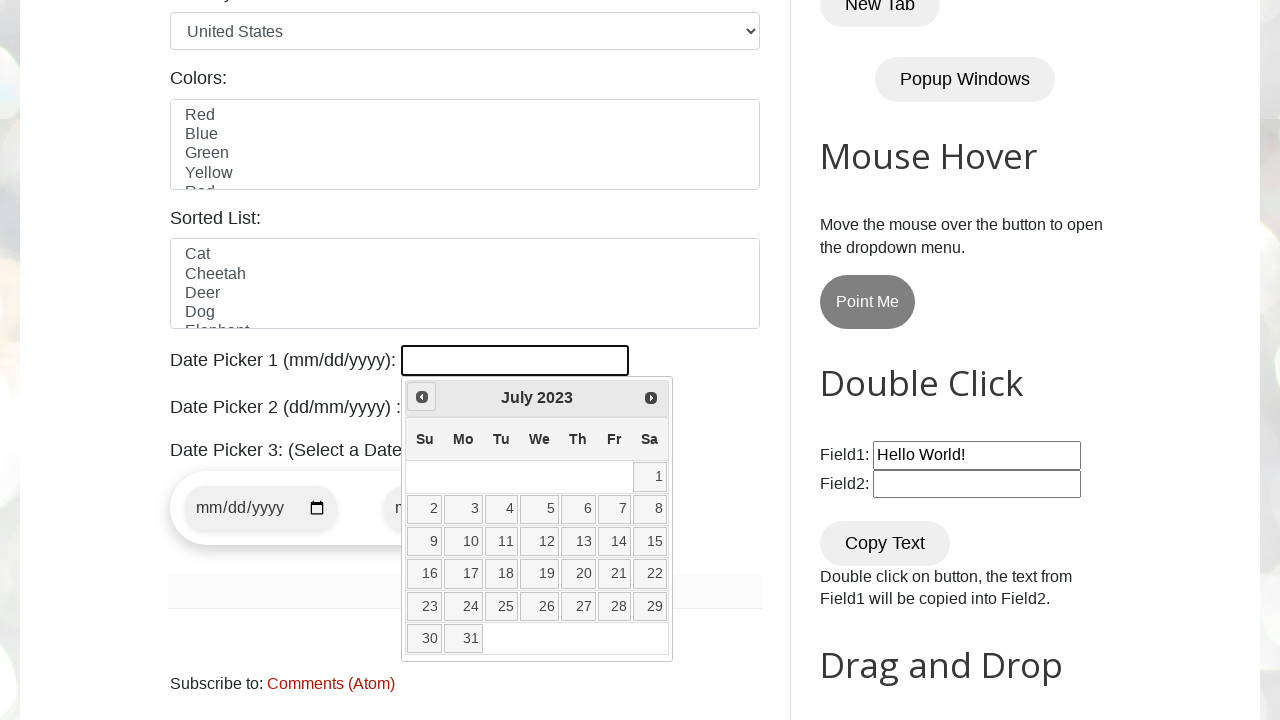

Clicked backward navigation arrow to move to previous month at (422, 397) on span.ui-icon.ui-icon-circle-triangle-w
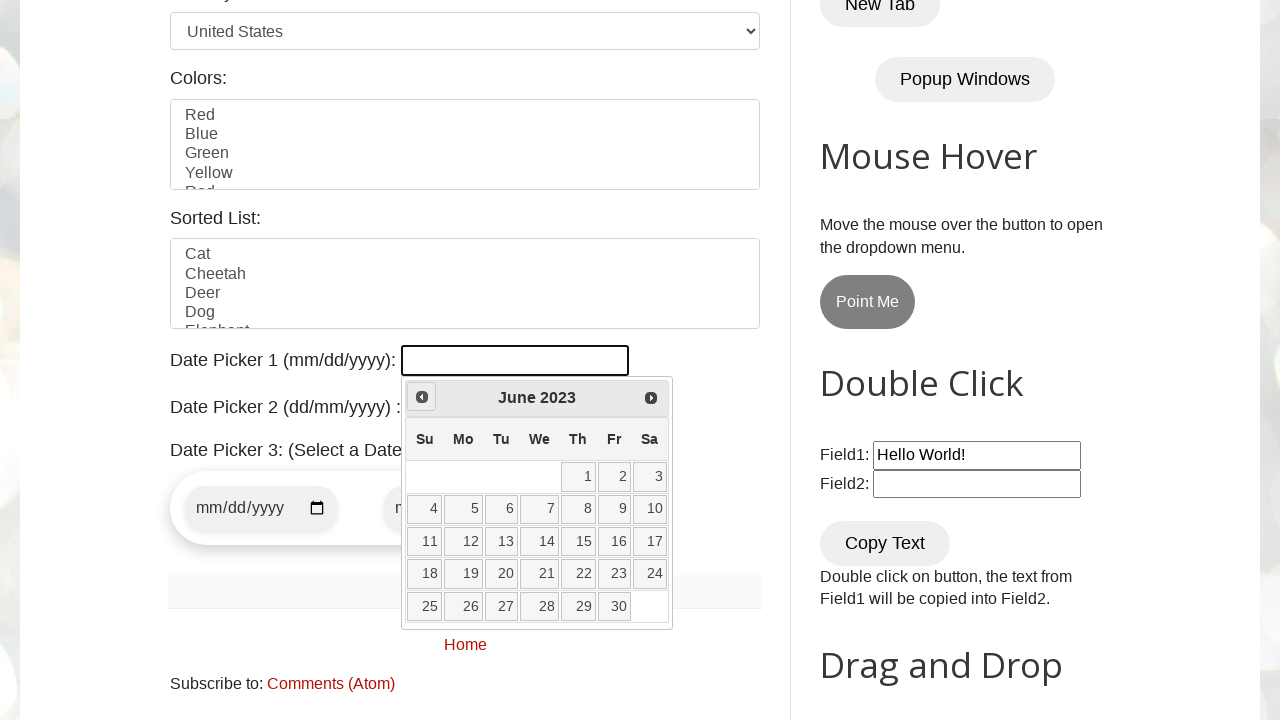

Updated current year from date picker
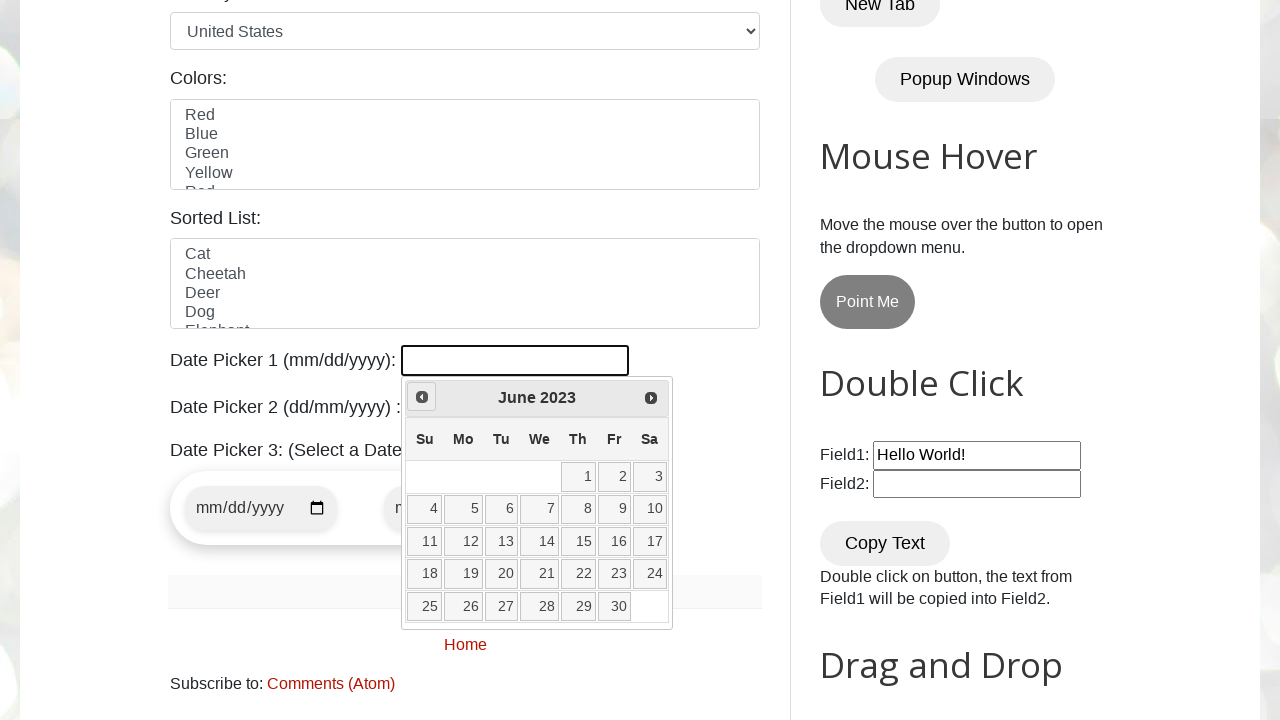

Updated current month from date picker
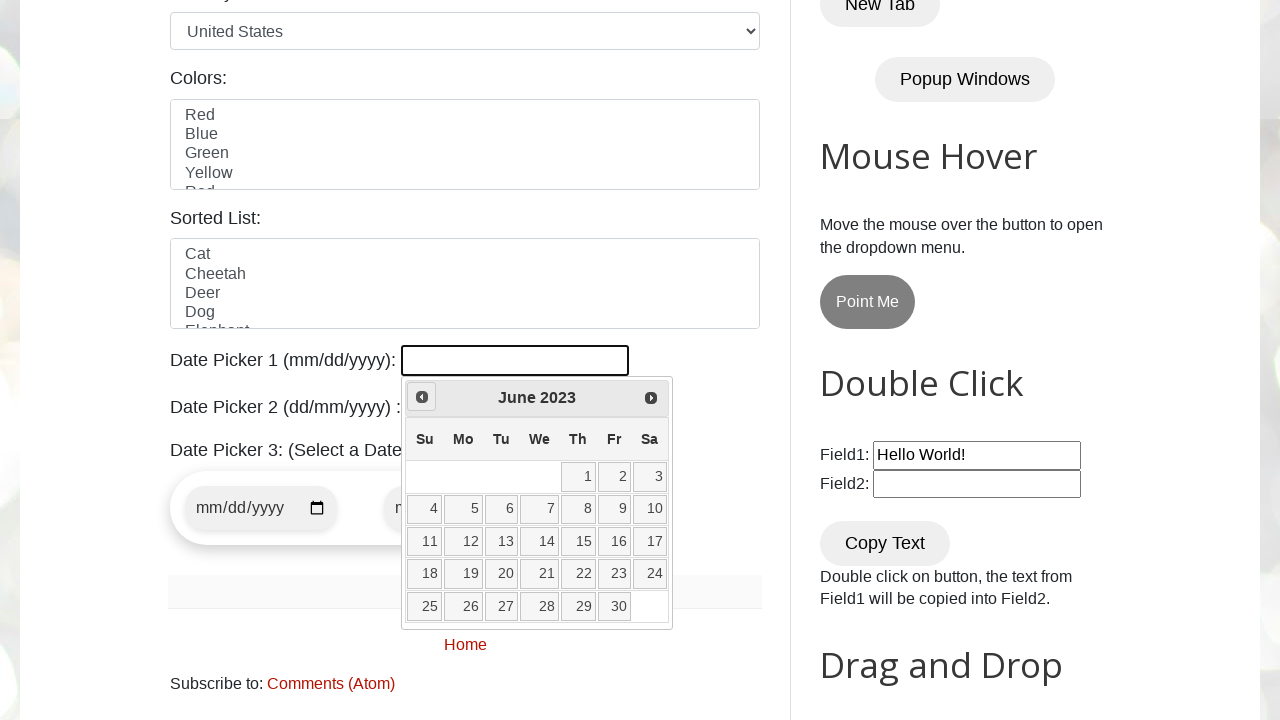

Clicked backward navigation arrow to move to previous month at (422, 397) on span.ui-icon.ui-icon-circle-triangle-w
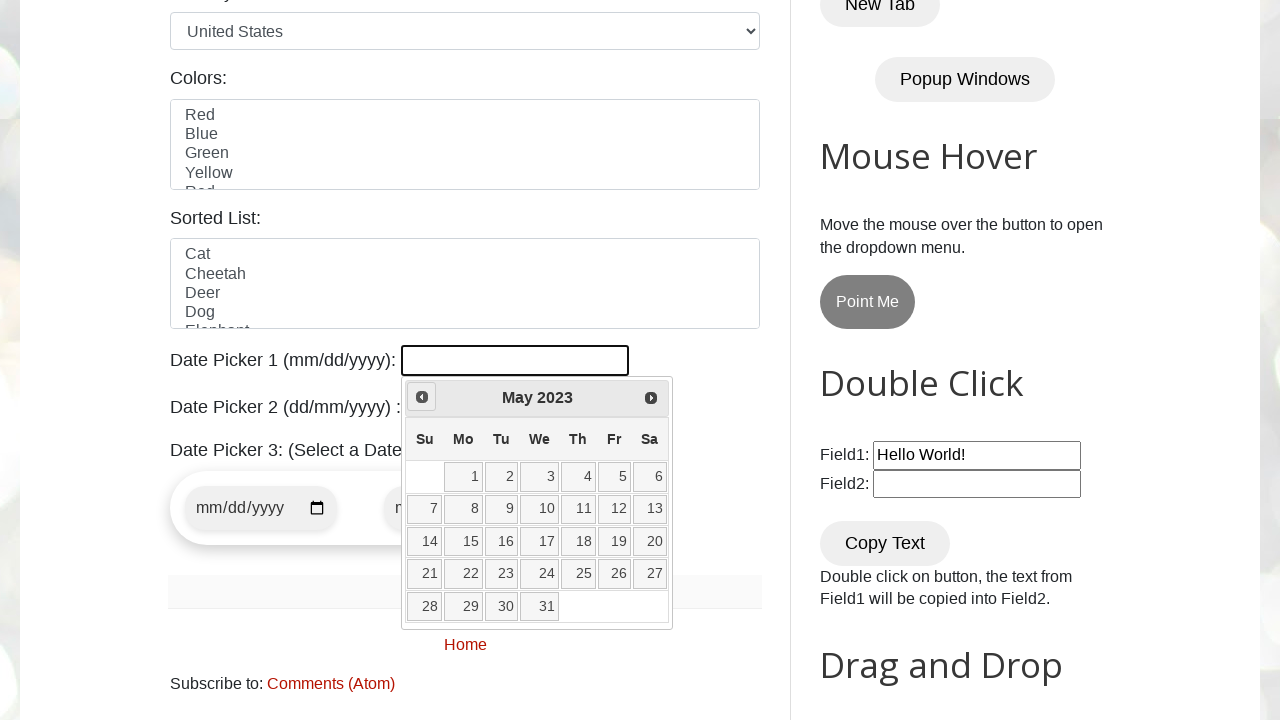

Updated current year from date picker
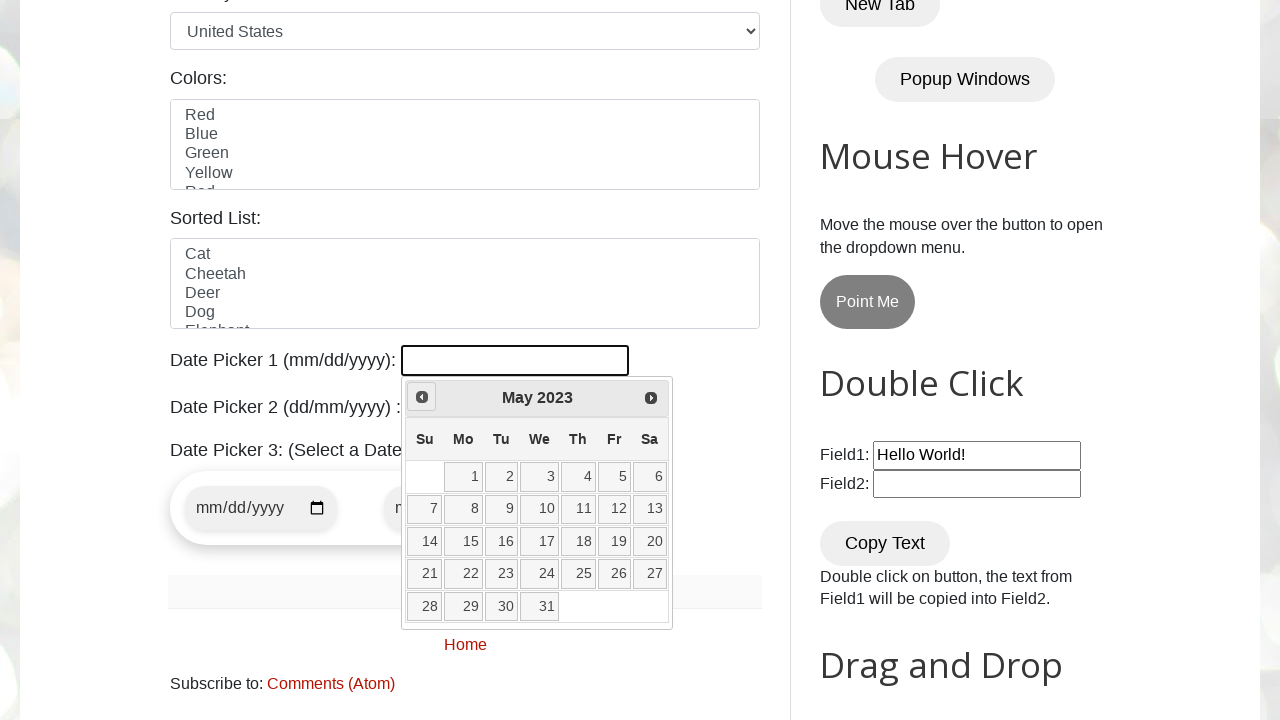

Updated current month from date picker
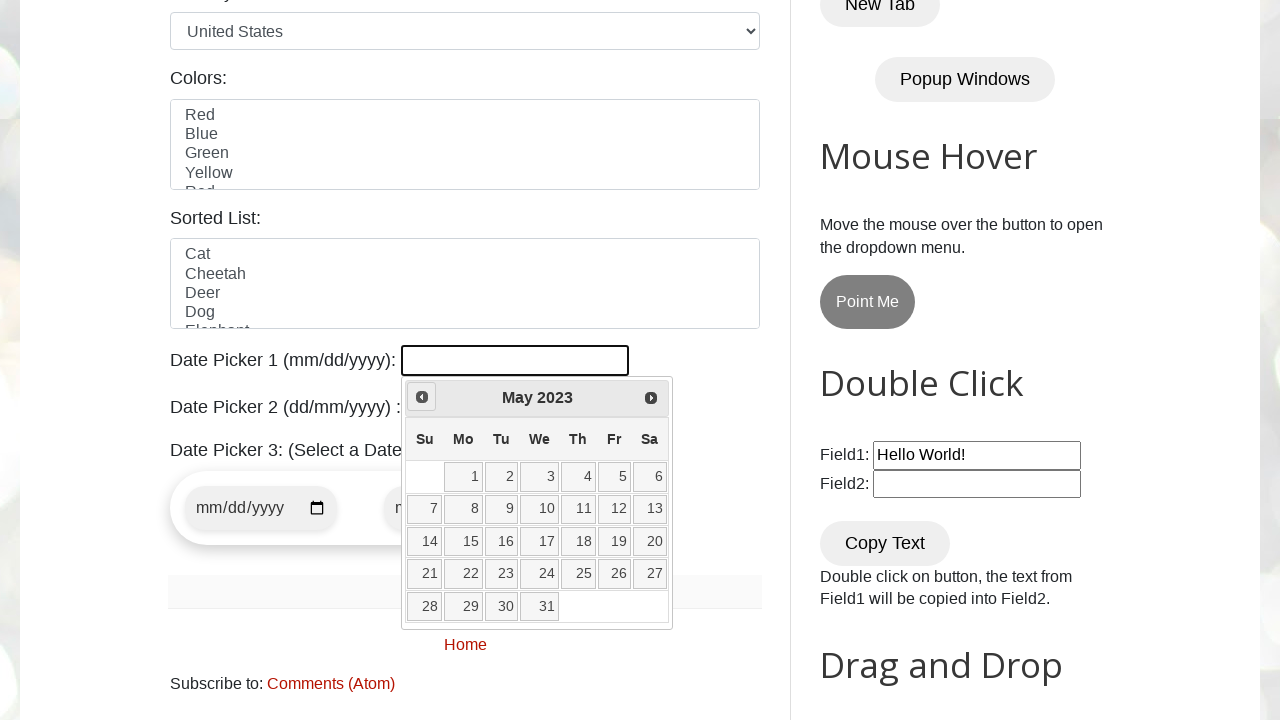

Selected date 4 from the calendar in May 2023 at (578, 477) on table.ui-datepicker-calendar tbody tr td a:text('4')
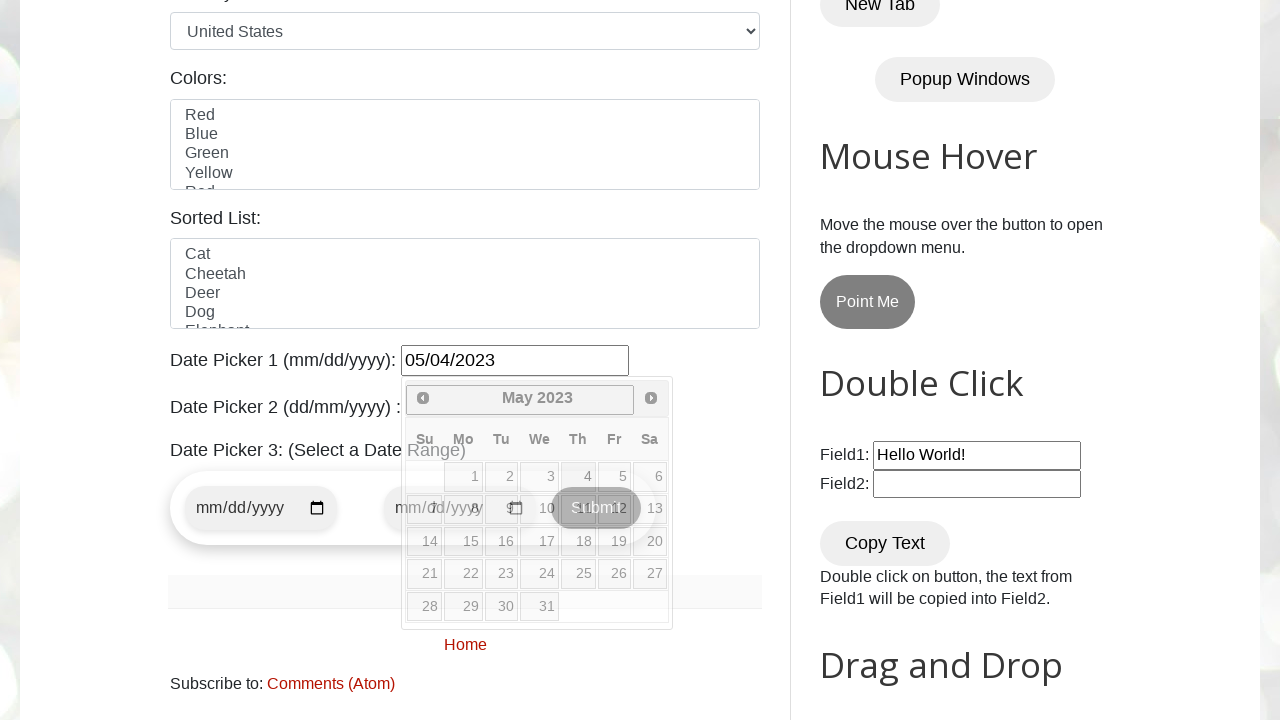

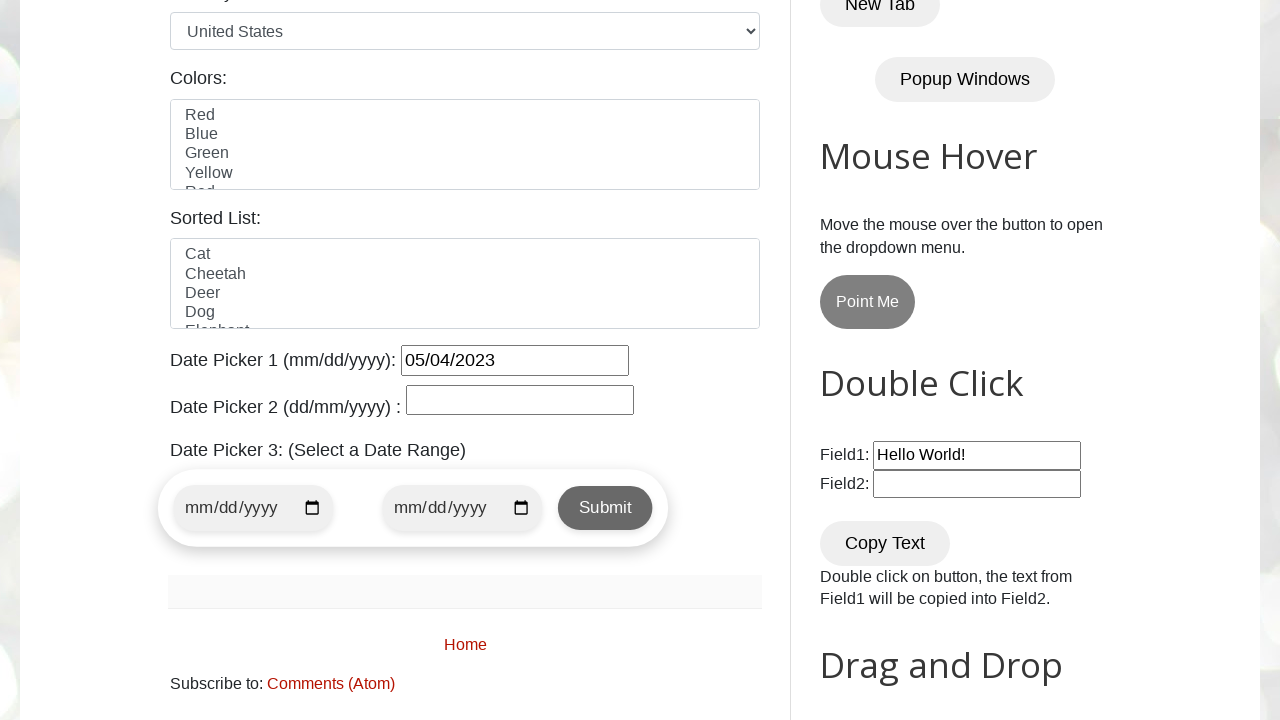